Automates playing the 2048 game by continuously pressing arrow keys (up, right, down, left) until the game is over

Starting URL: https://gabrielecirulli.github.io/2048/

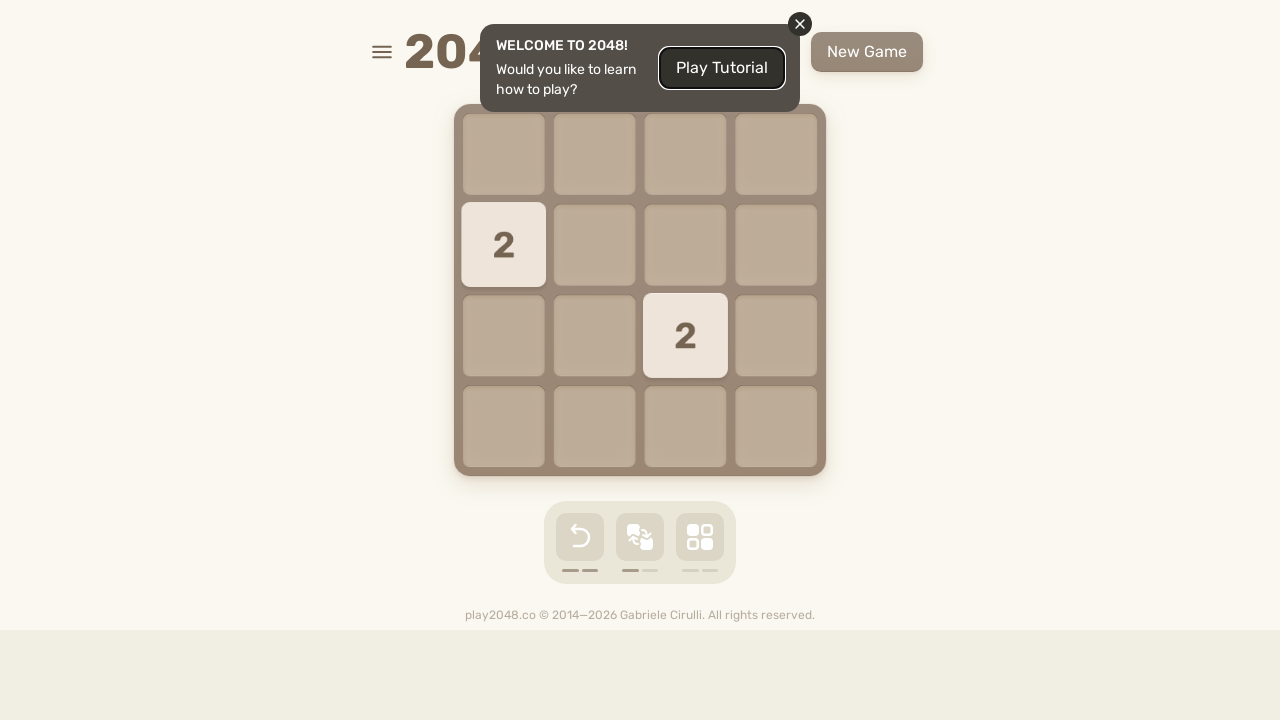

Pressed ArrowUp key on html
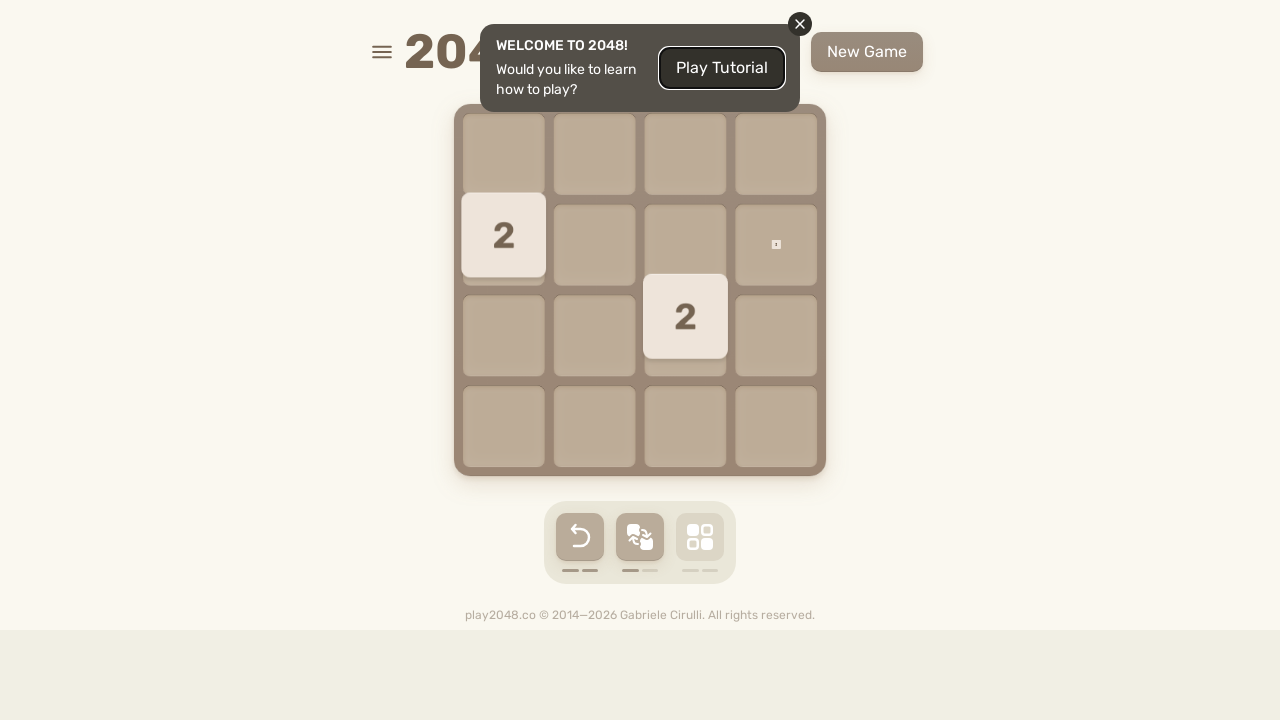

Pressed ArrowRight key on html
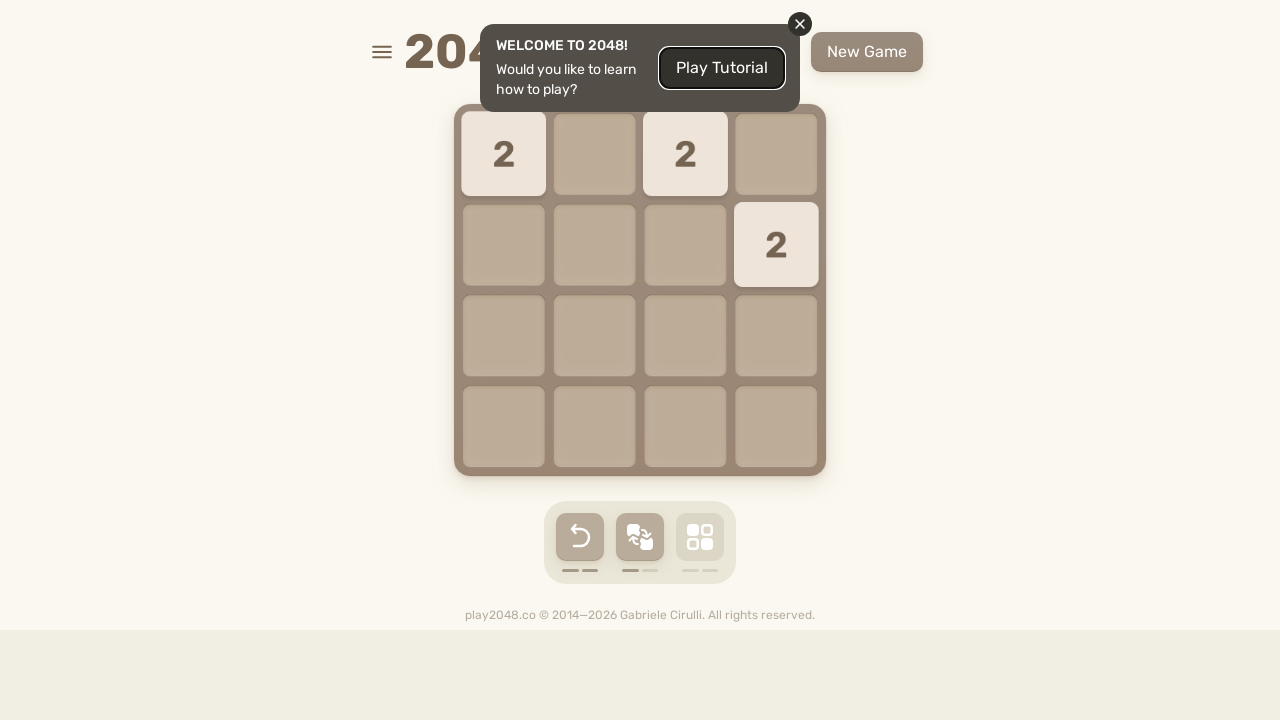

Pressed ArrowDown key on html
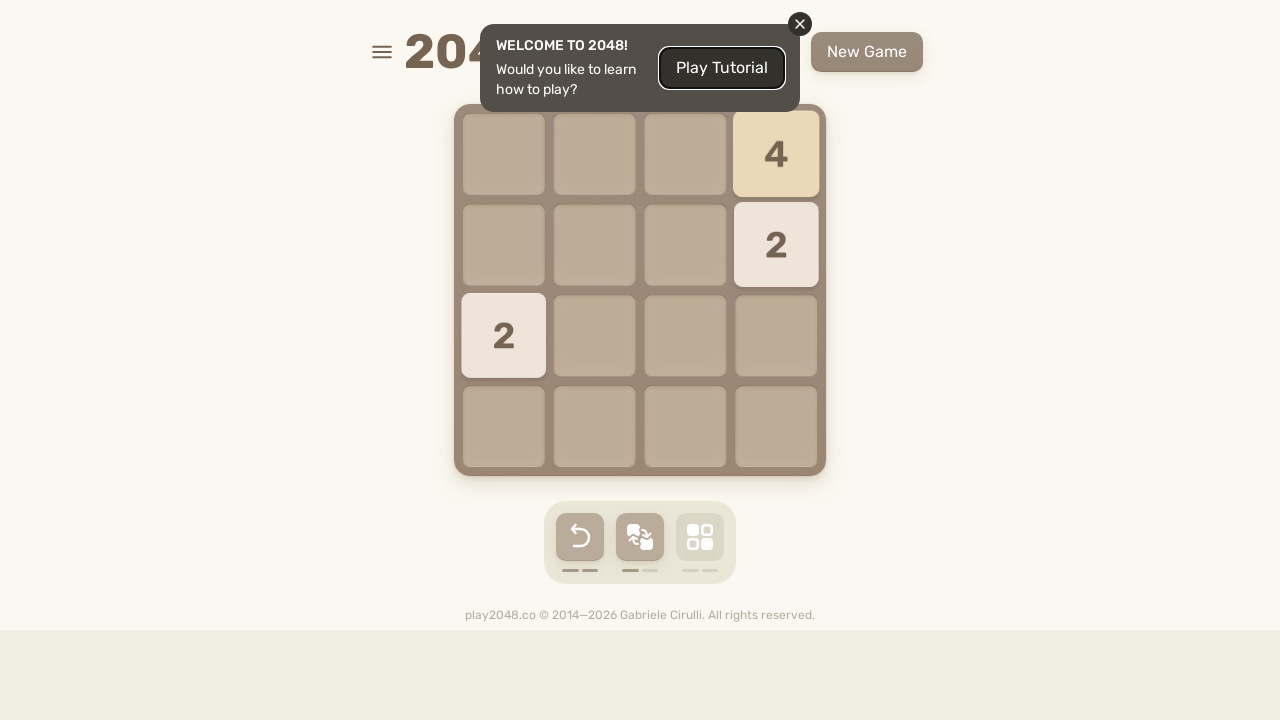

Pressed ArrowLeft key on html
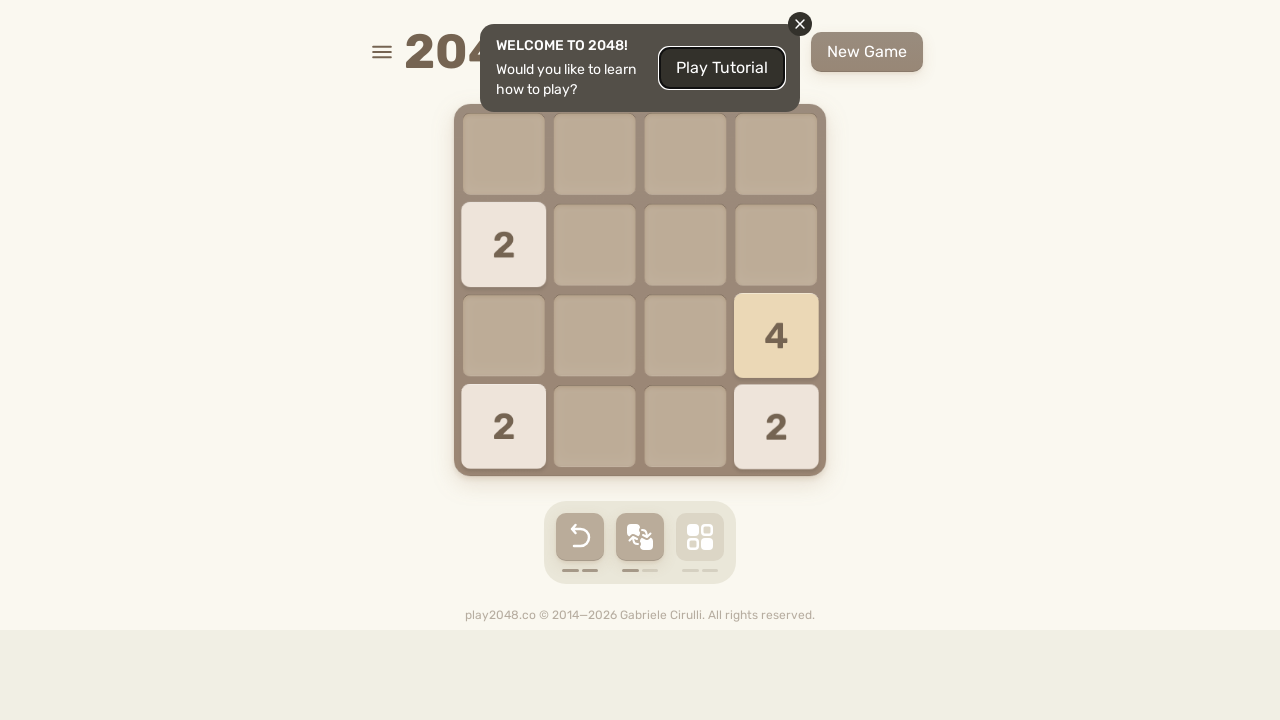

Waited 100ms for game animation
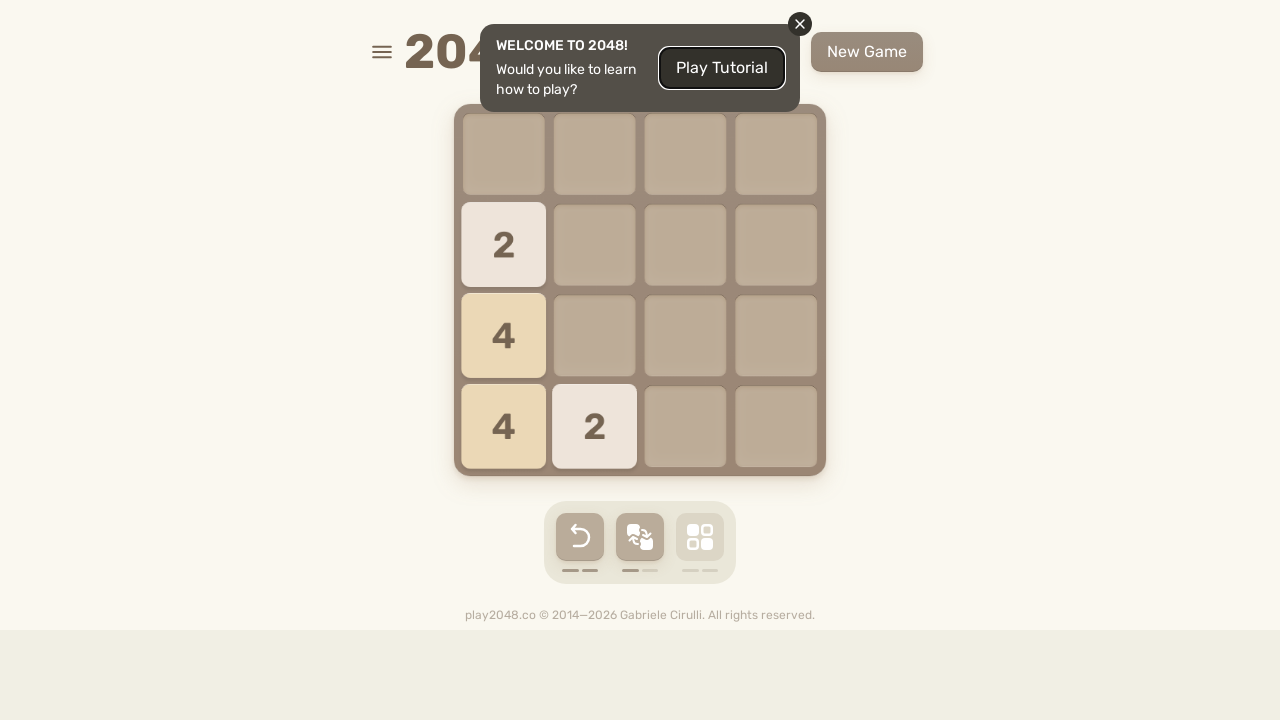

Checked for game-over elements (found: 0)
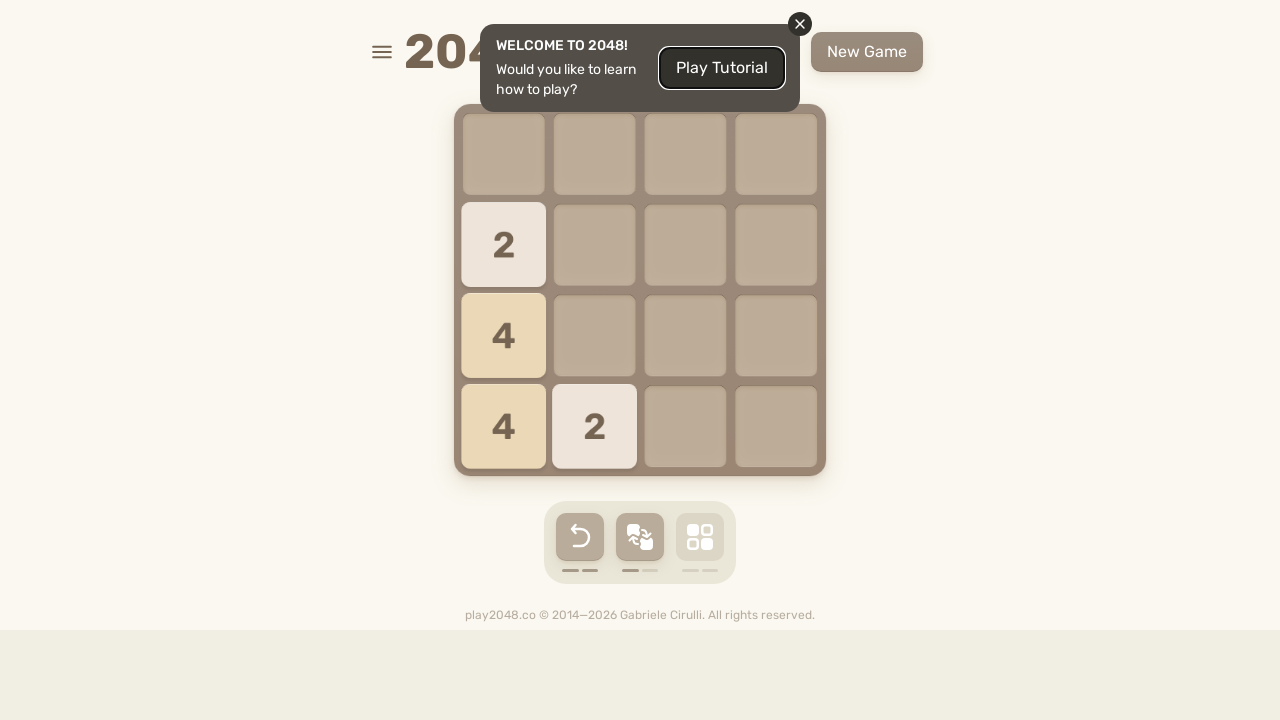

Pressed ArrowUp key on html
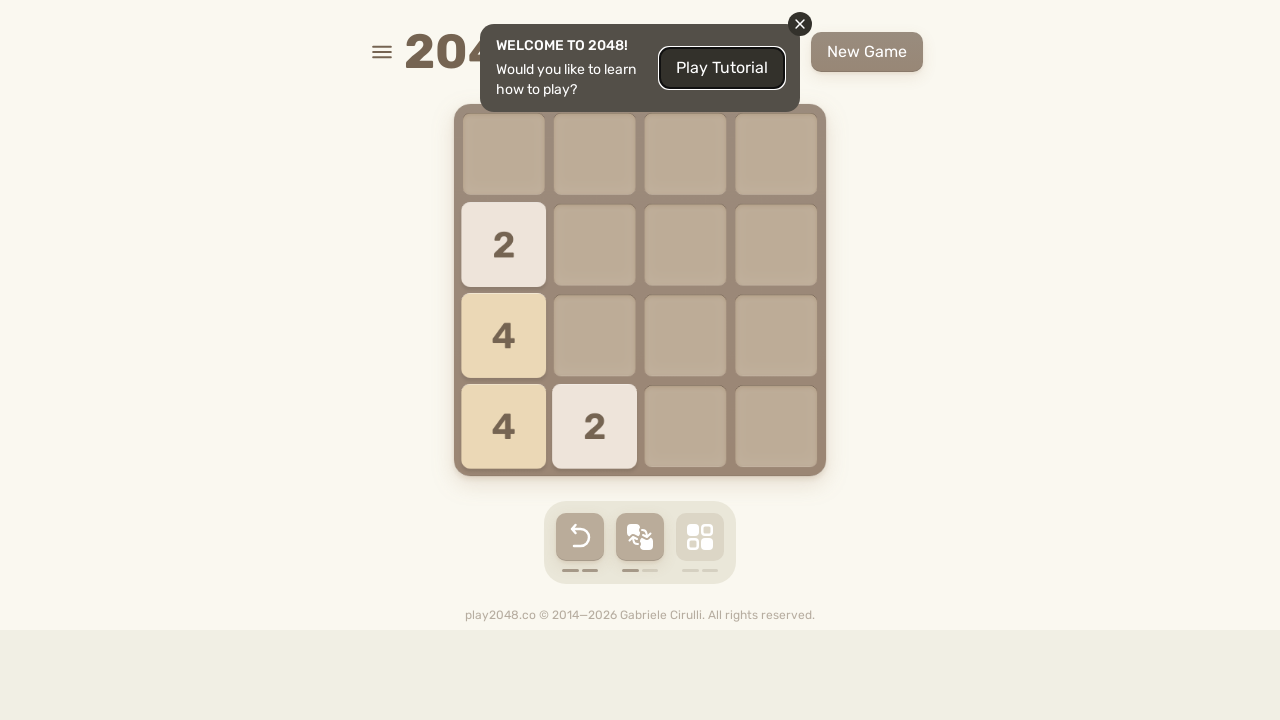

Pressed ArrowRight key on html
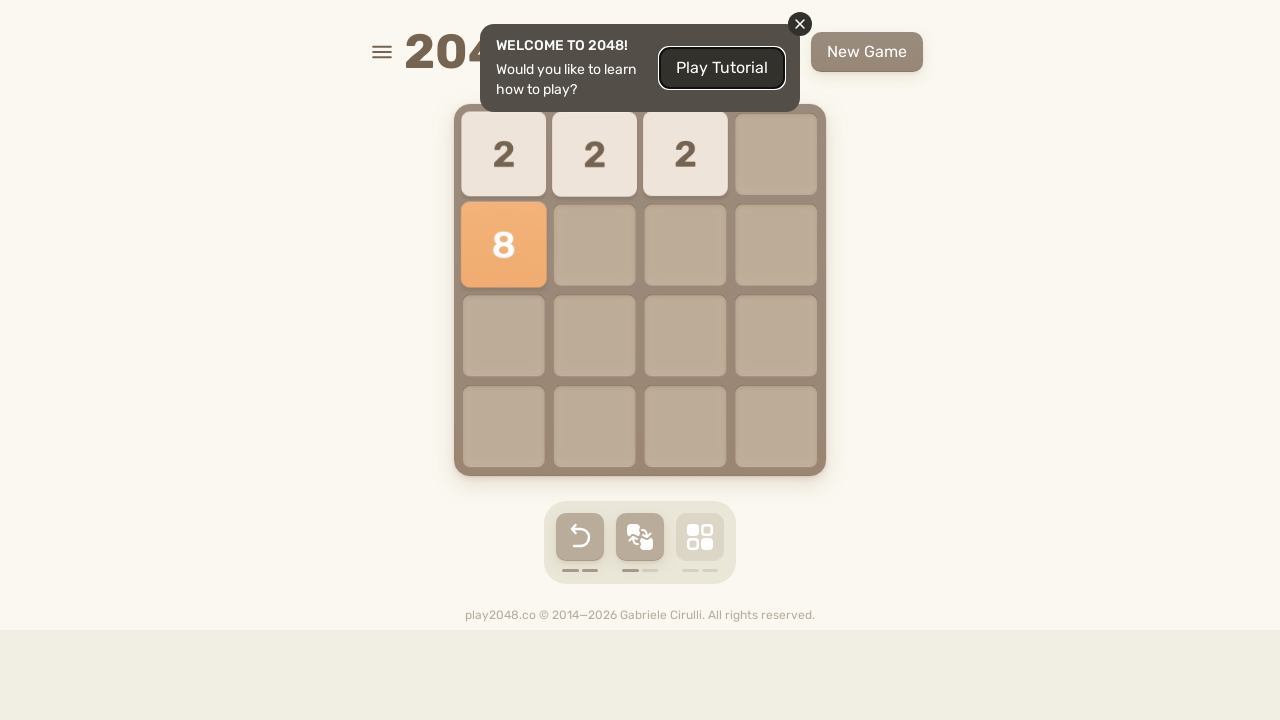

Pressed ArrowDown key on html
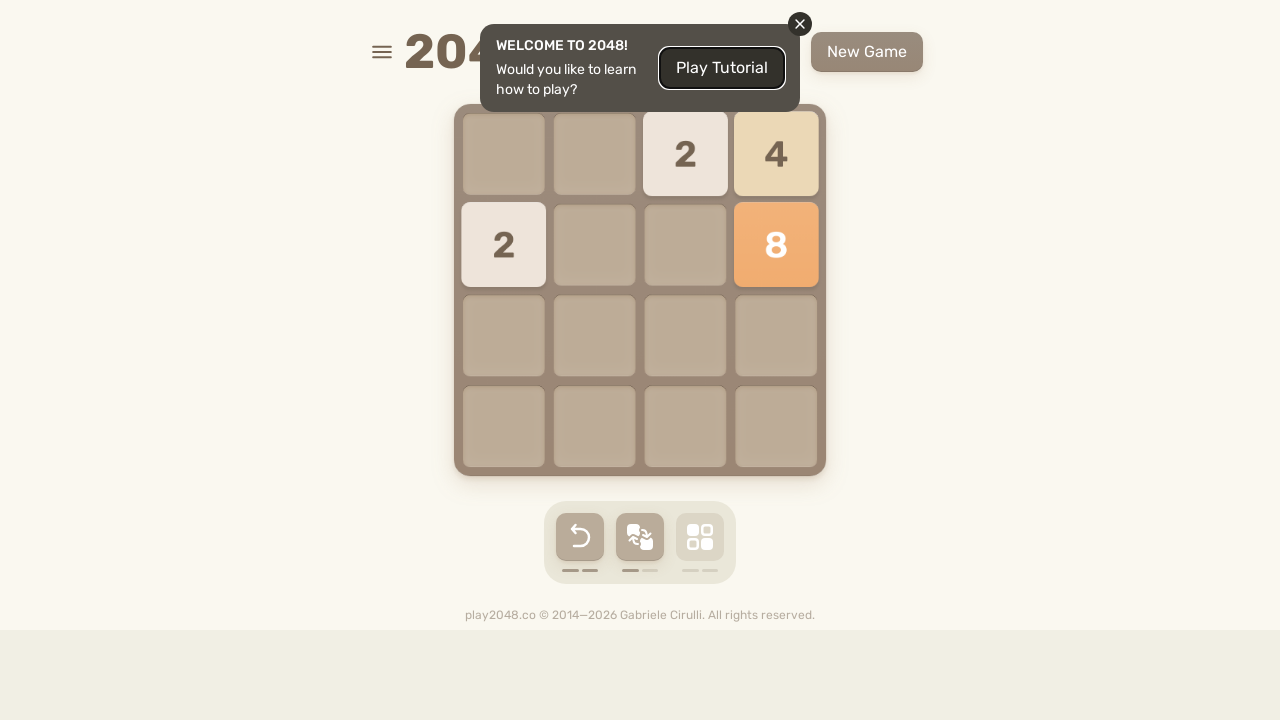

Pressed ArrowLeft key on html
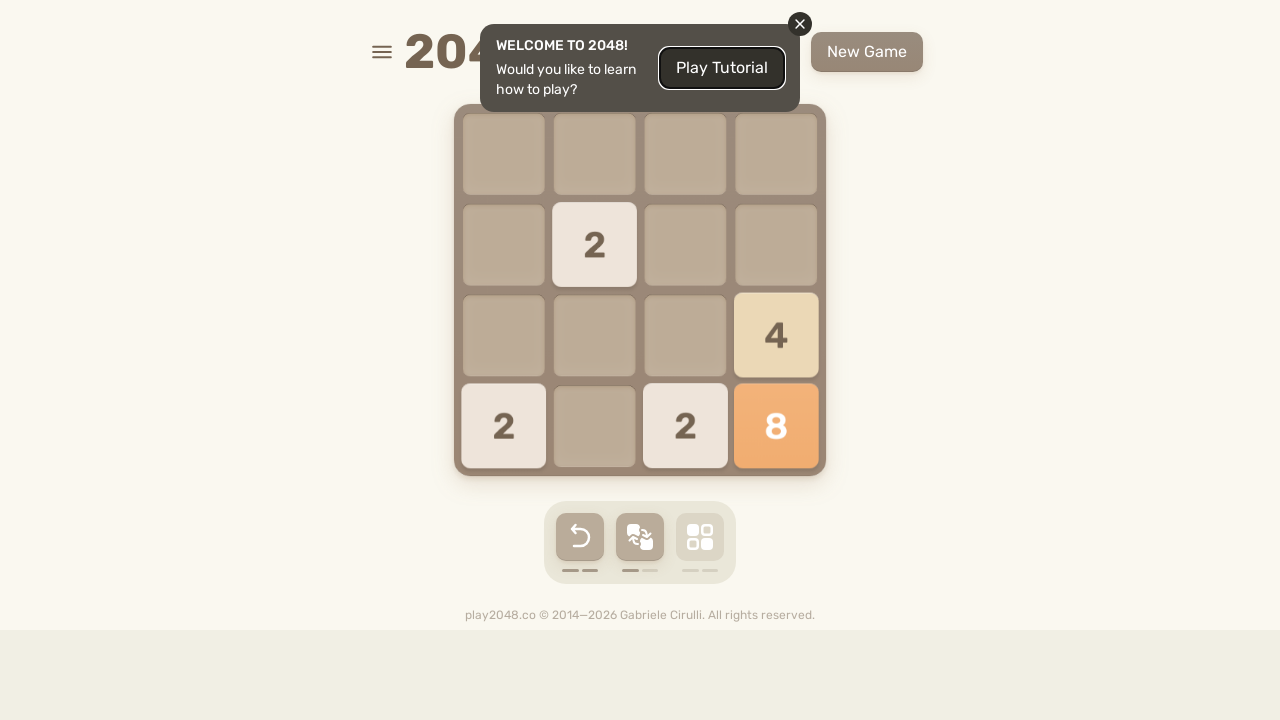

Waited 100ms for game animation
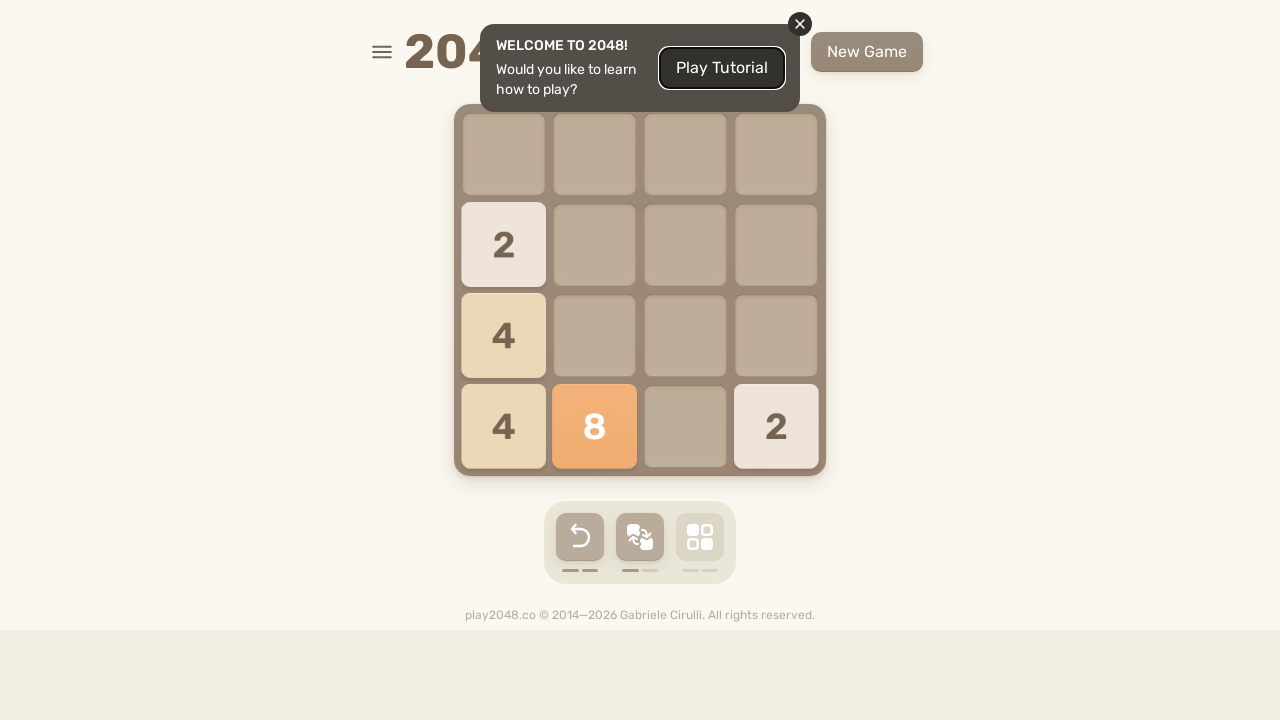

Checked for game-over elements (found: 0)
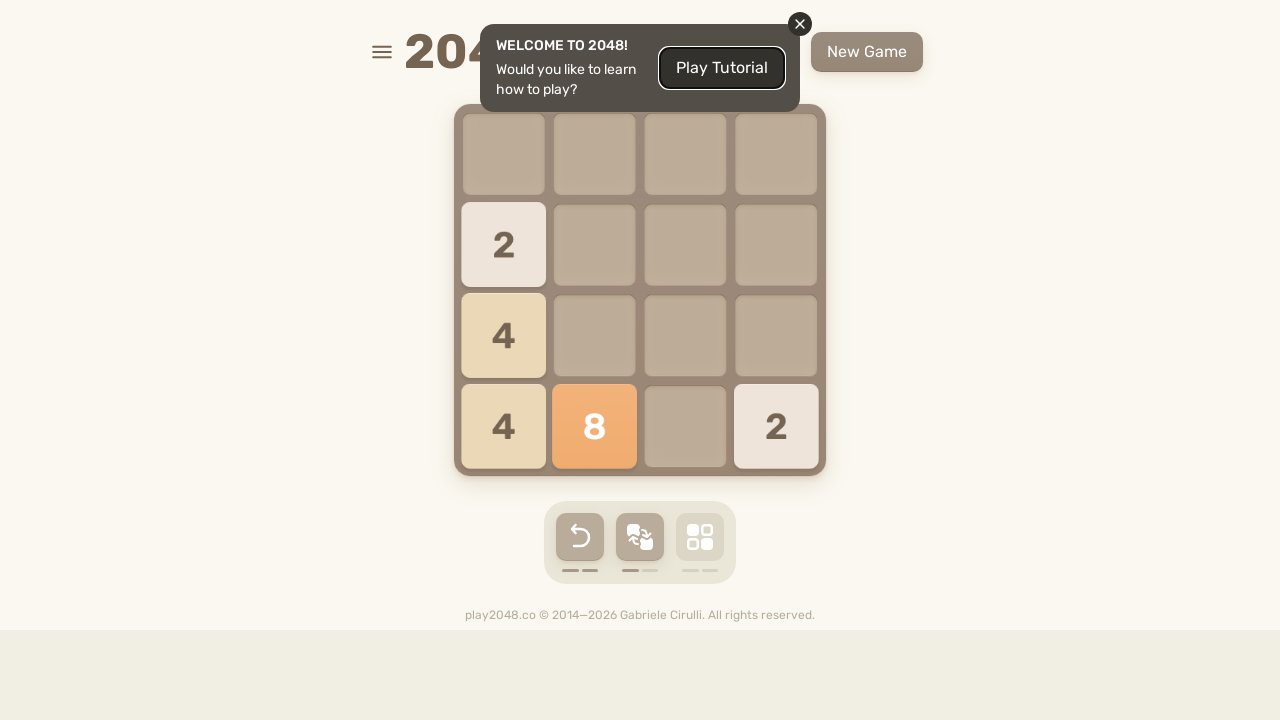

Pressed ArrowUp key on html
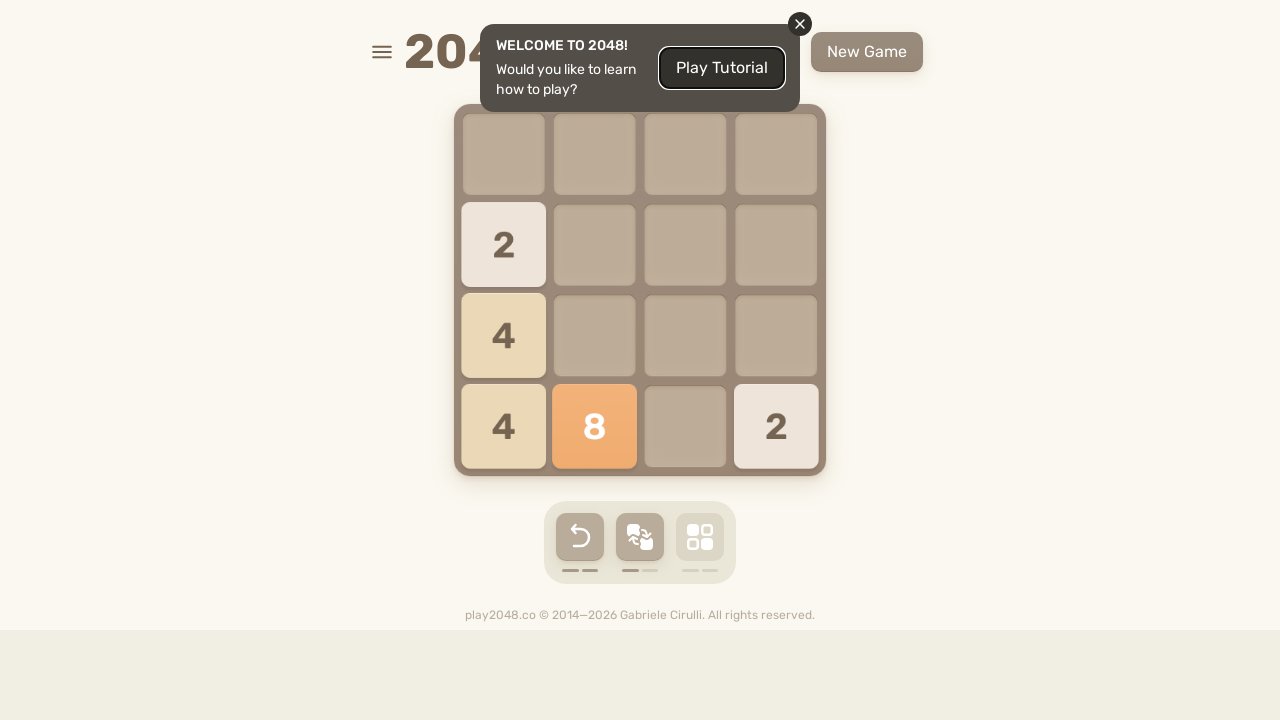

Pressed ArrowRight key on html
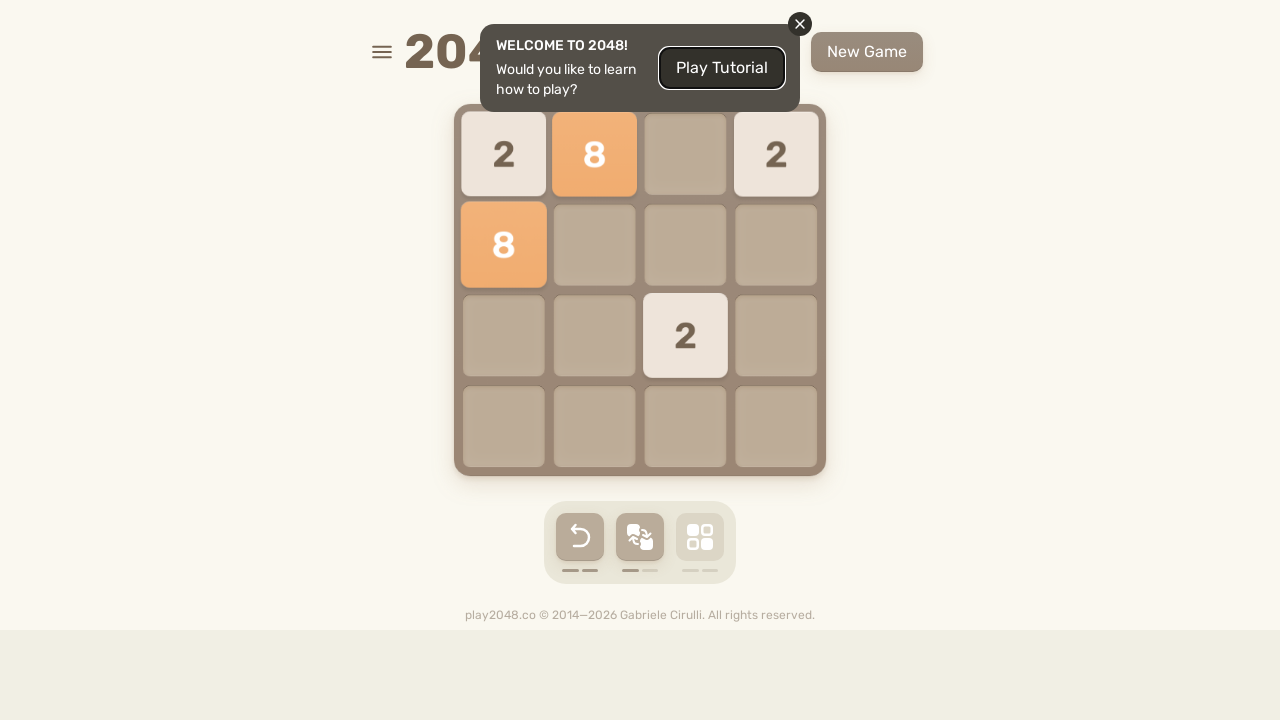

Pressed ArrowDown key on html
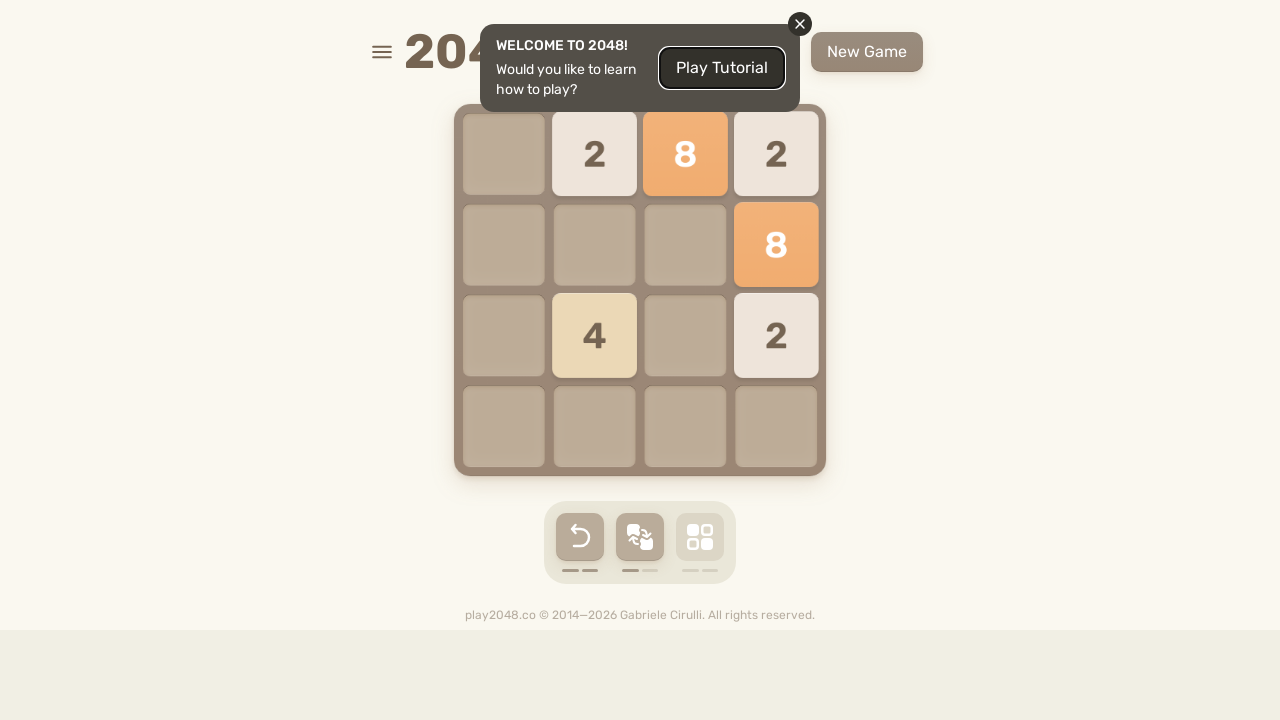

Pressed ArrowLeft key on html
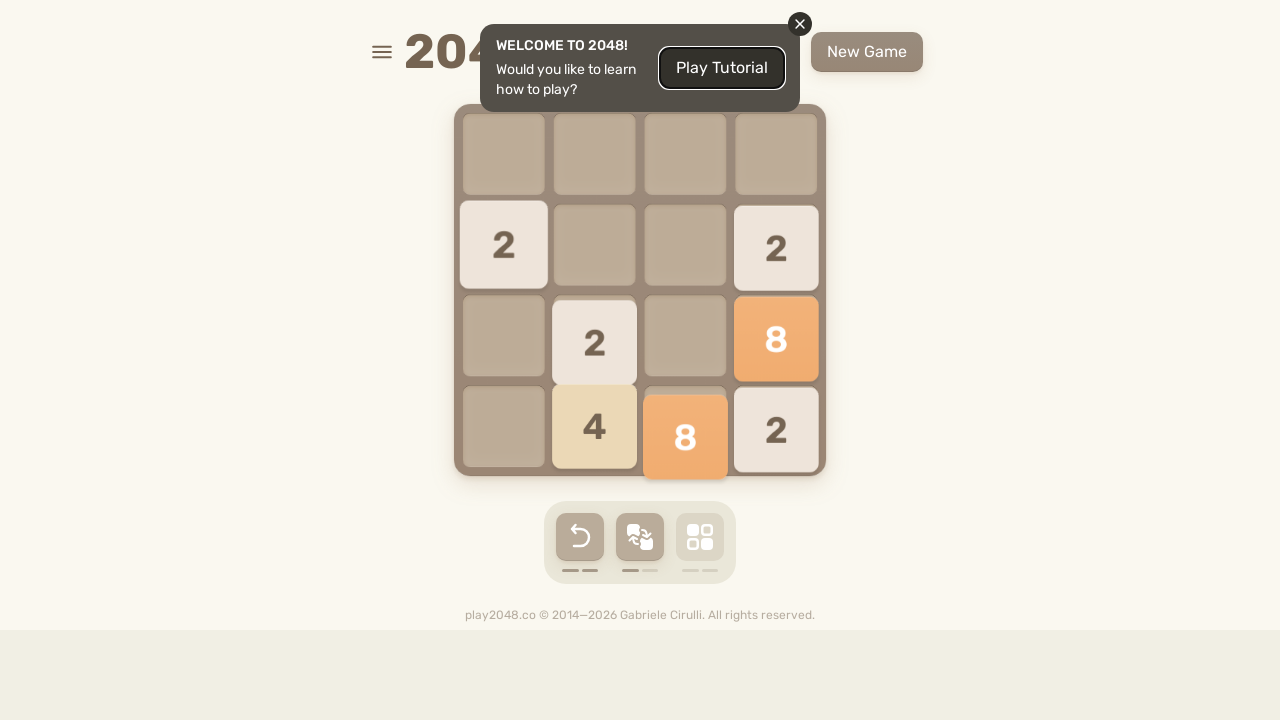

Waited 100ms for game animation
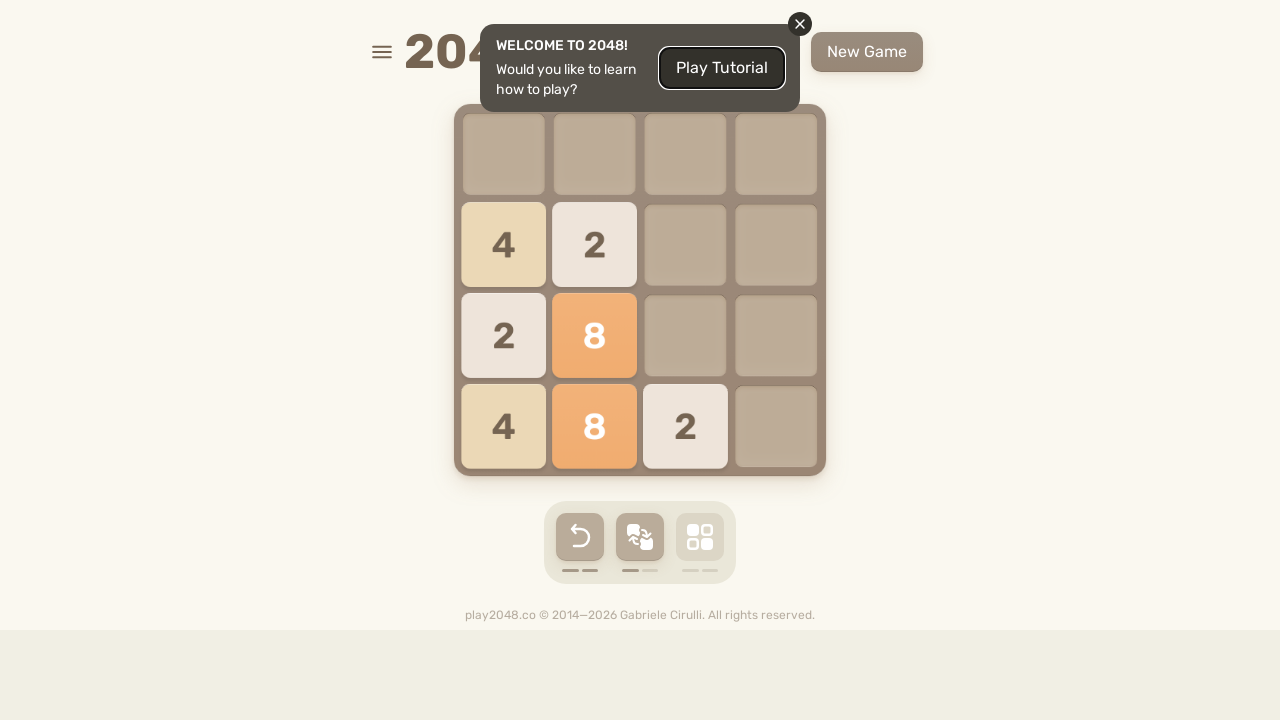

Checked for game-over elements (found: 0)
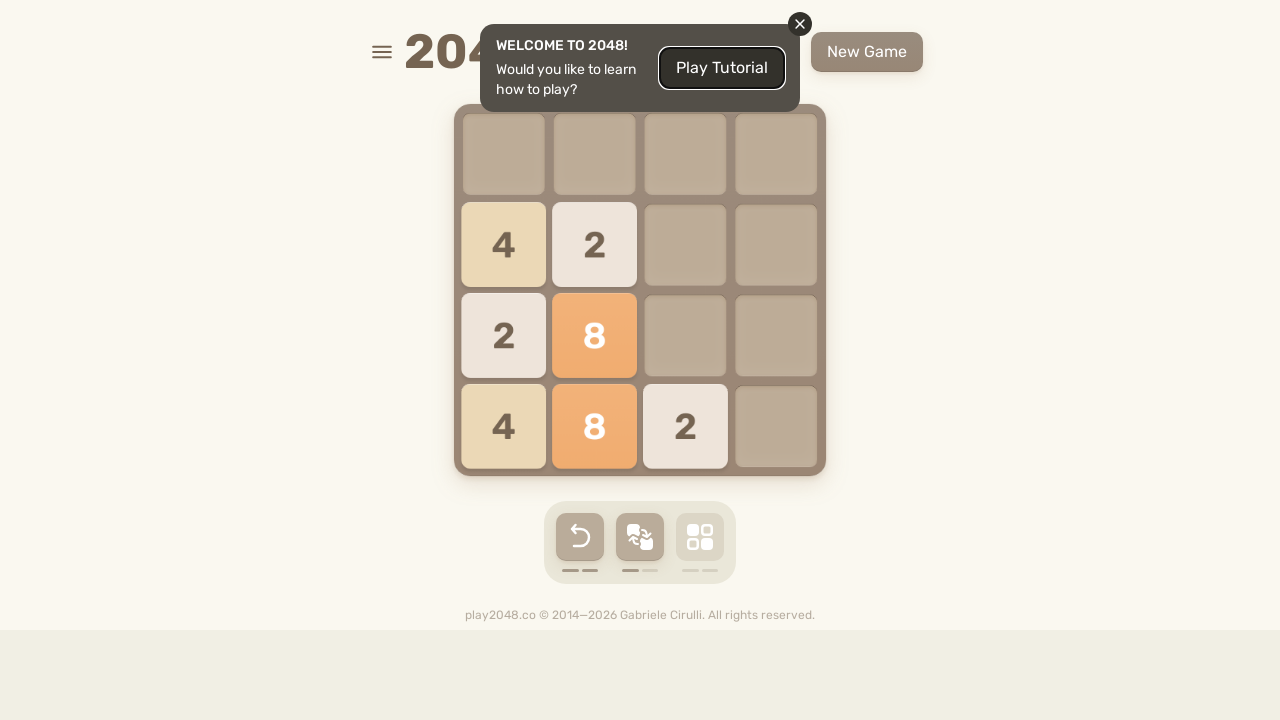

Pressed ArrowUp key on html
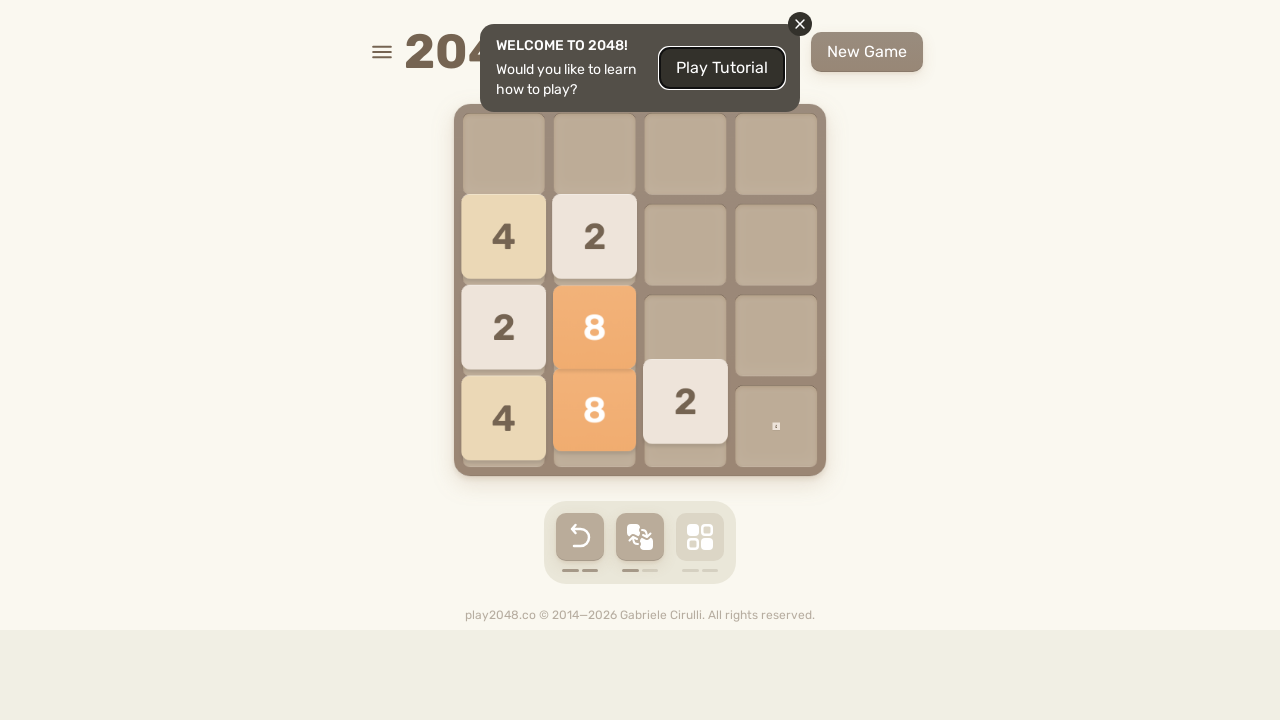

Pressed ArrowRight key on html
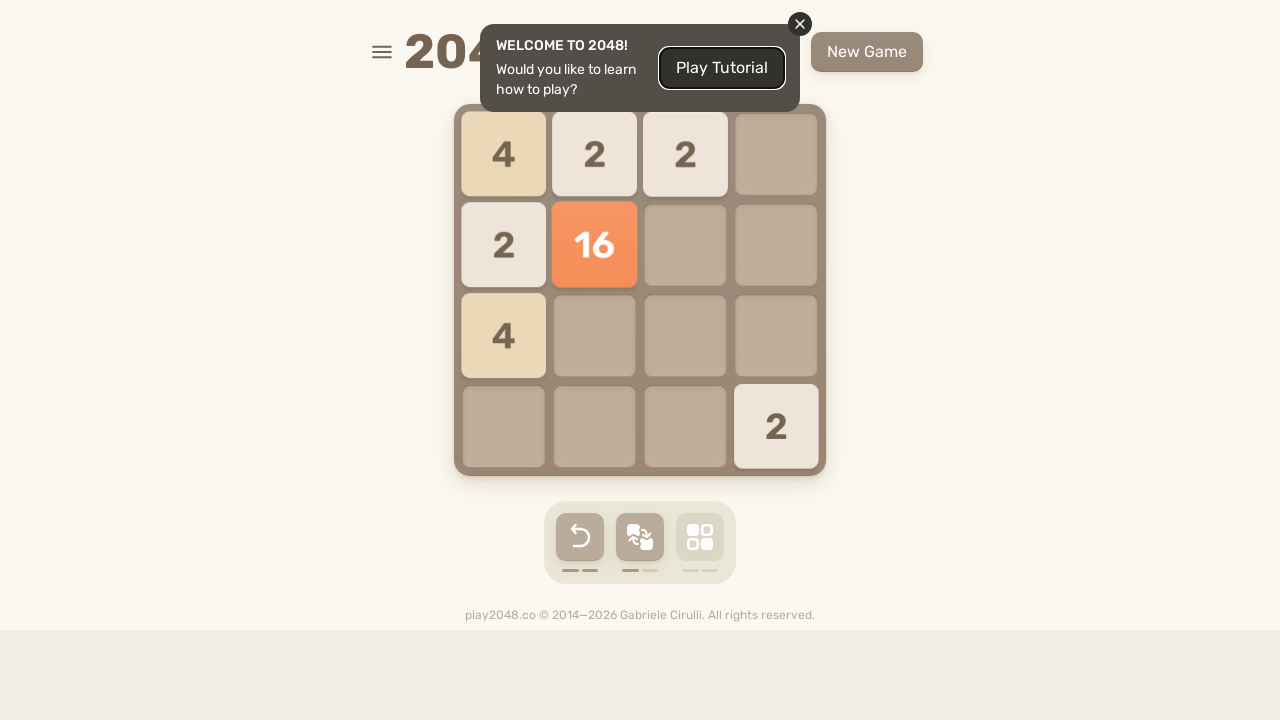

Pressed ArrowDown key on html
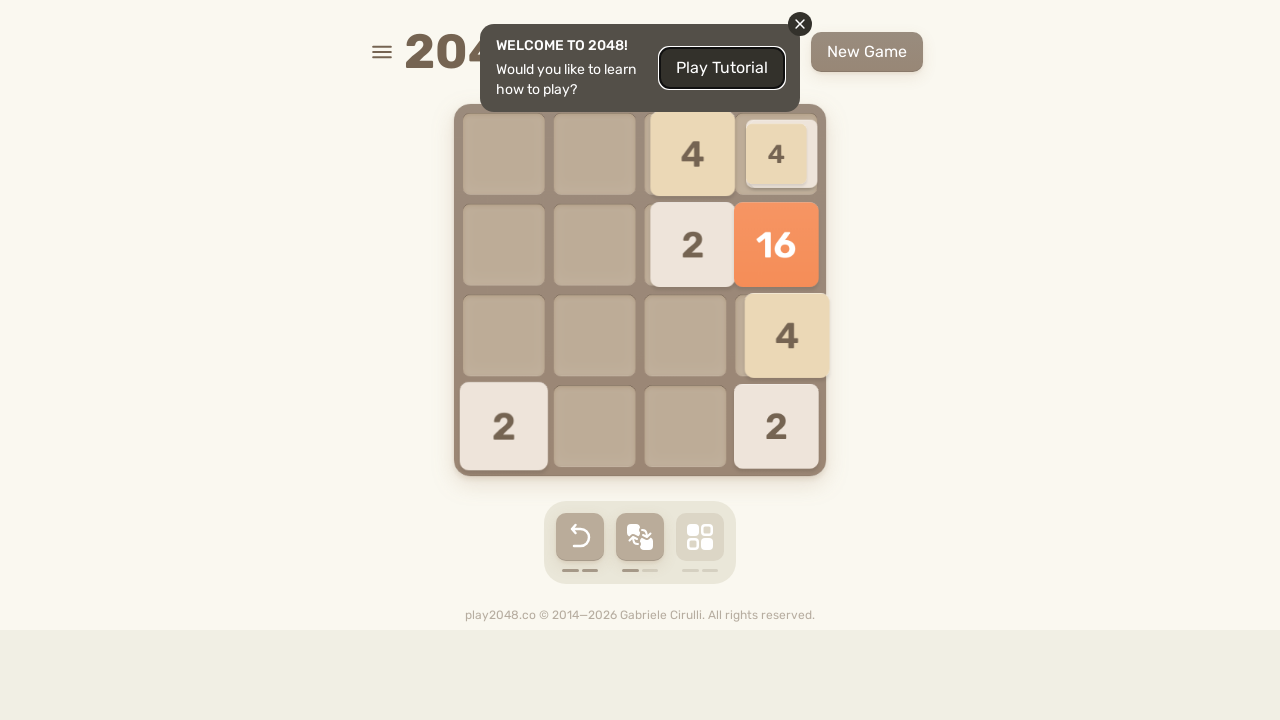

Pressed ArrowLeft key on html
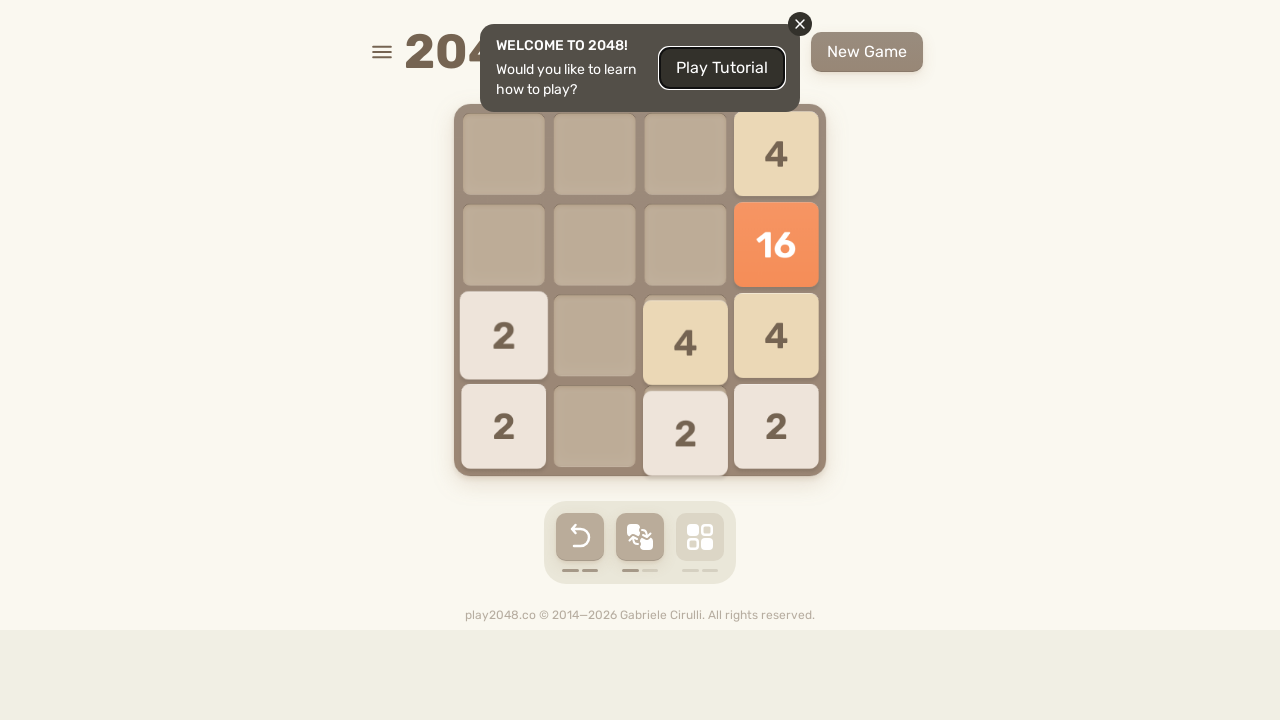

Waited 100ms for game animation
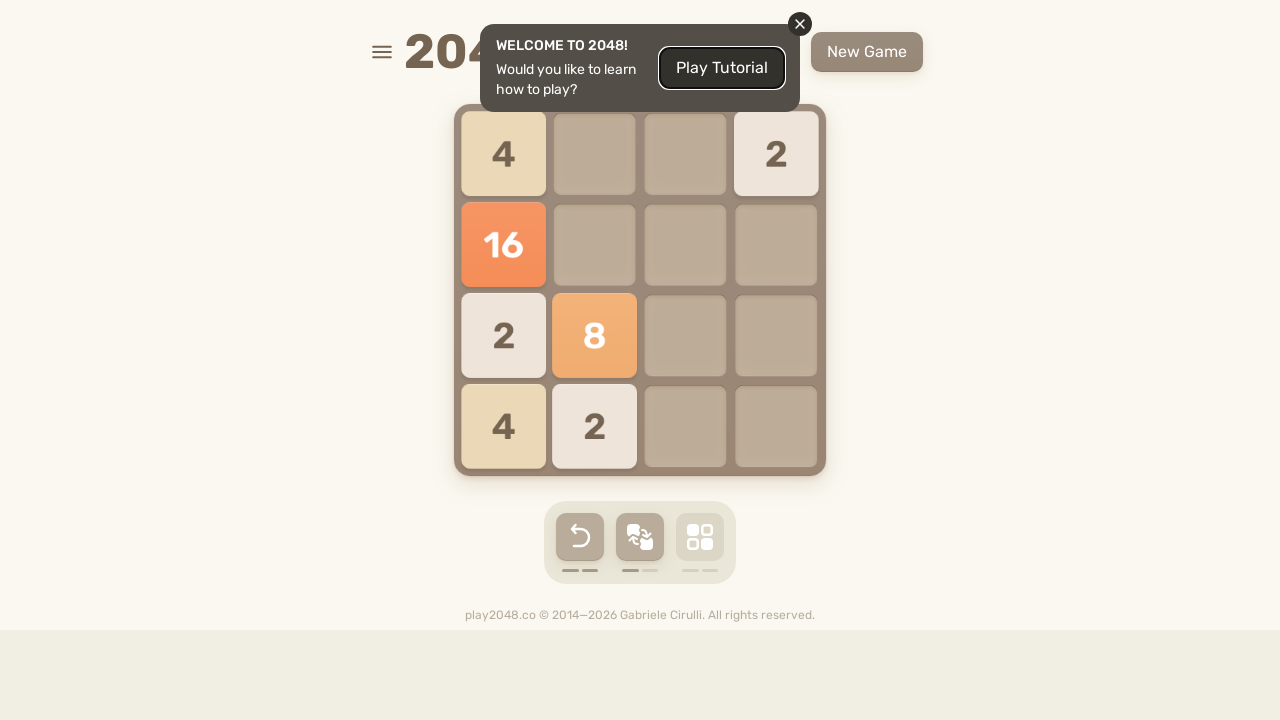

Checked for game-over elements (found: 0)
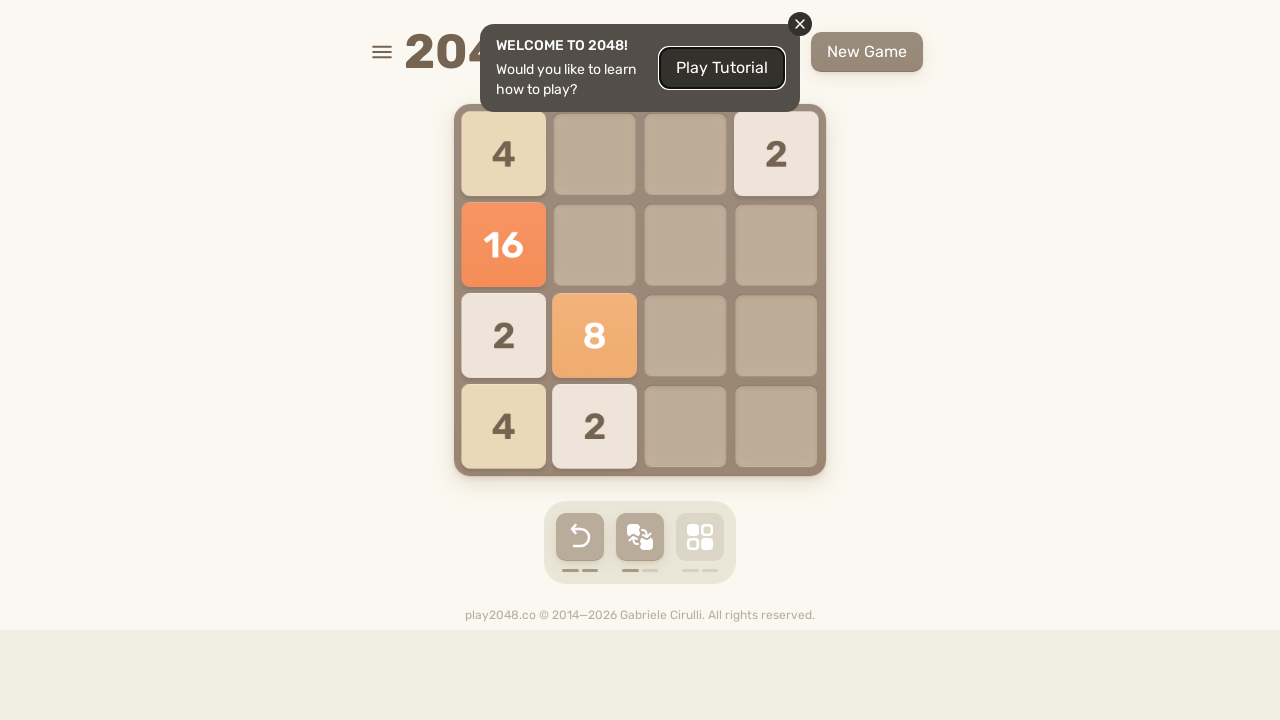

Pressed ArrowUp key on html
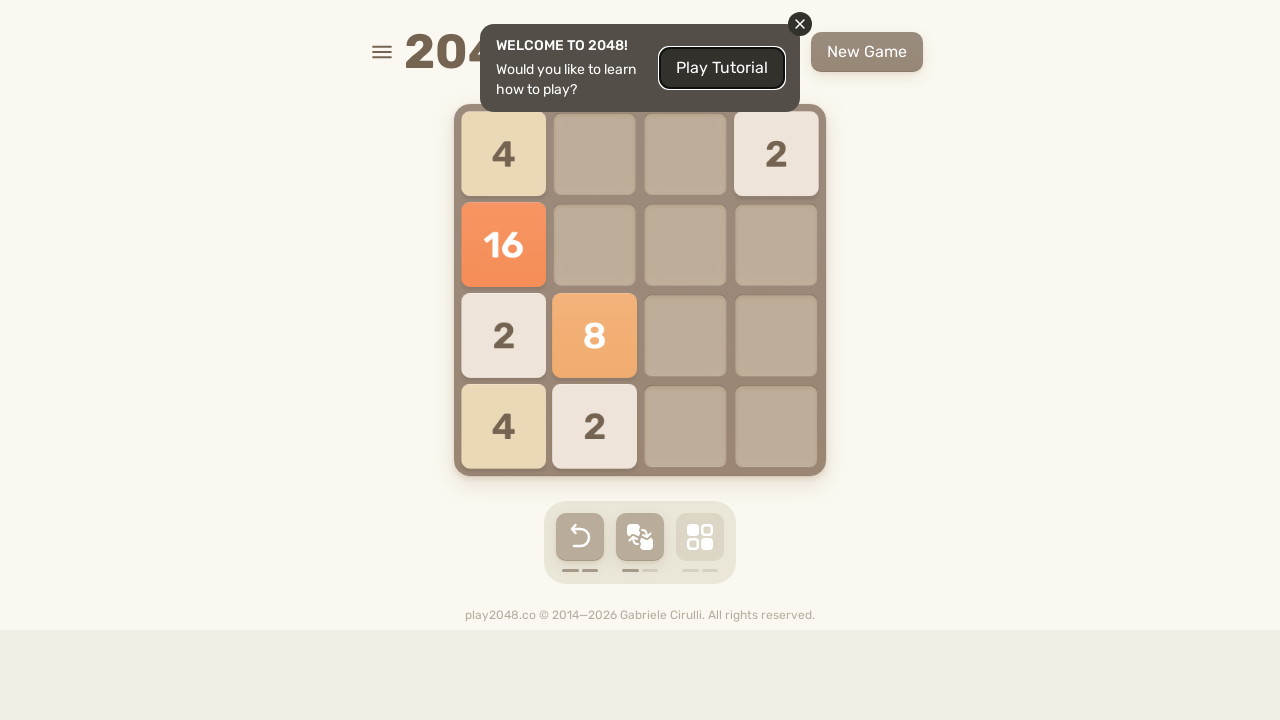

Pressed ArrowRight key on html
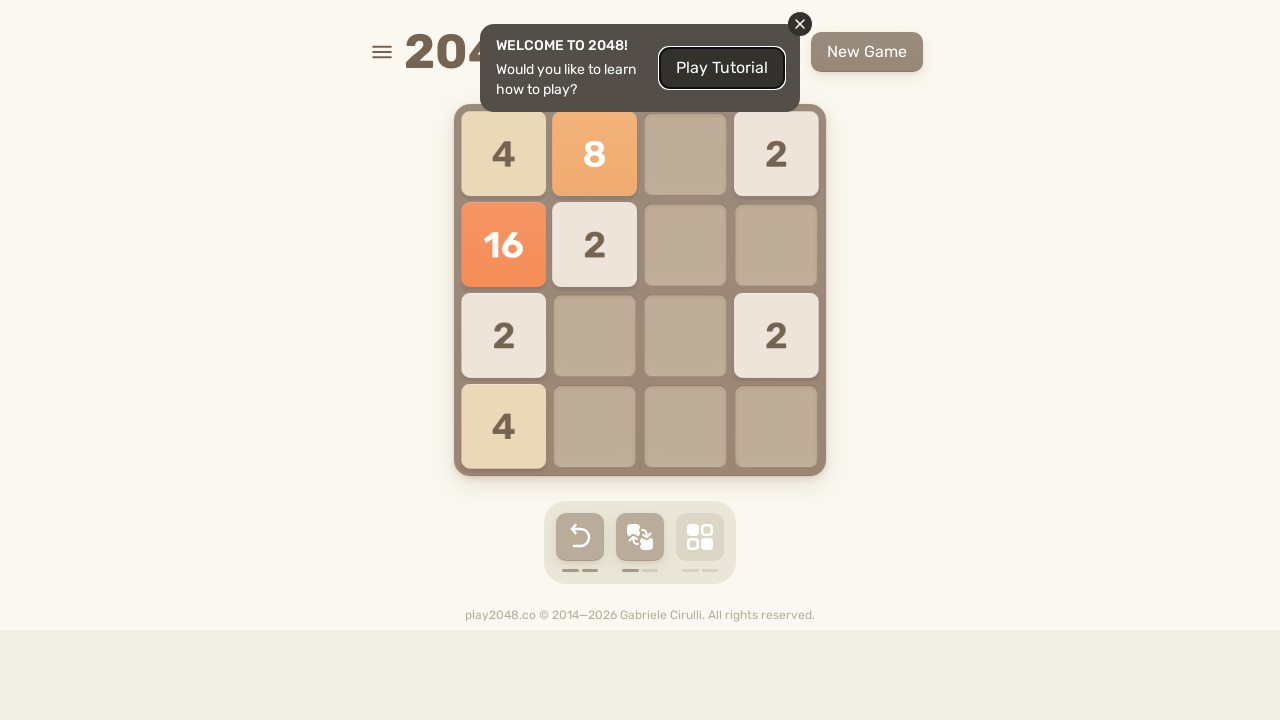

Pressed ArrowDown key on html
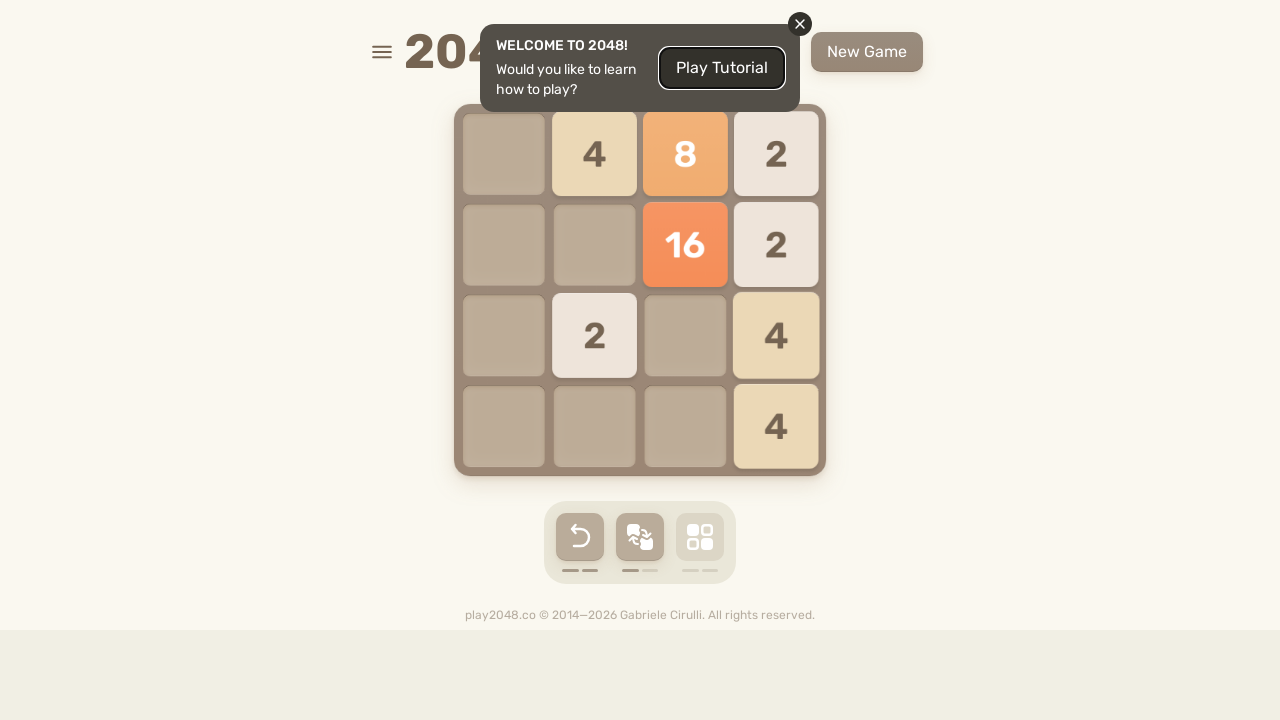

Pressed ArrowLeft key on html
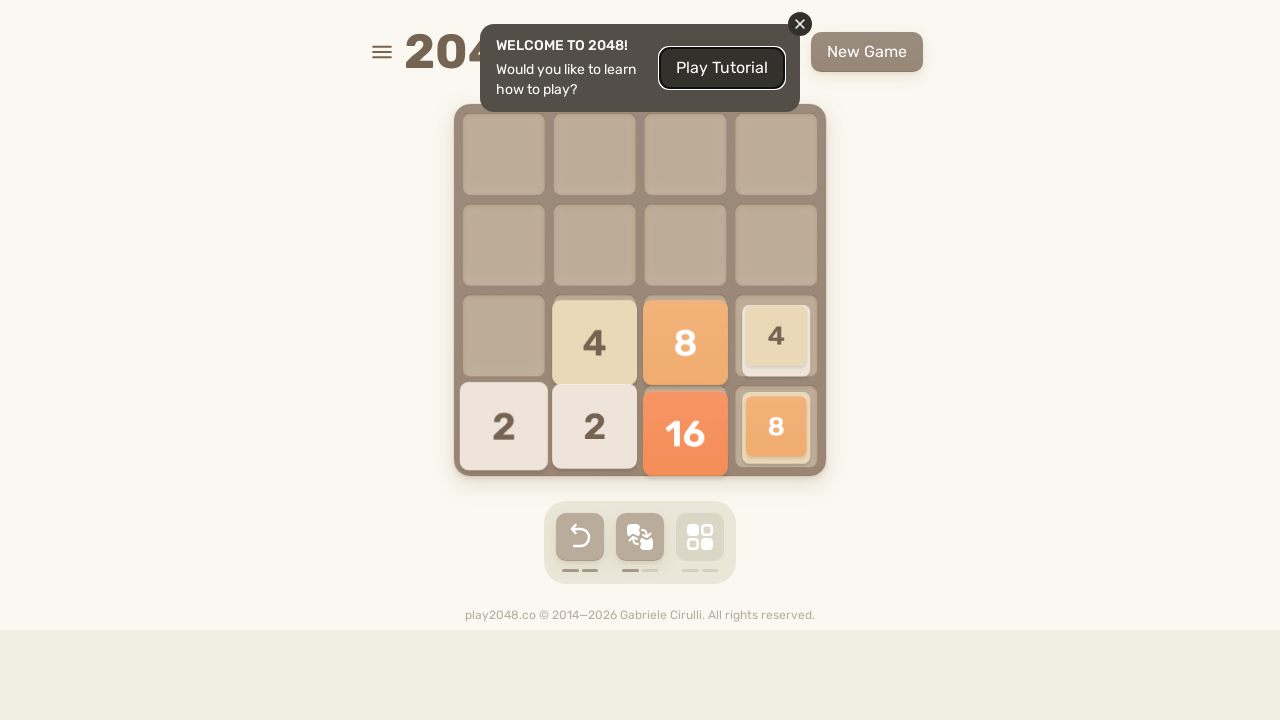

Waited 100ms for game animation
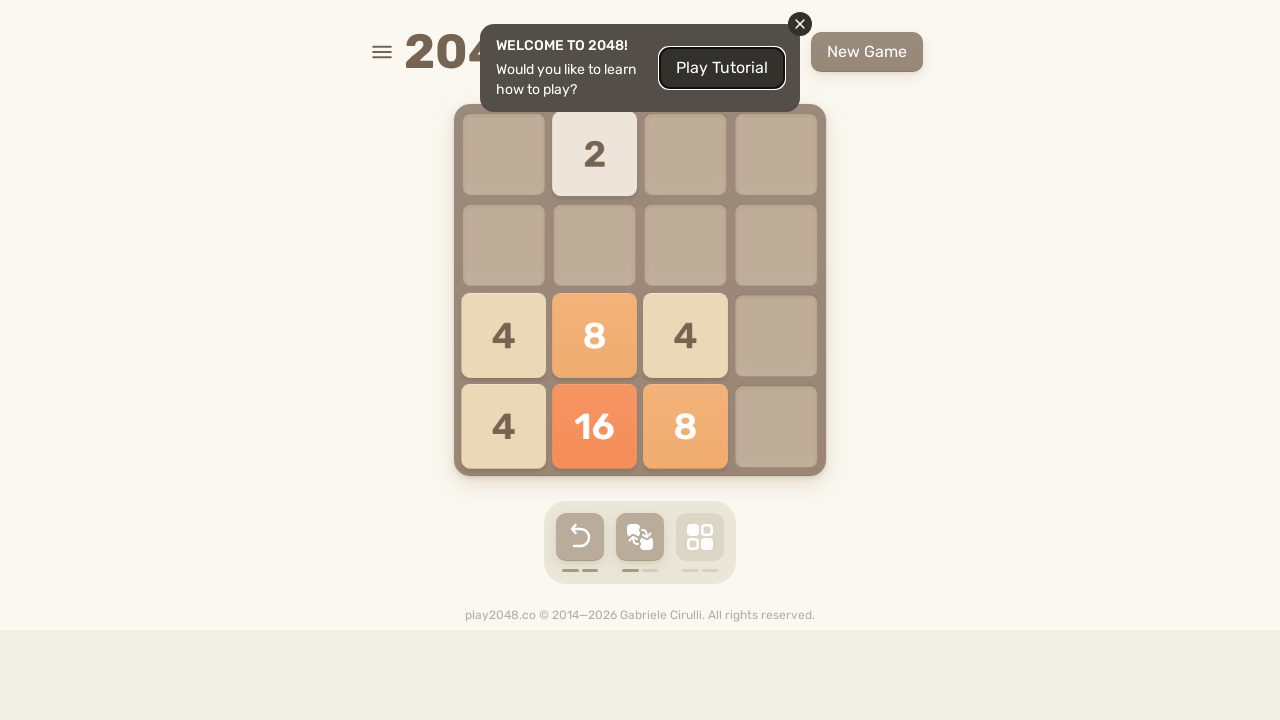

Checked for game-over elements (found: 0)
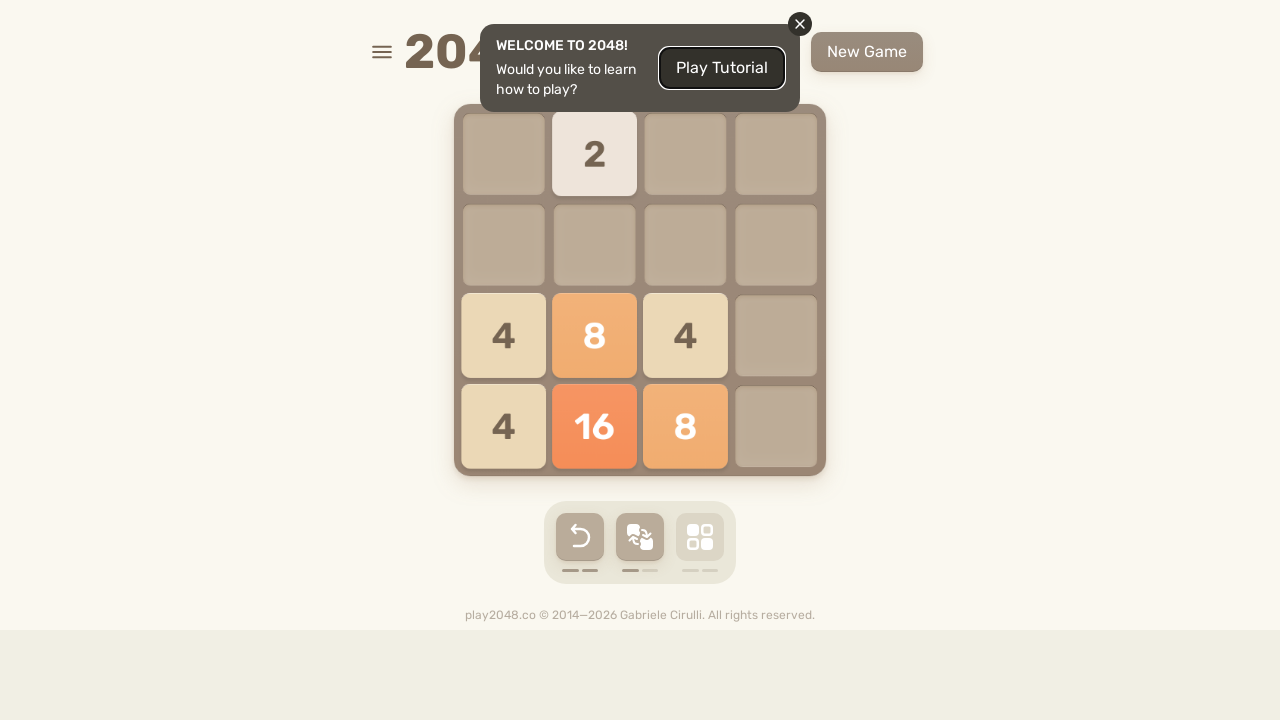

Pressed ArrowUp key on html
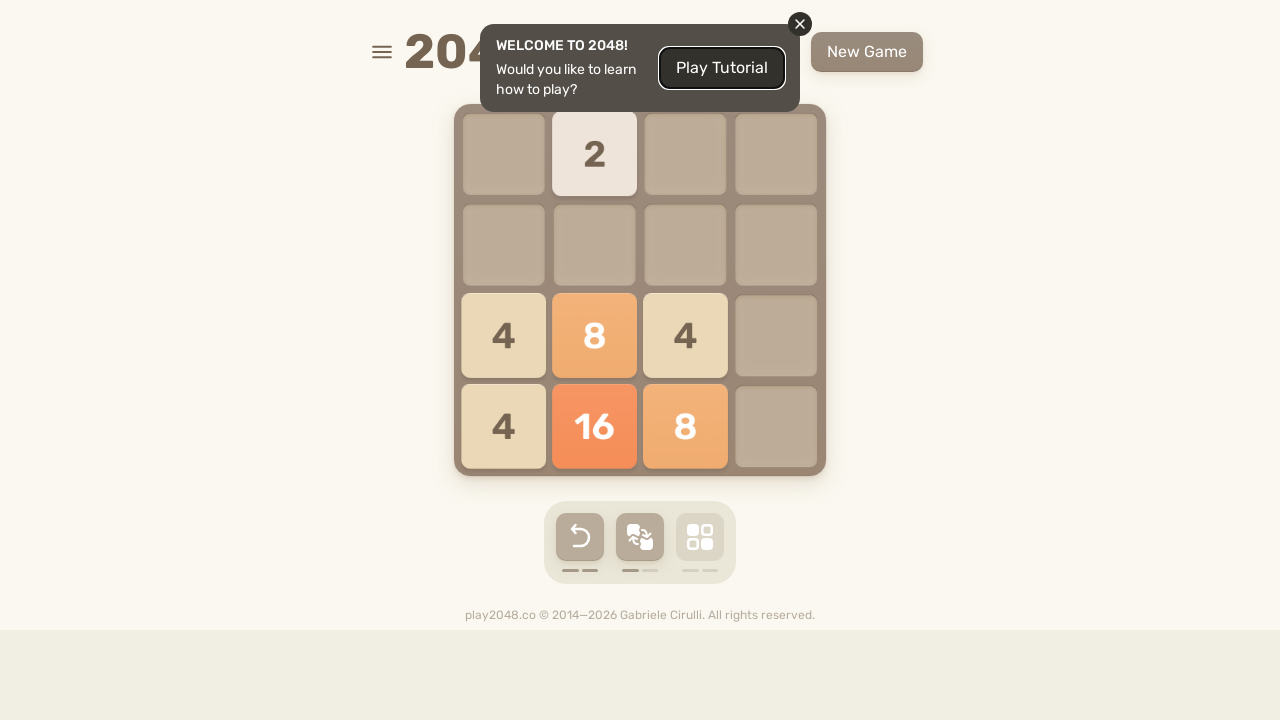

Pressed ArrowRight key on html
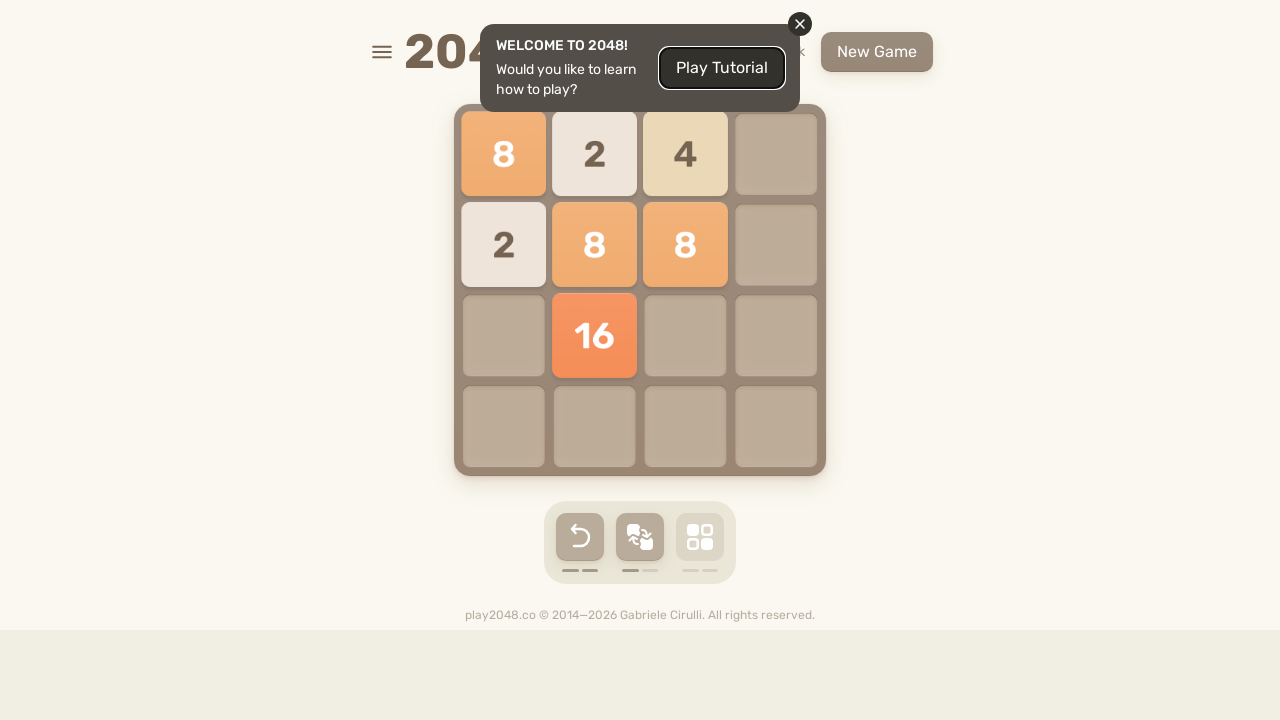

Pressed ArrowDown key on html
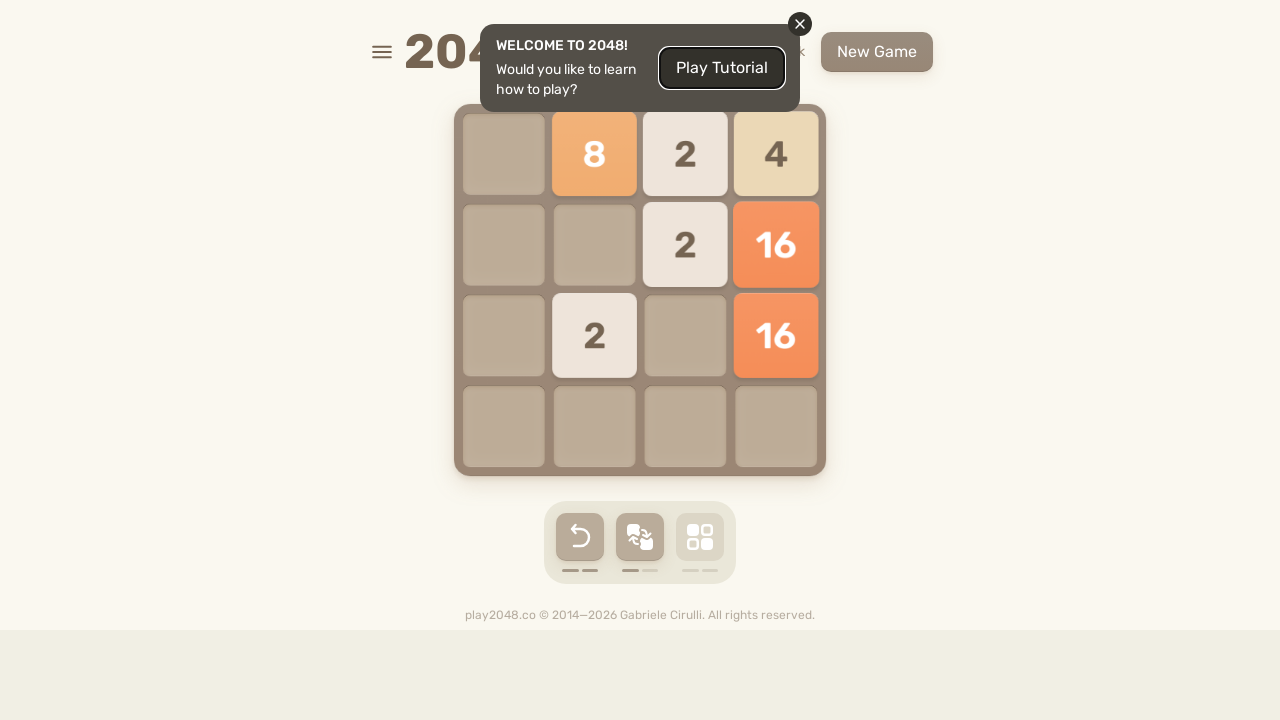

Pressed ArrowLeft key on html
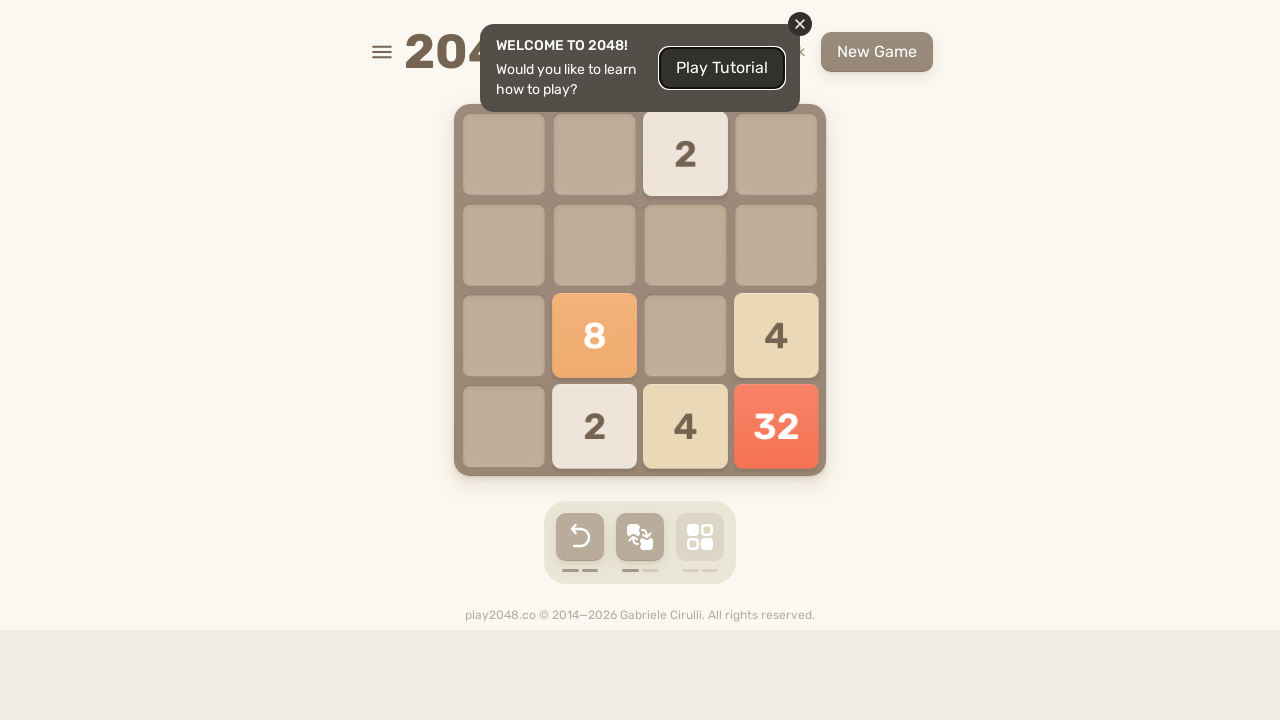

Waited 100ms for game animation
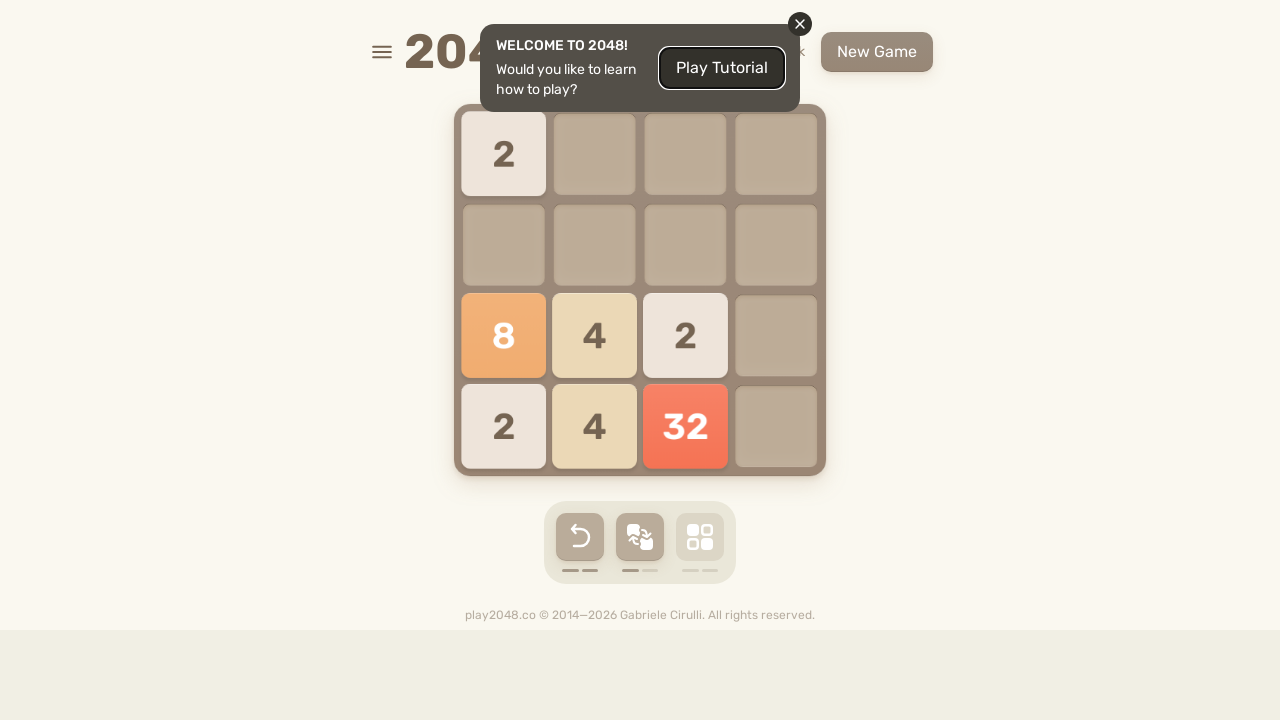

Checked for game-over elements (found: 0)
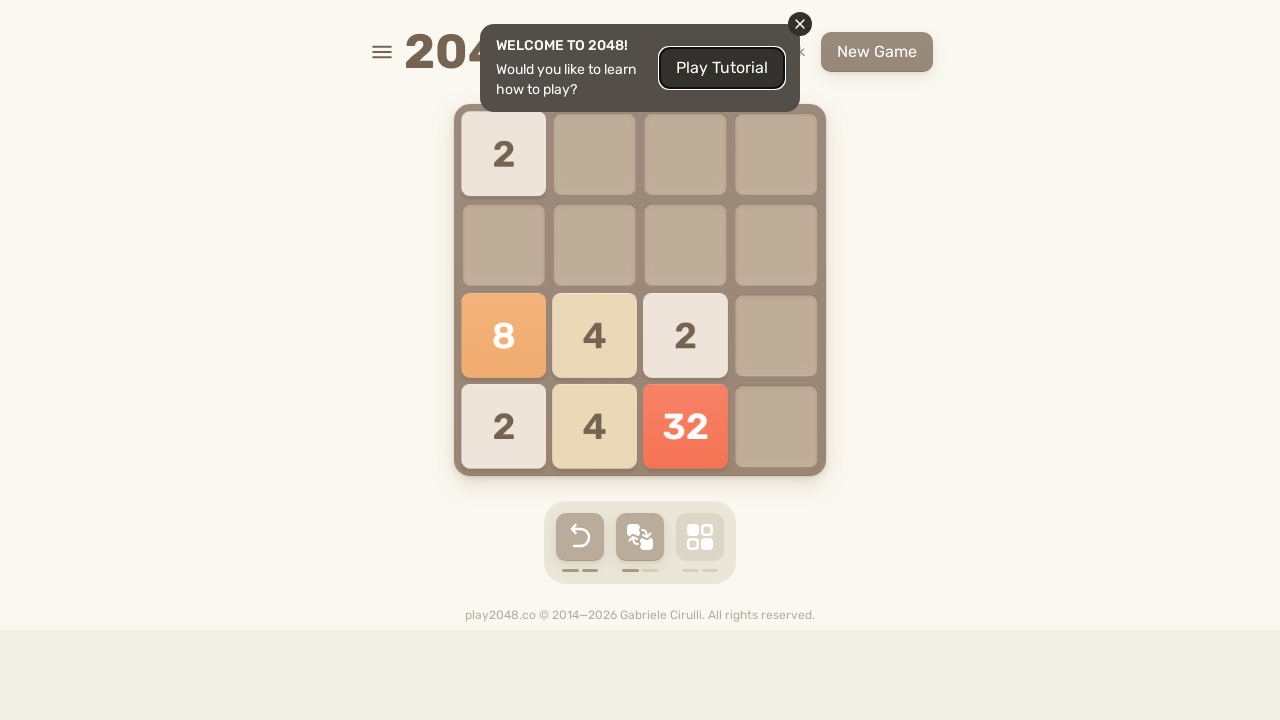

Pressed ArrowUp key on html
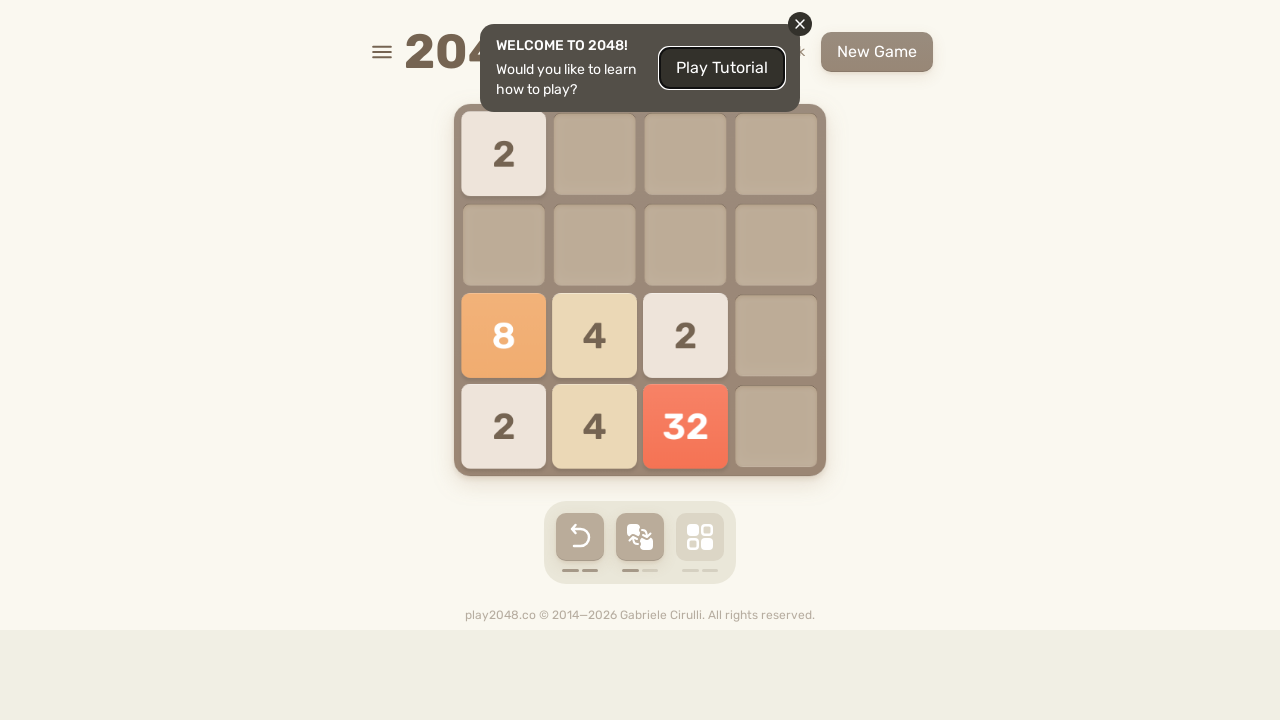

Pressed ArrowRight key on html
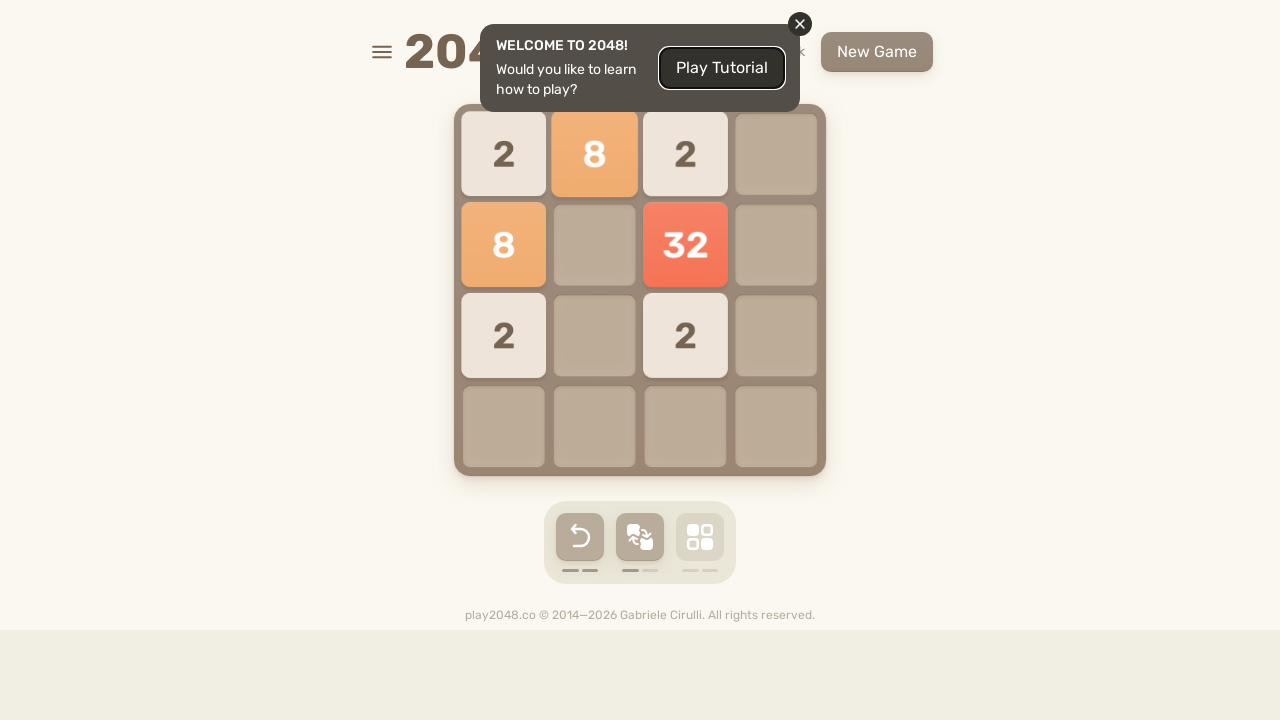

Pressed ArrowDown key on html
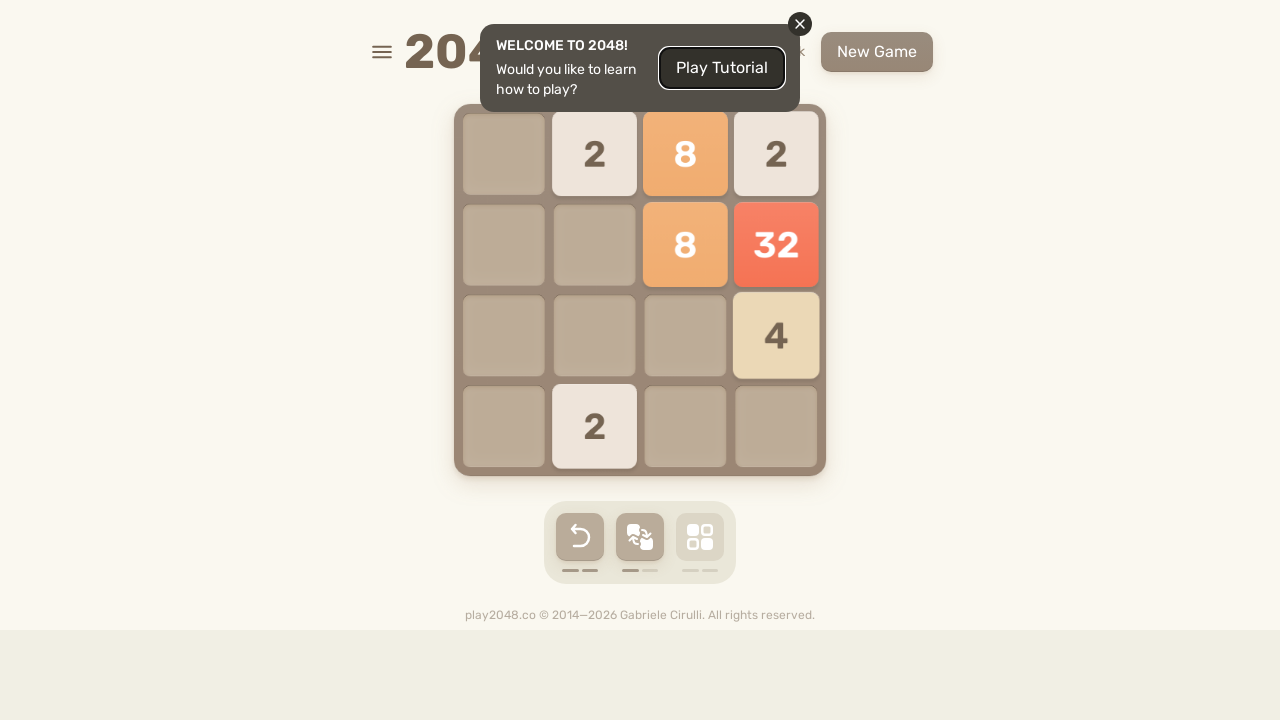

Pressed ArrowLeft key on html
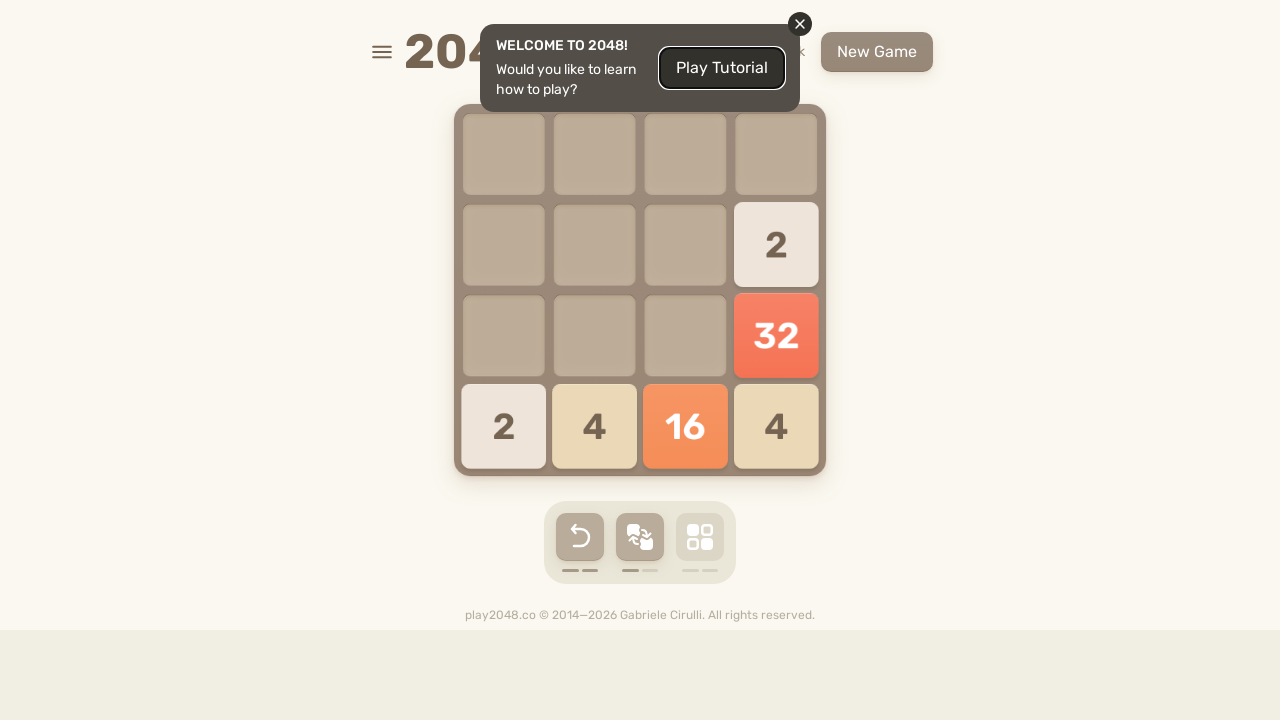

Waited 100ms for game animation
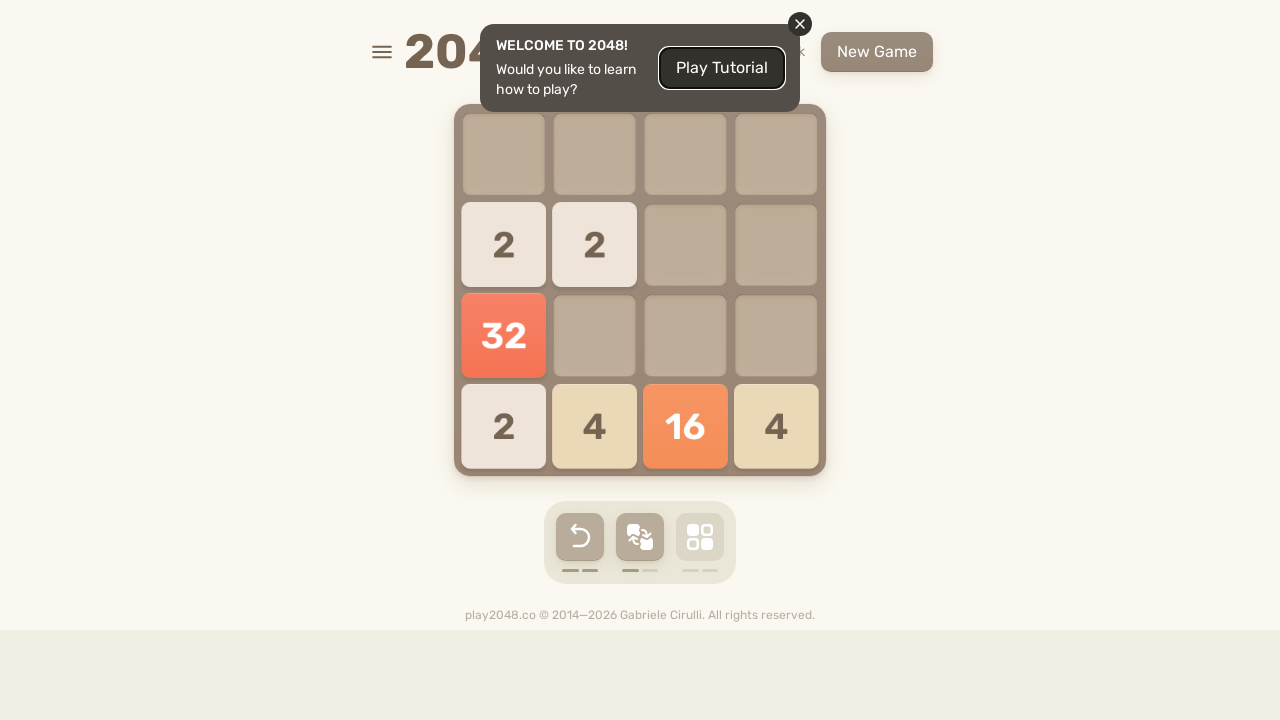

Checked for game-over elements (found: 0)
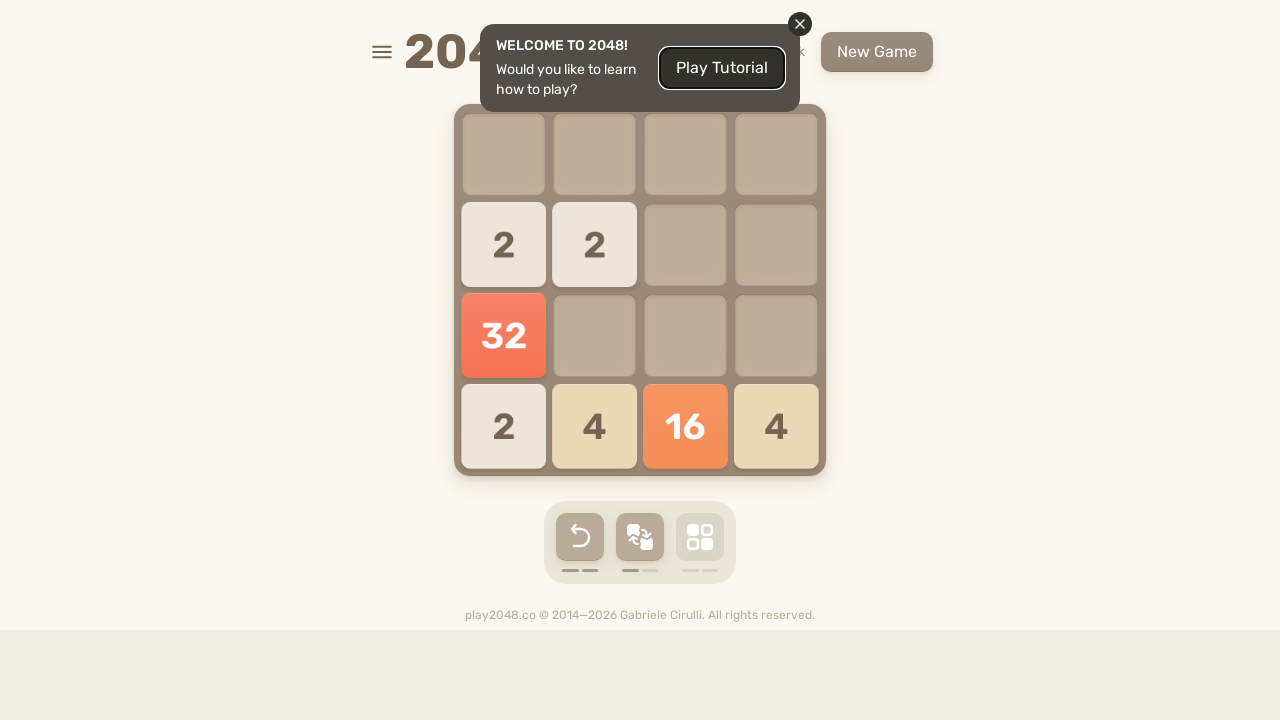

Pressed ArrowUp key on html
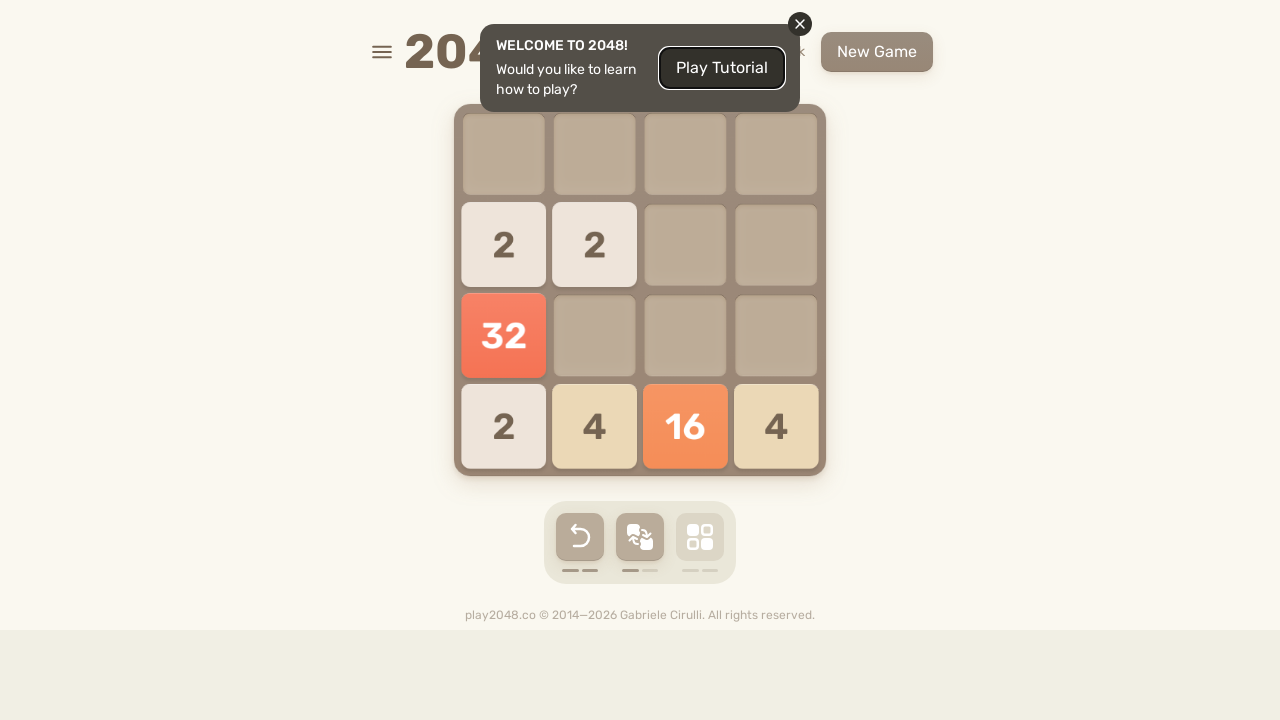

Pressed ArrowRight key on html
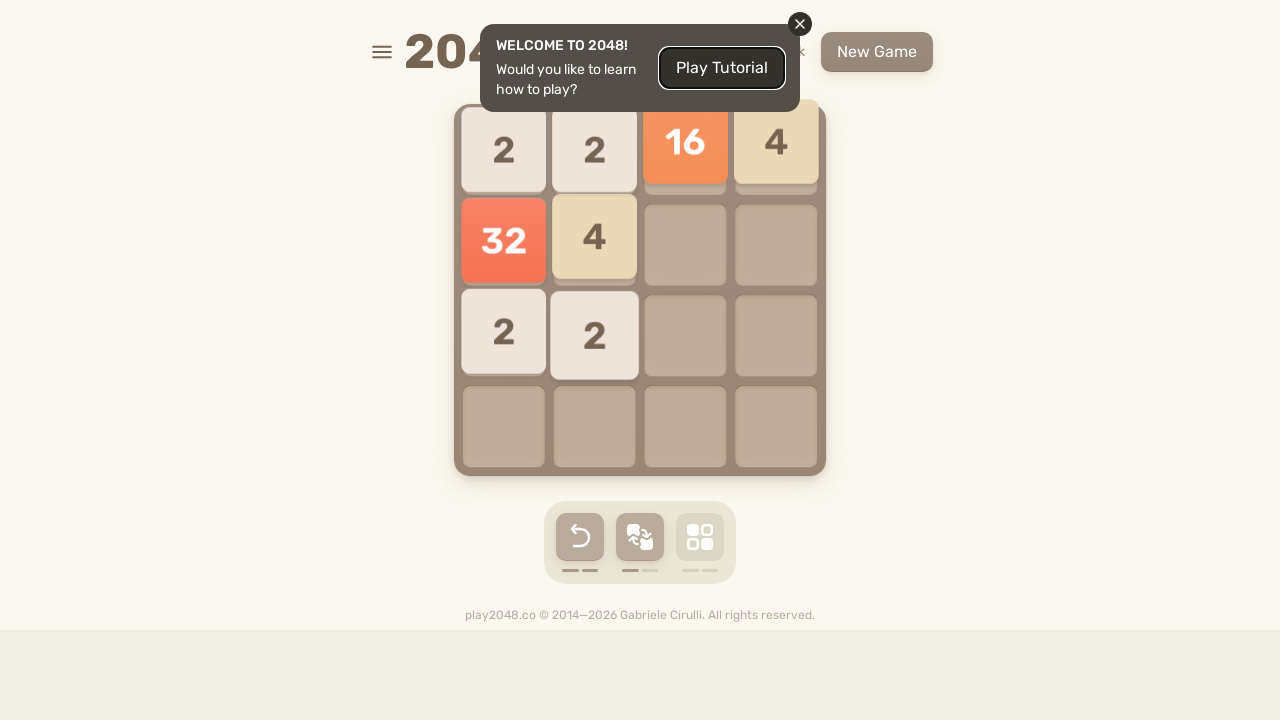

Pressed ArrowDown key on html
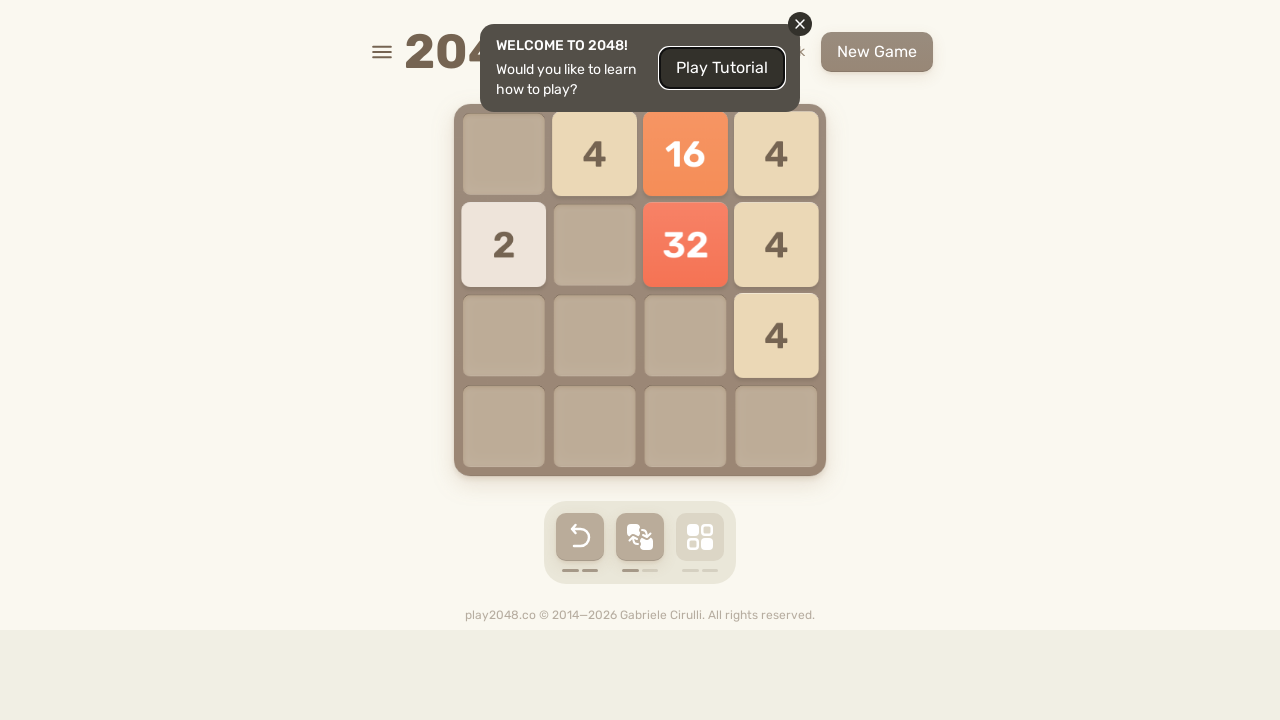

Pressed ArrowLeft key on html
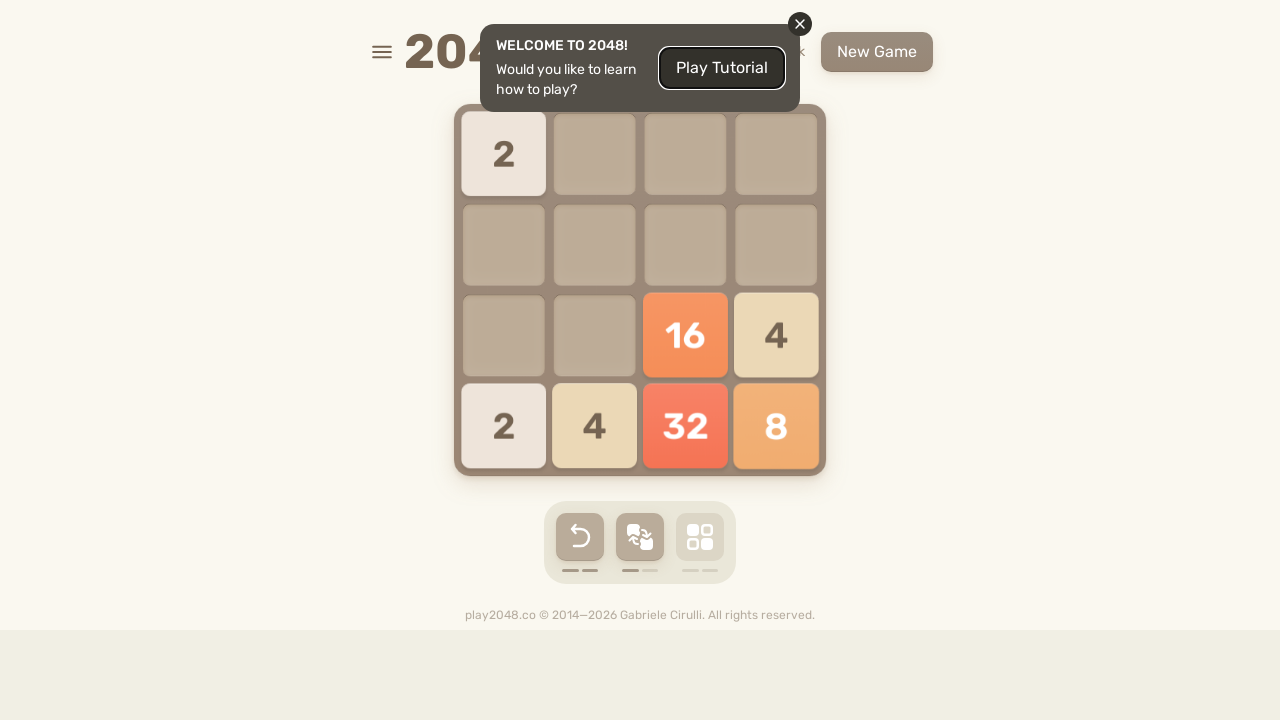

Waited 100ms for game animation
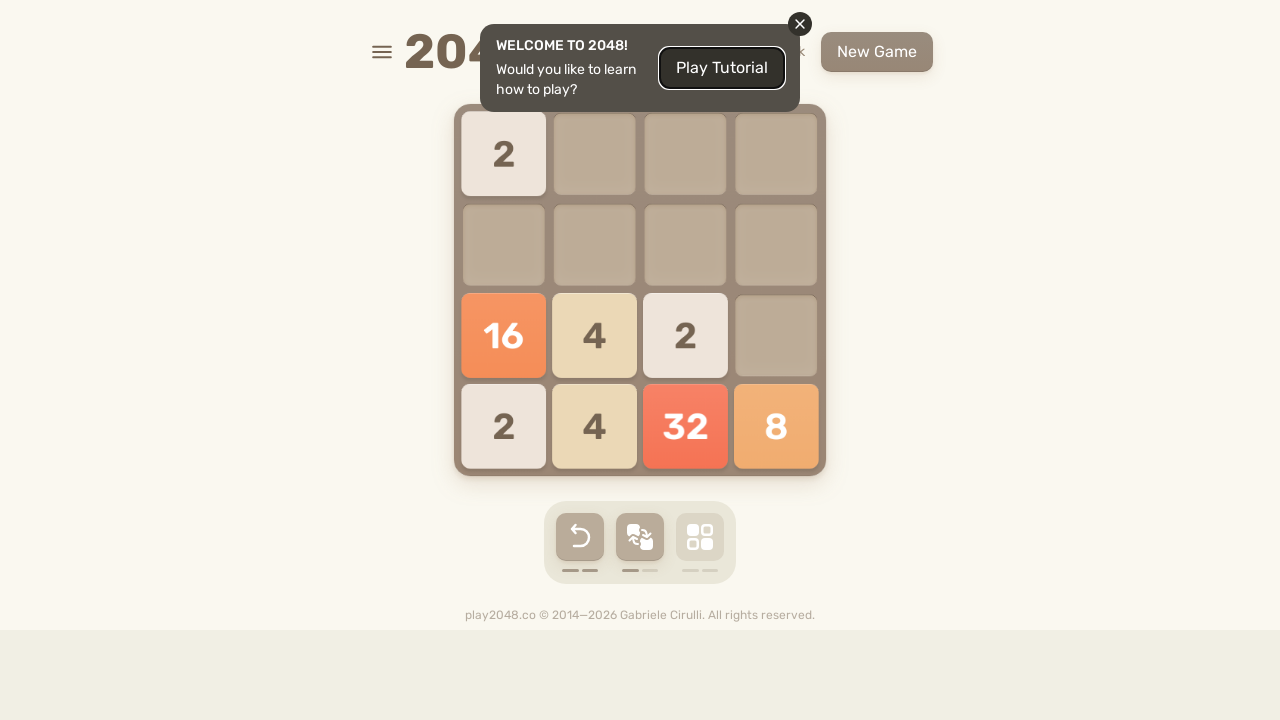

Checked for game-over elements (found: 0)
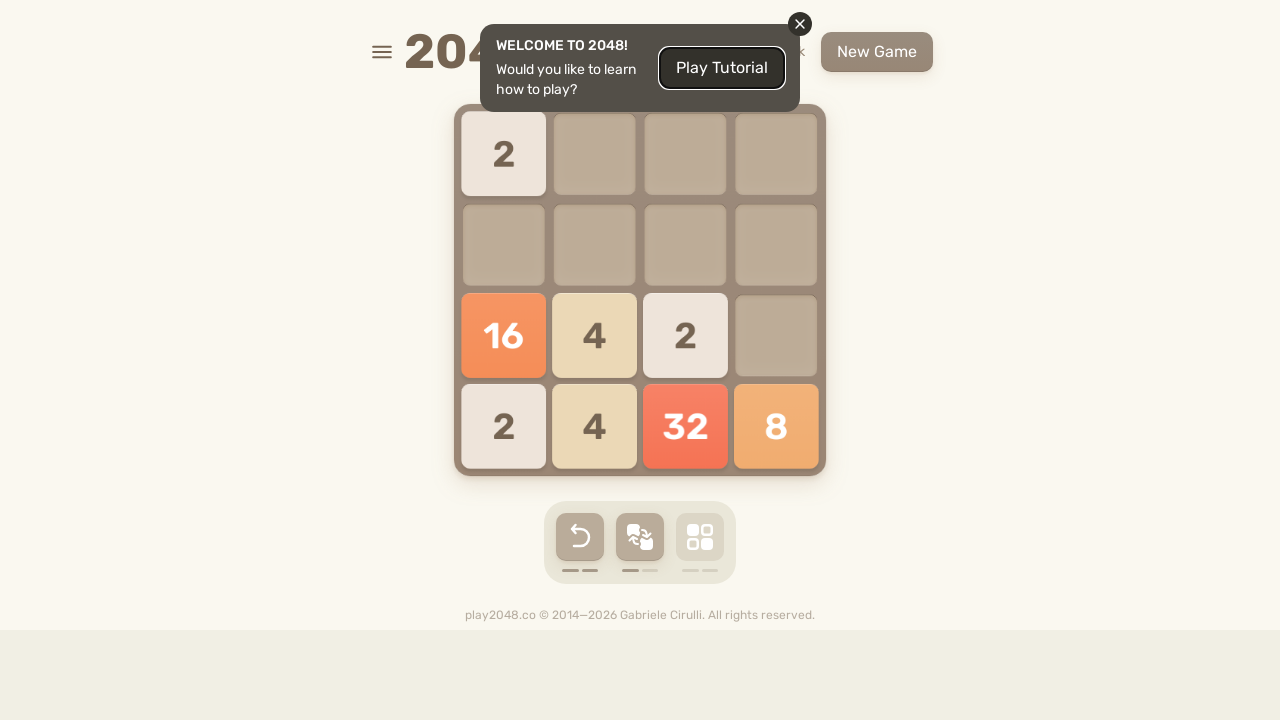

Pressed ArrowUp key on html
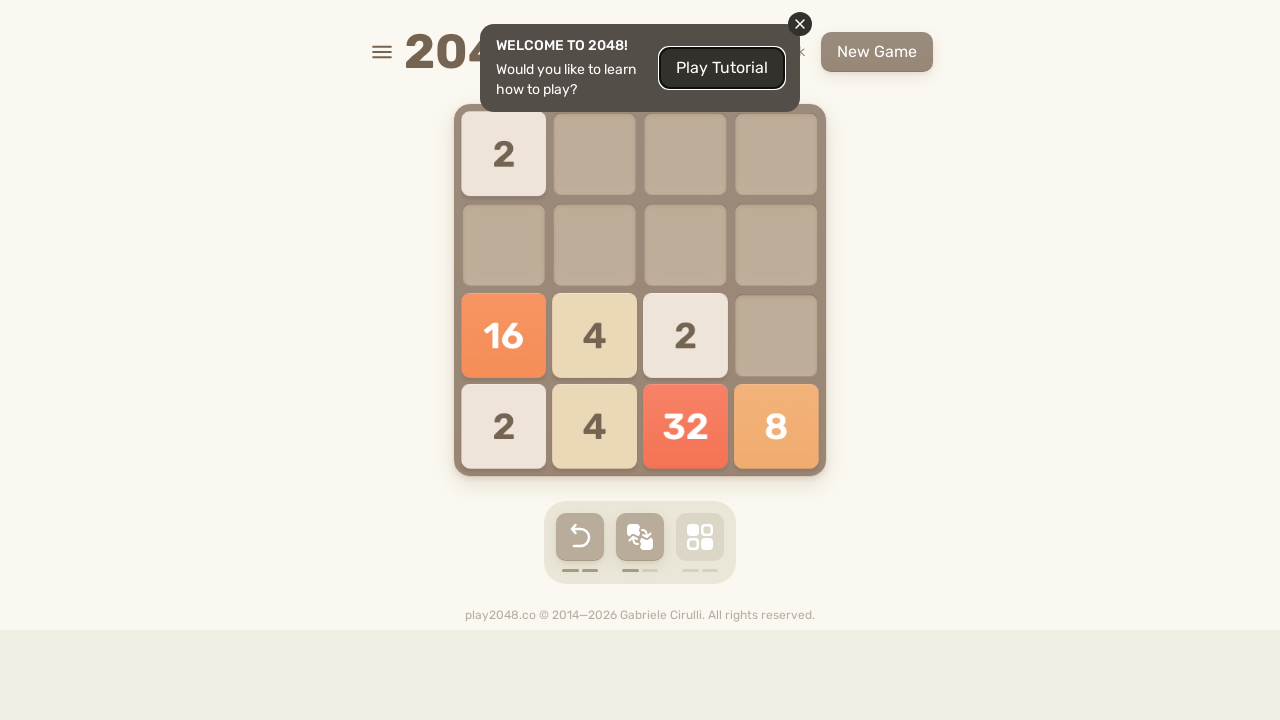

Pressed ArrowRight key on html
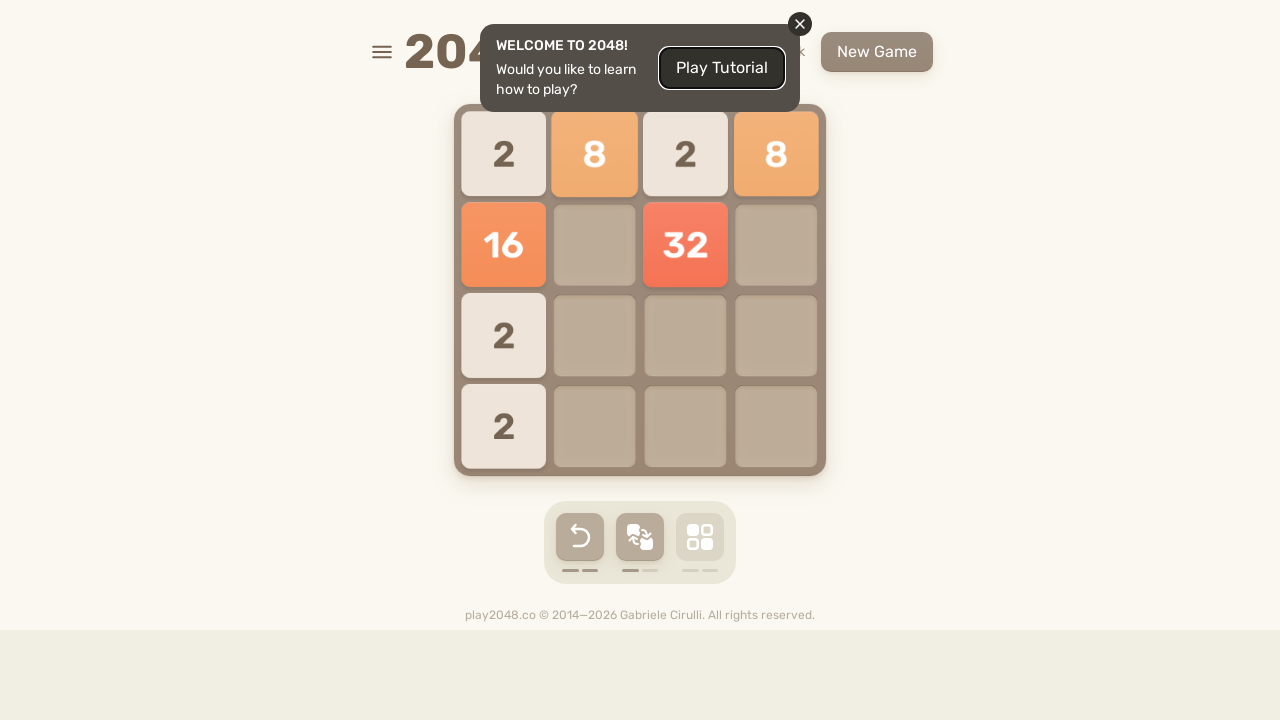

Pressed ArrowDown key on html
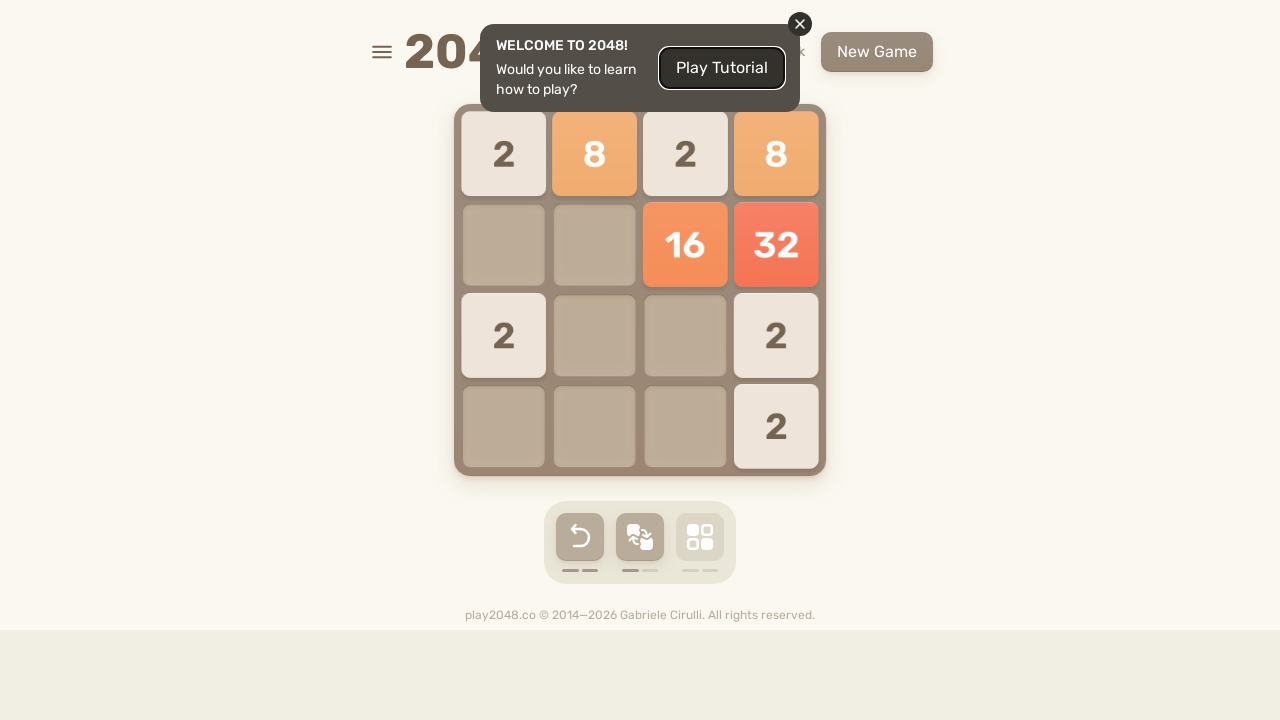

Pressed ArrowLeft key on html
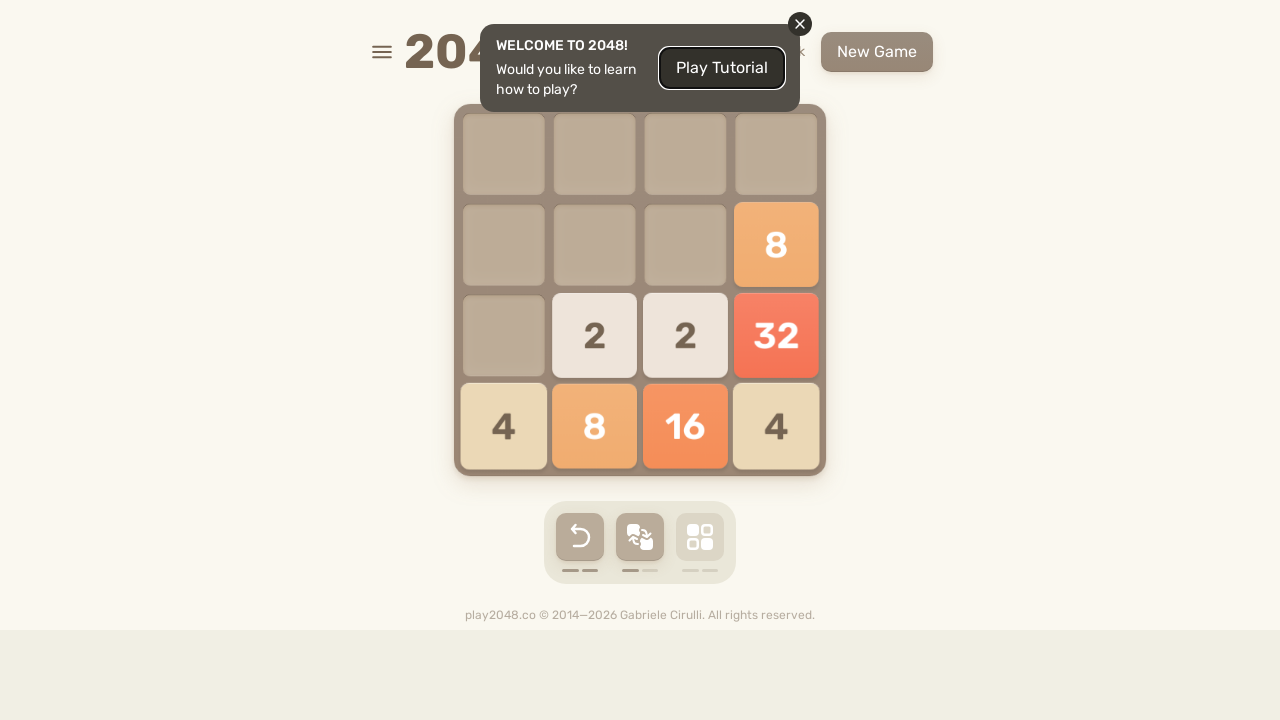

Waited 100ms for game animation
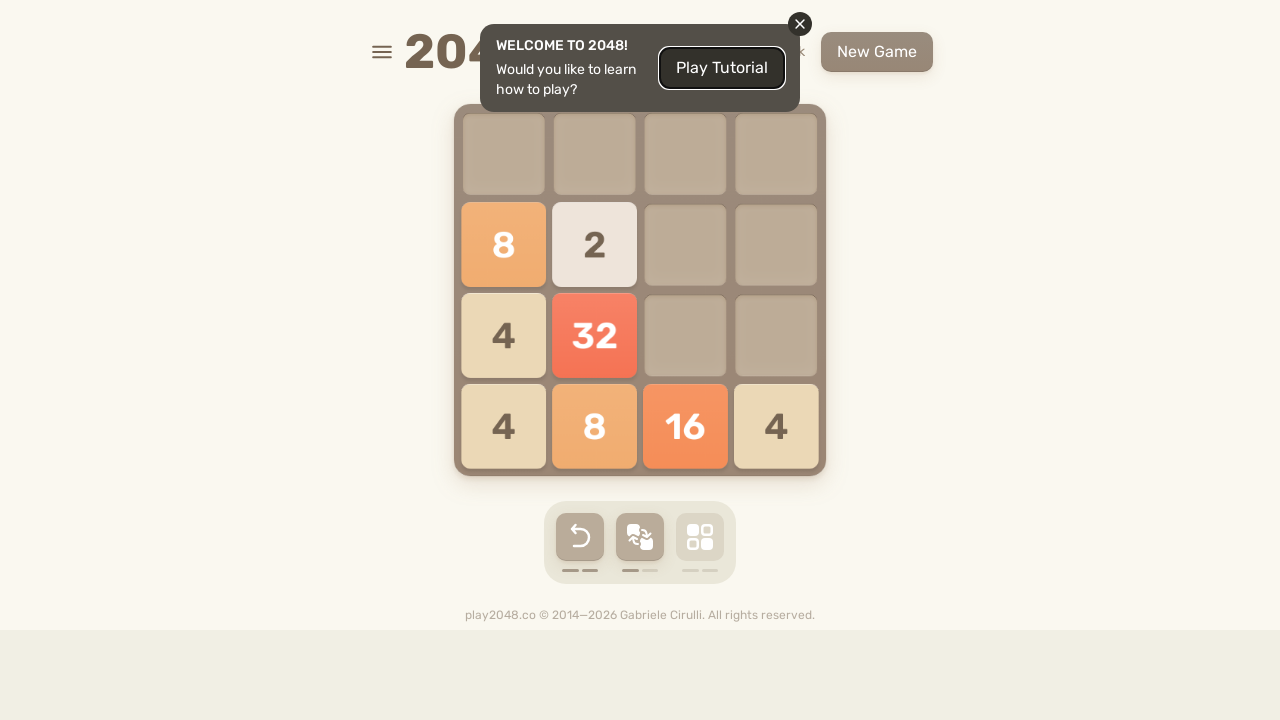

Checked for game-over elements (found: 0)
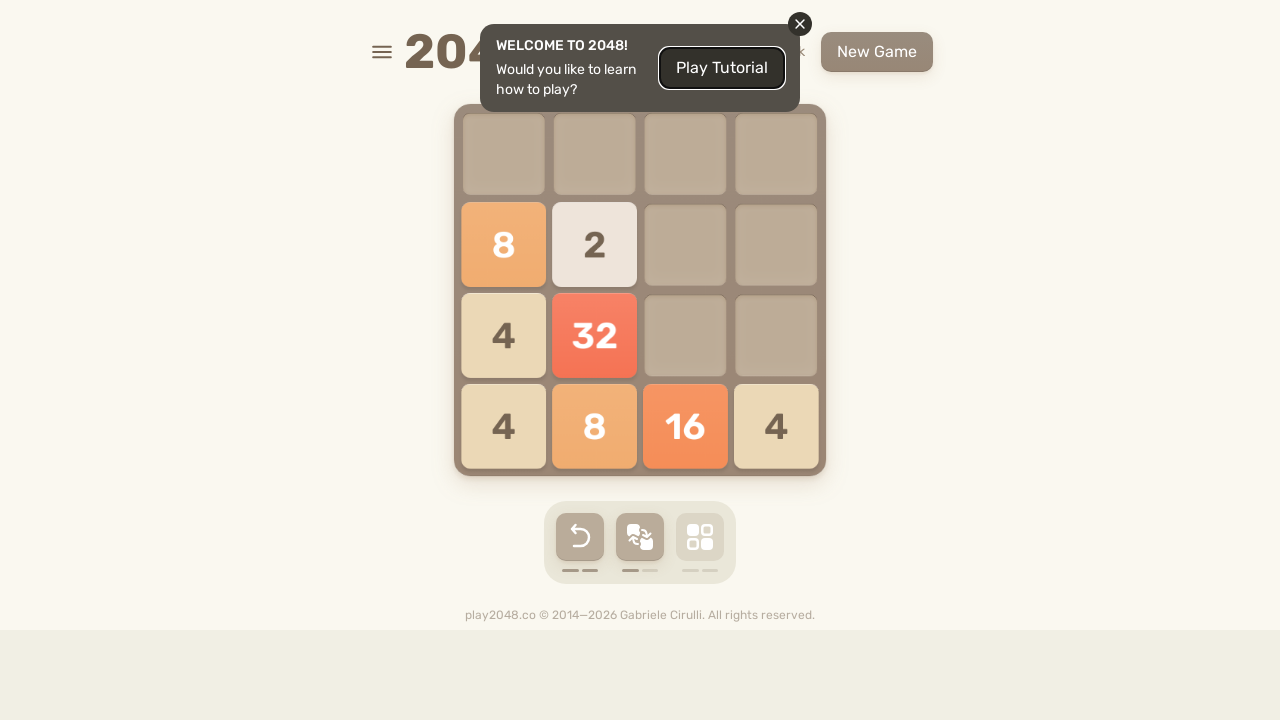

Pressed ArrowUp key on html
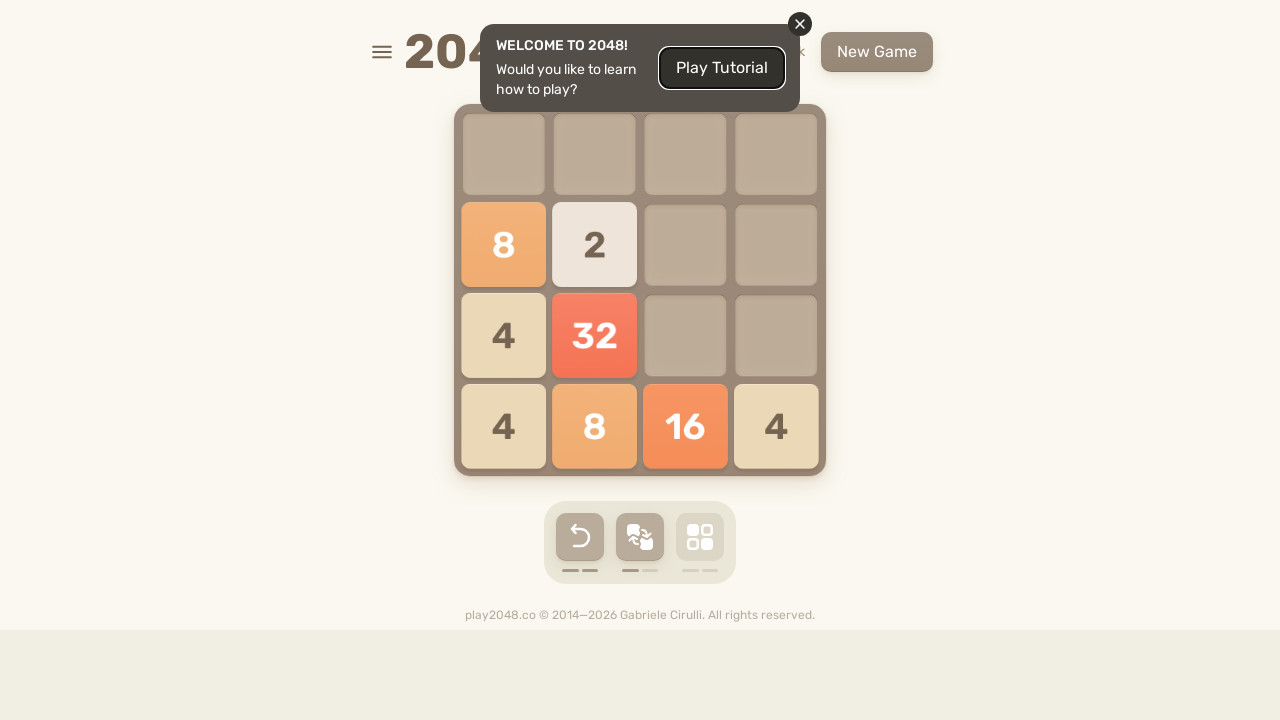

Pressed ArrowRight key on html
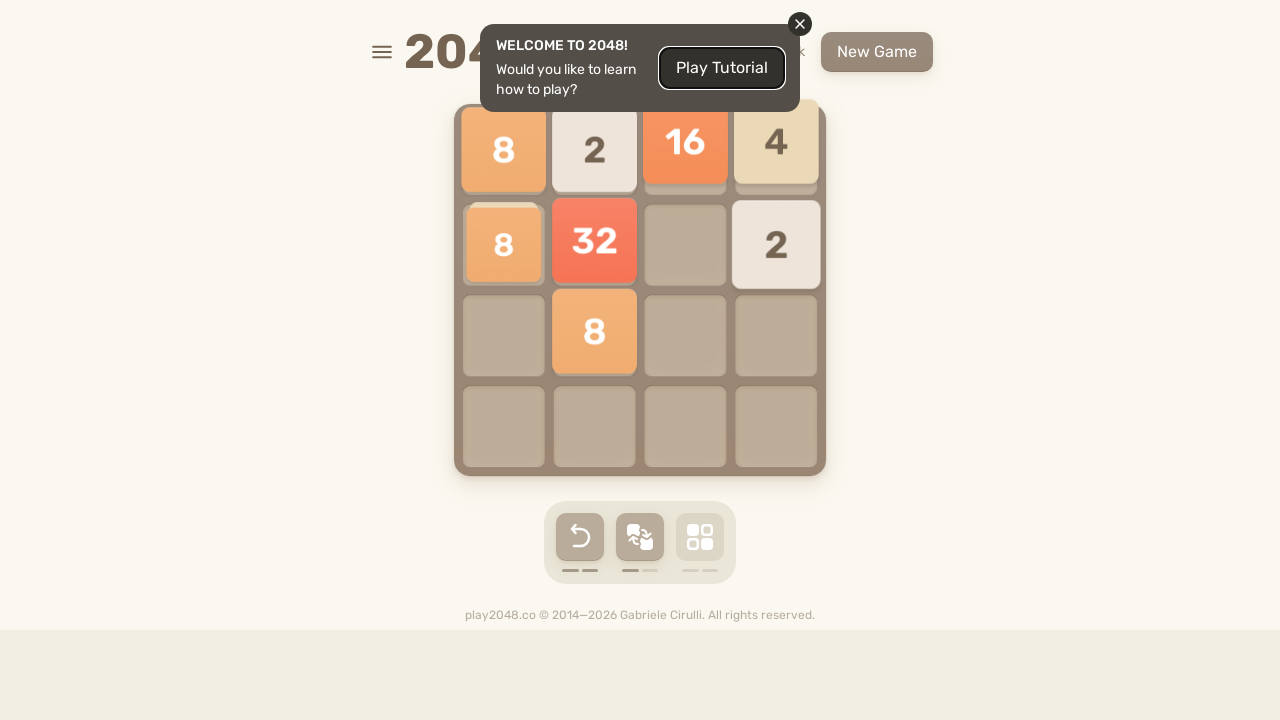

Pressed ArrowDown key on html
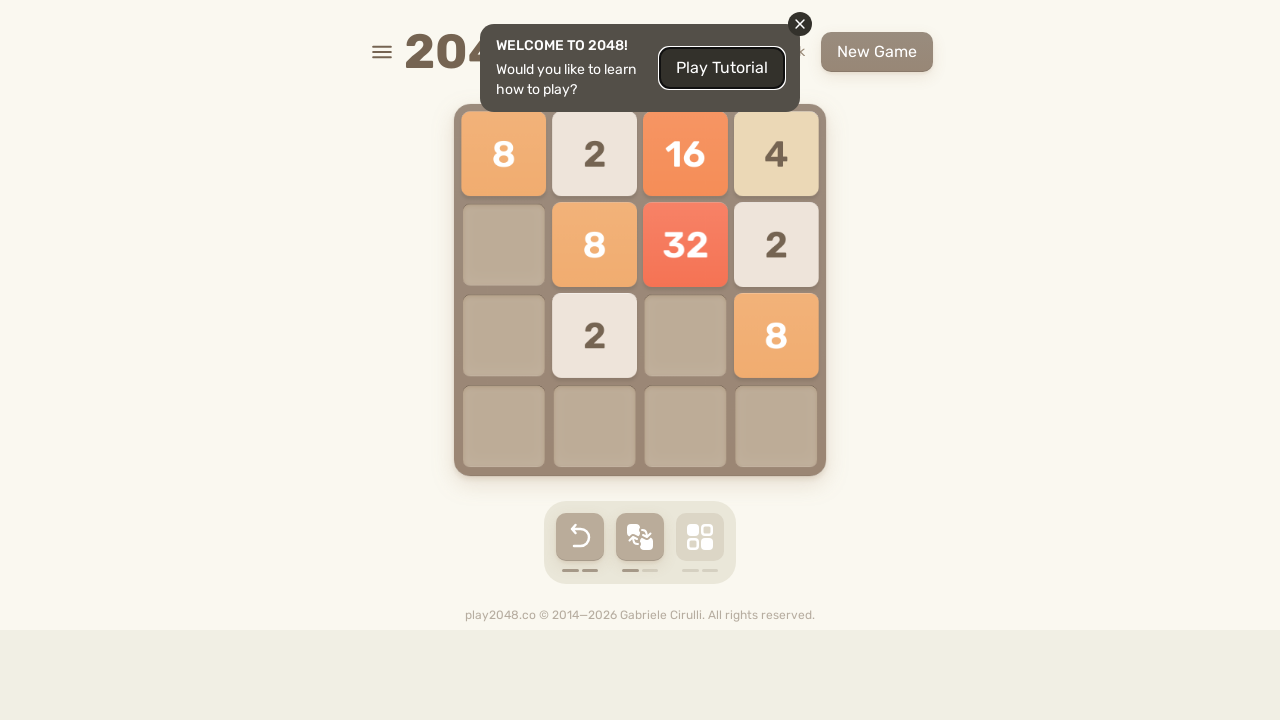

Pressed ArrowLeft key on html
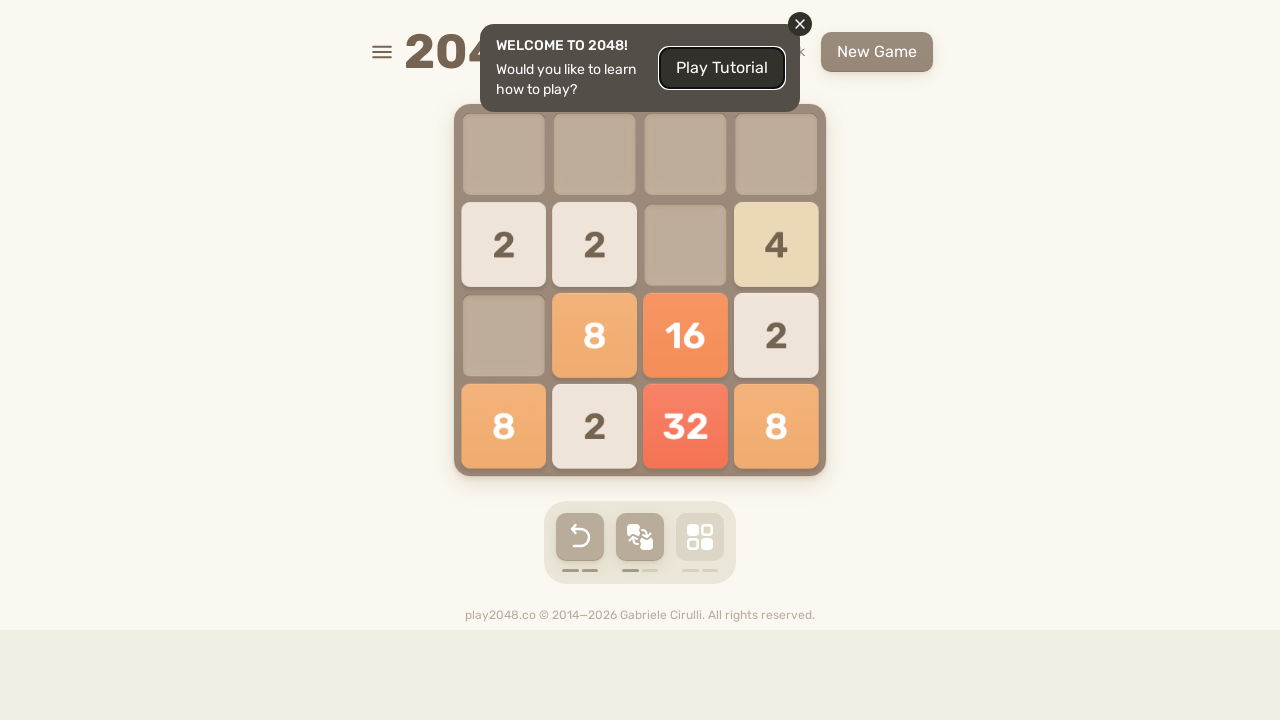

Waited 100ms for game animation
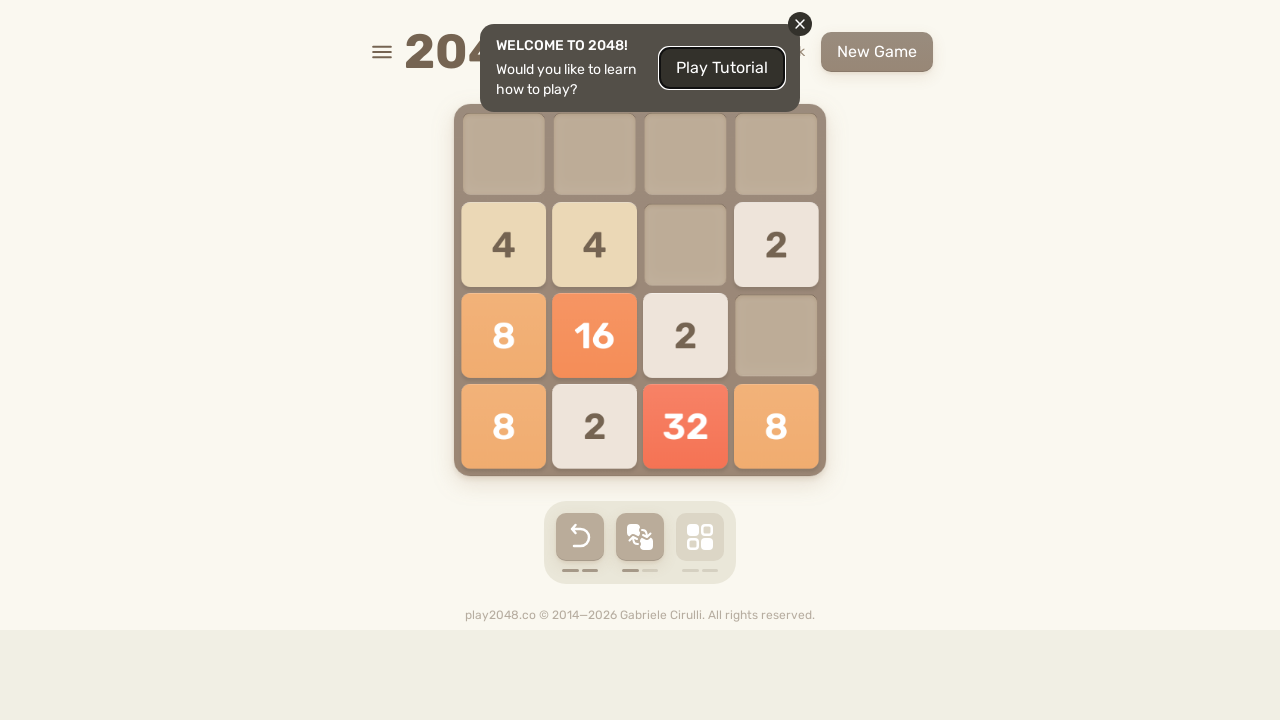

Checked for game-over elements (found: 0)
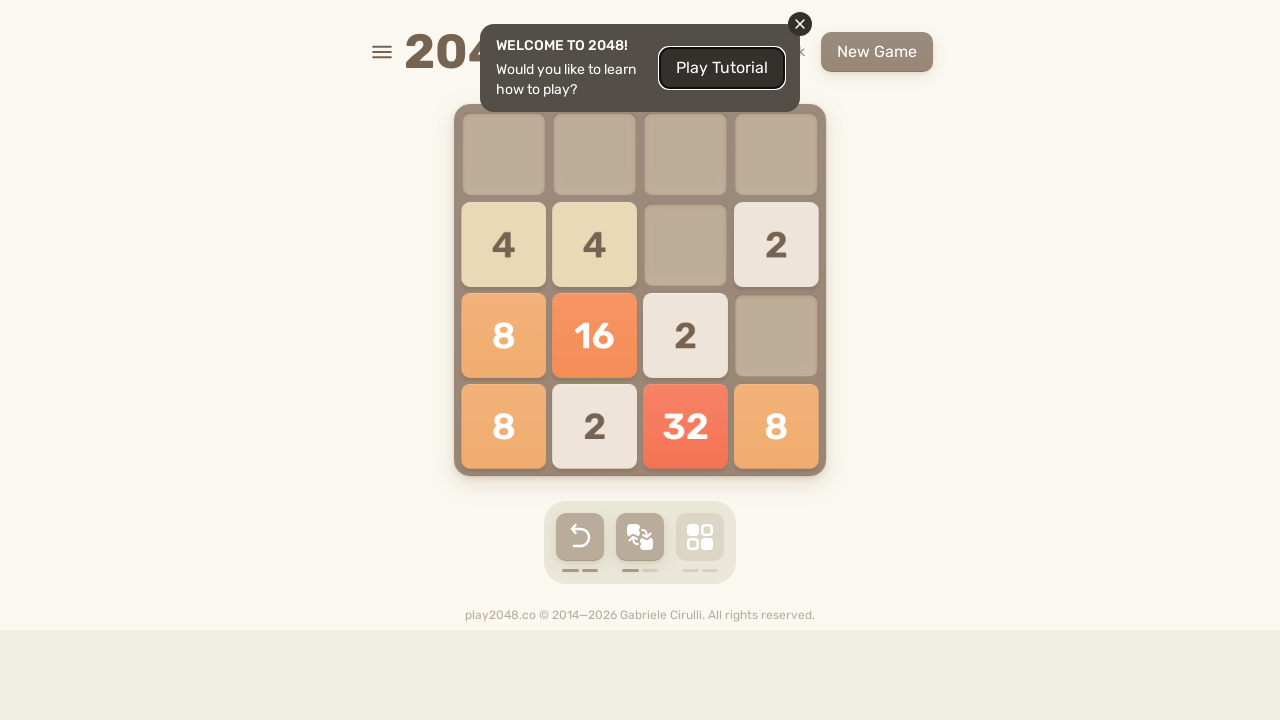

Pressed ArrowUp key on html
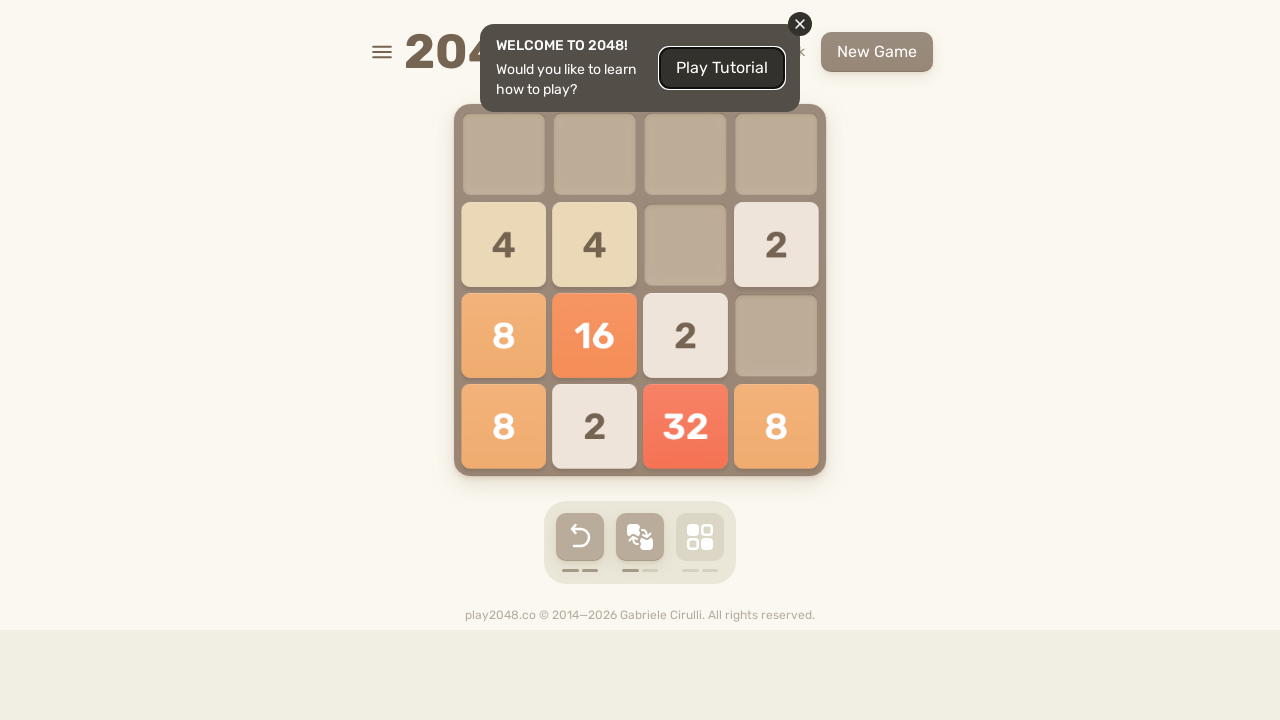

Pressed ArrowRight key on html
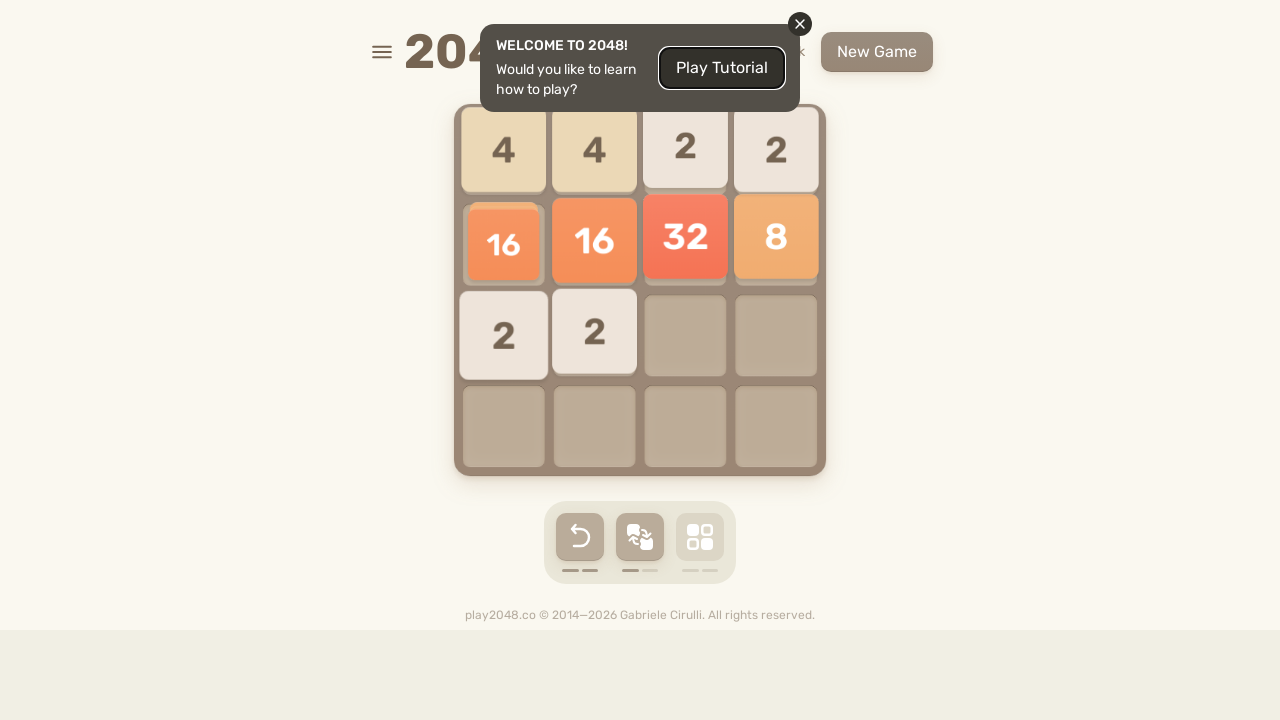

Pressed ArrowDown key on html
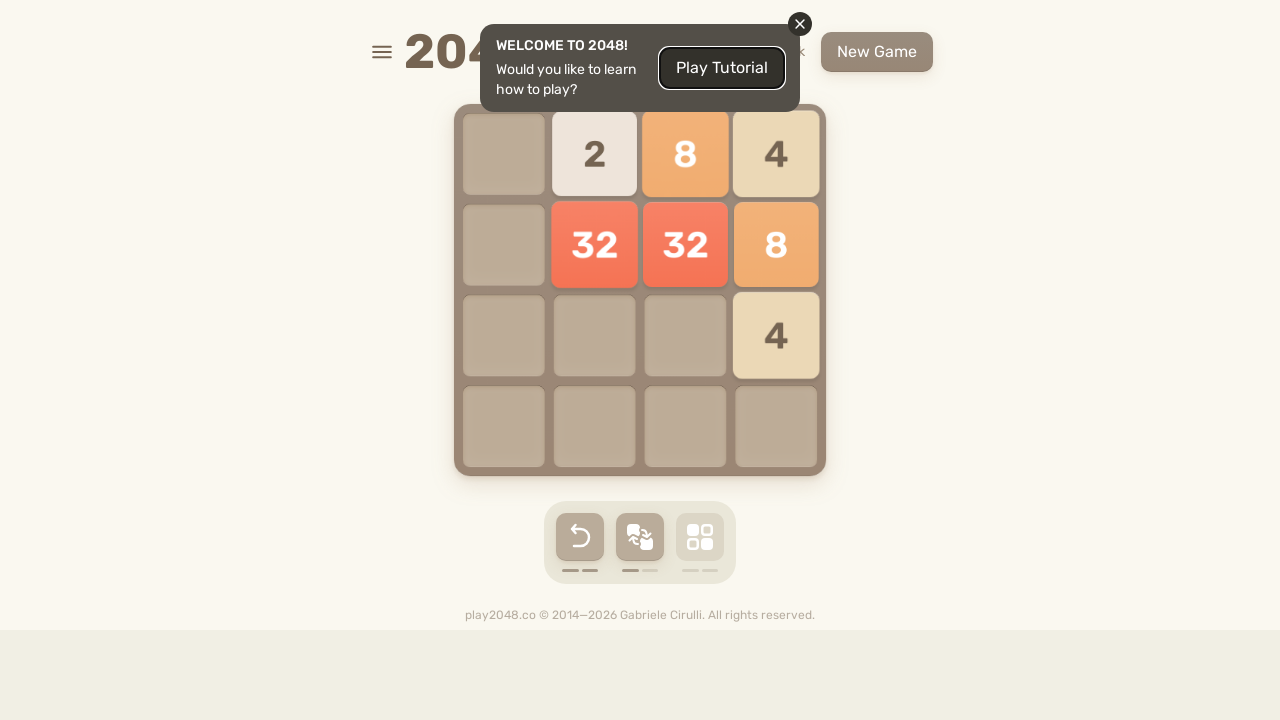

Pressed ArrowLeft key on html
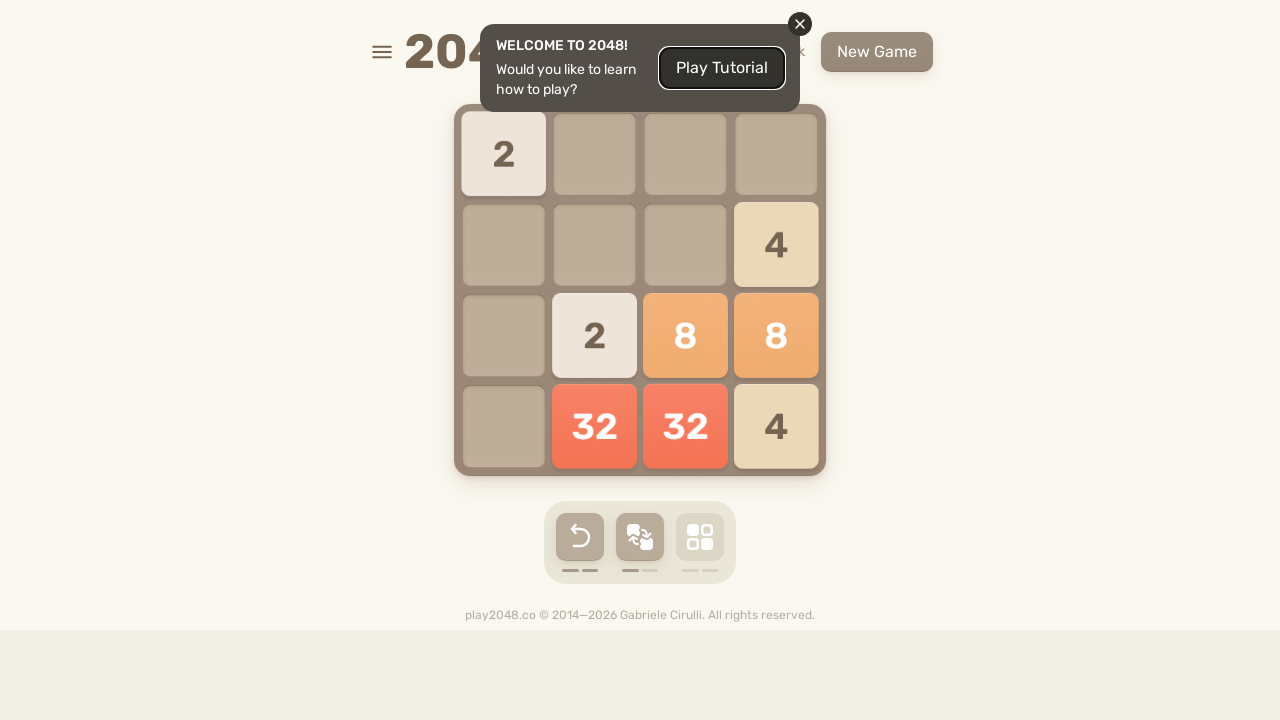

Waited 100ms for game animation
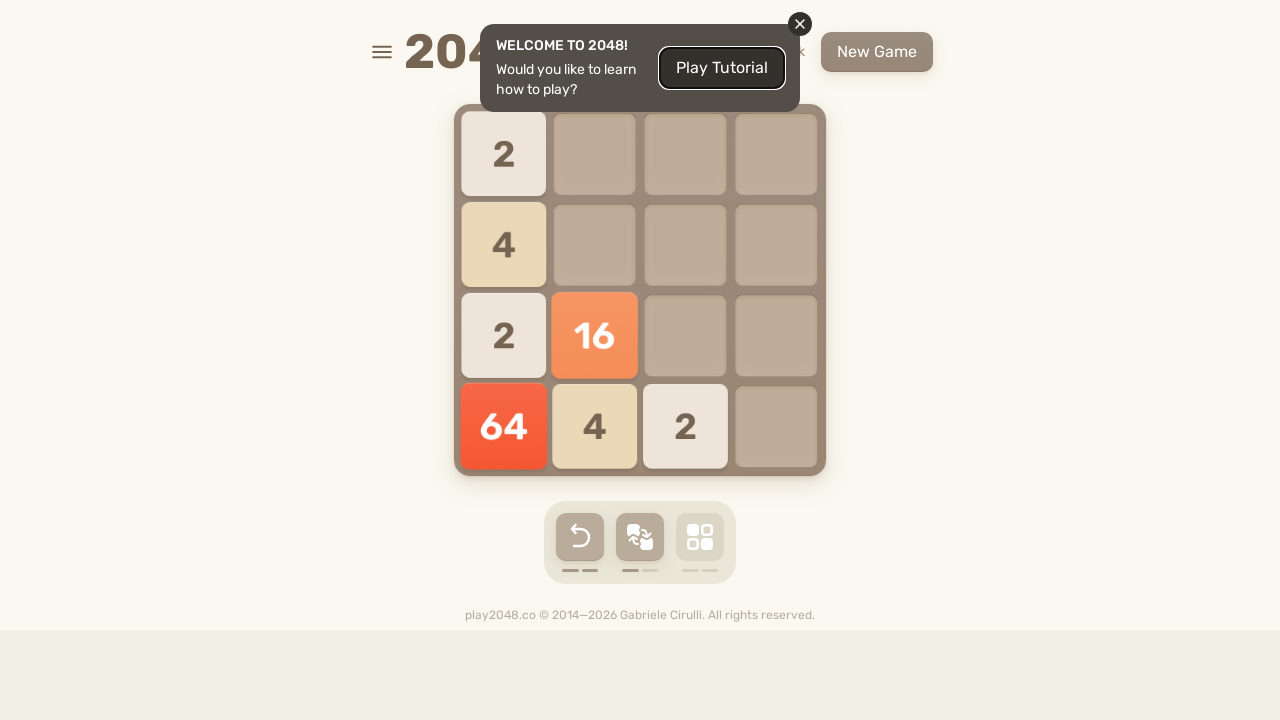

Checked for game-over elements (found: 0)
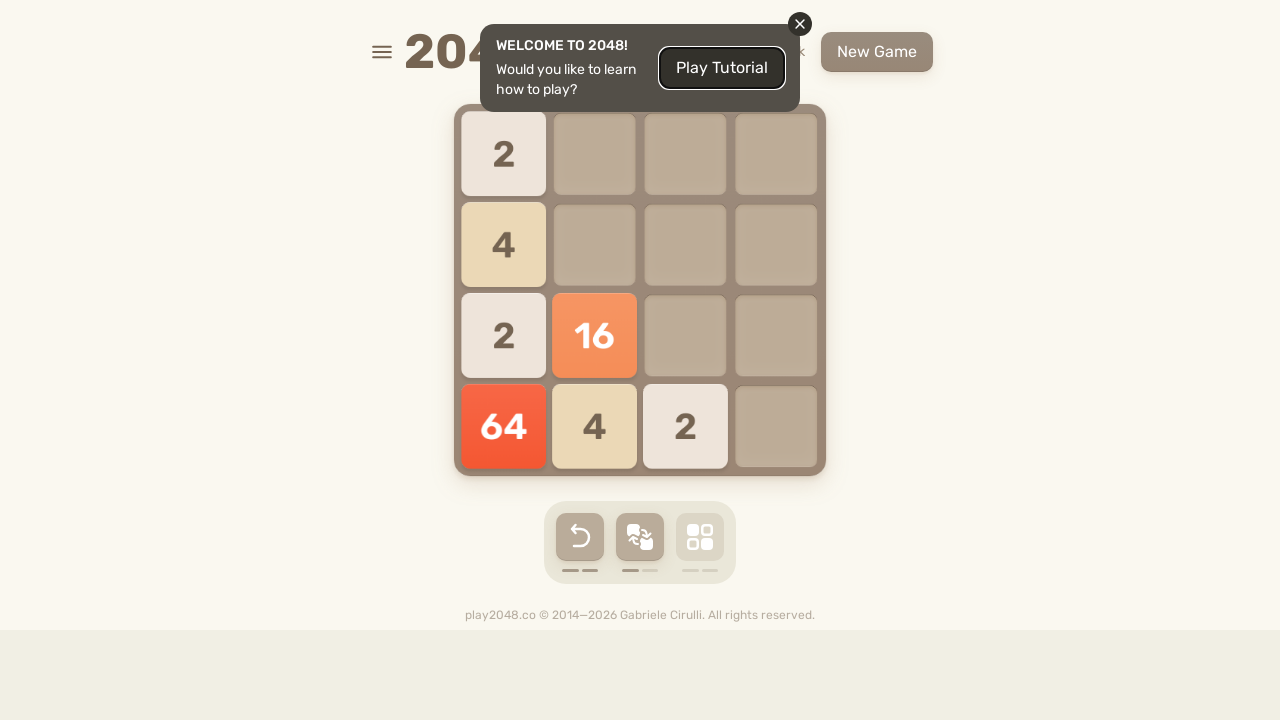

Pressed ArrowUp key on html
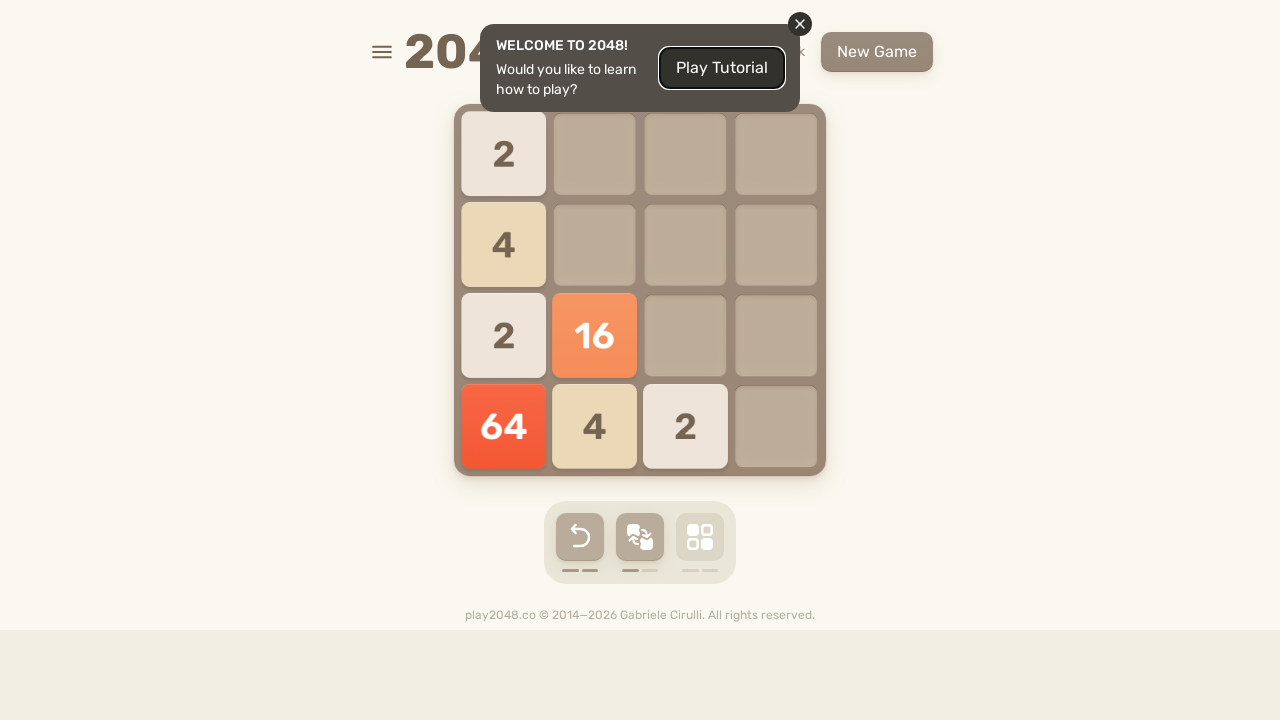

Pressed ArrowRight key on html
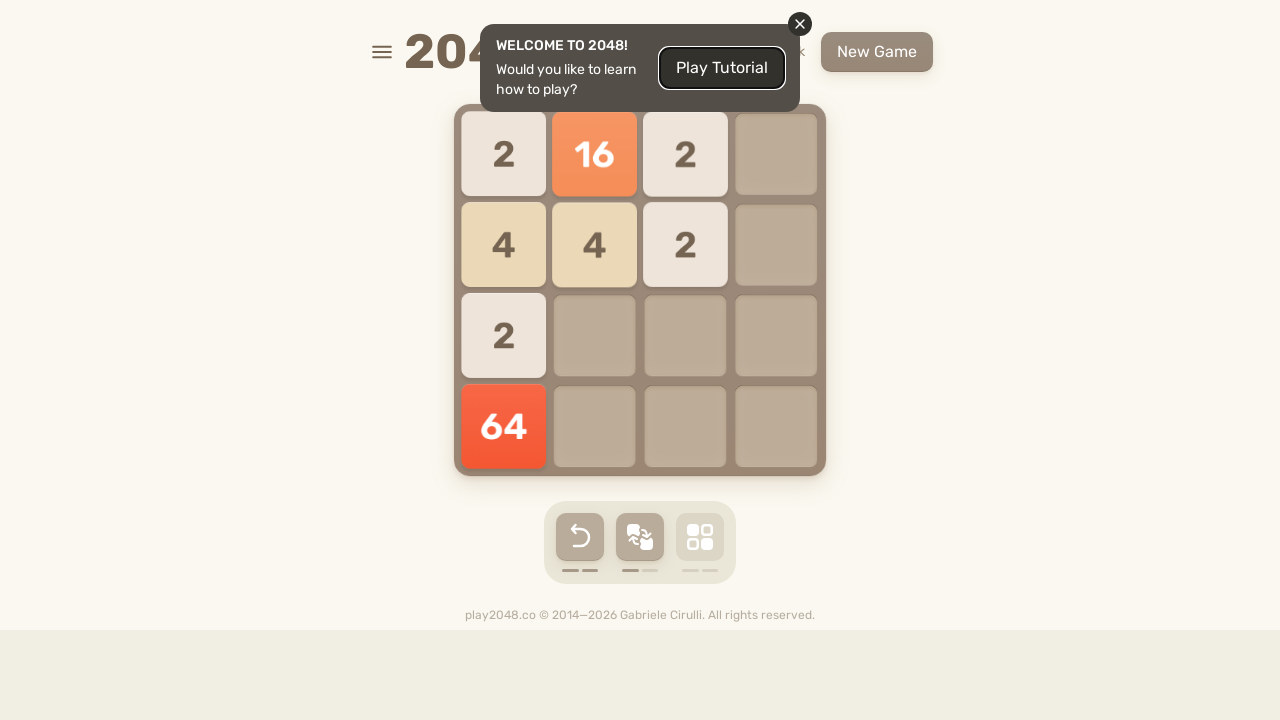

Pressed ArrowDown key on html
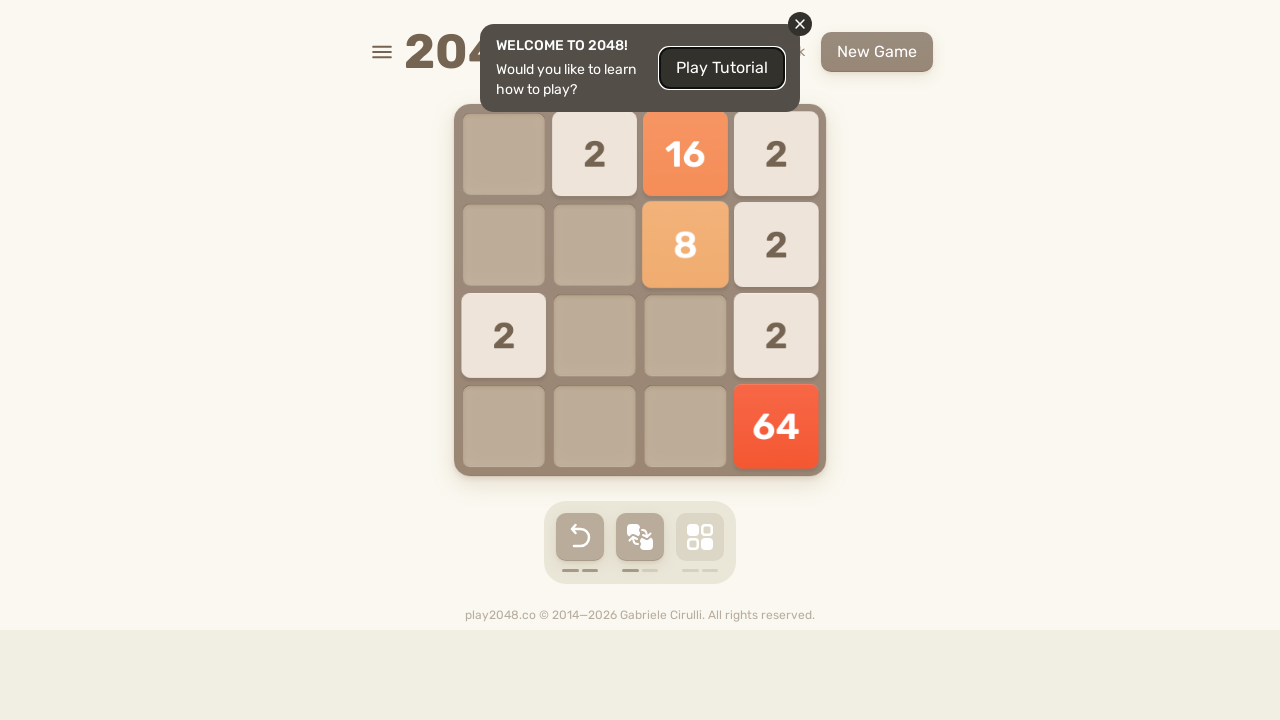

Pressed ArrowLeft key on html
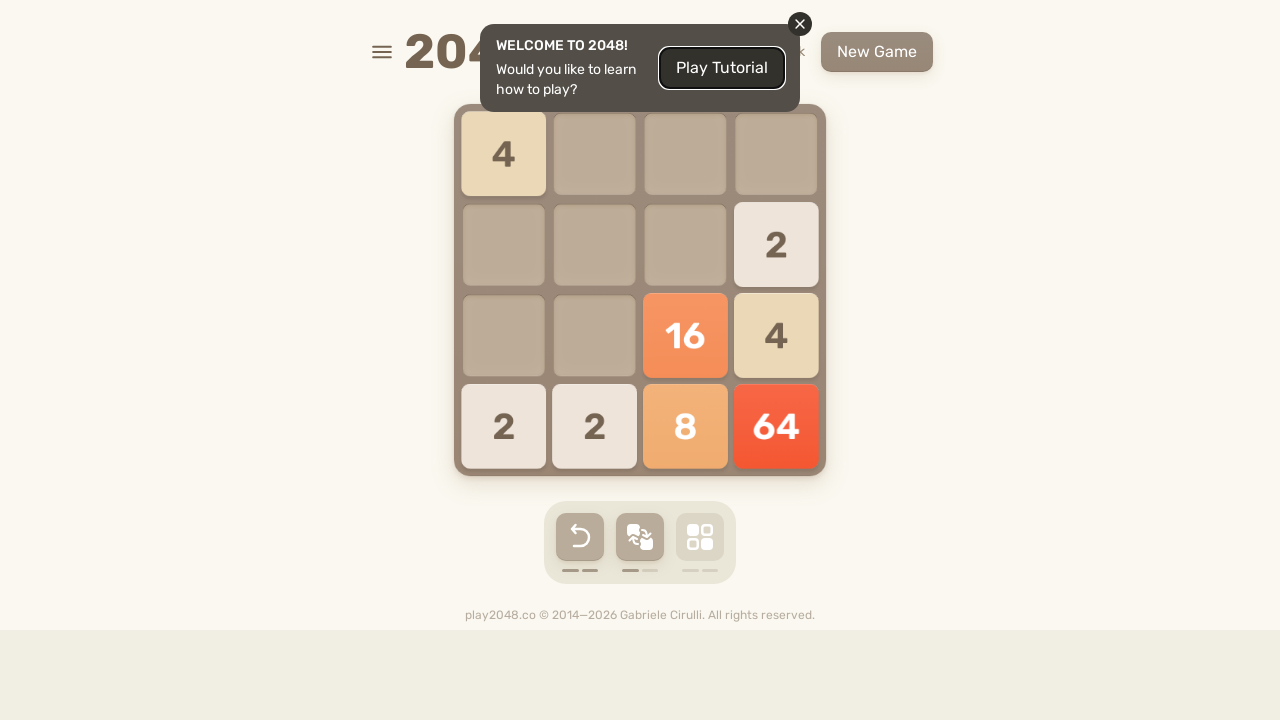

Waited 100ms for game animation
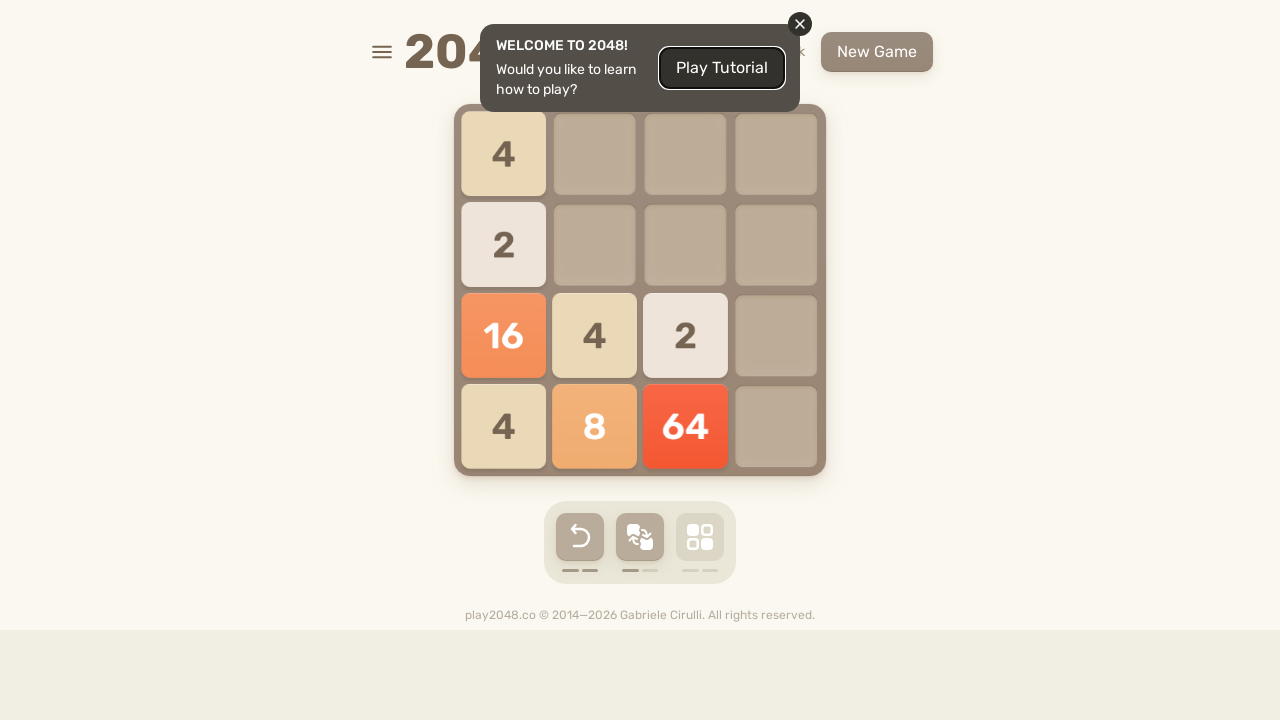

Checked for game-over elements (found: 0)
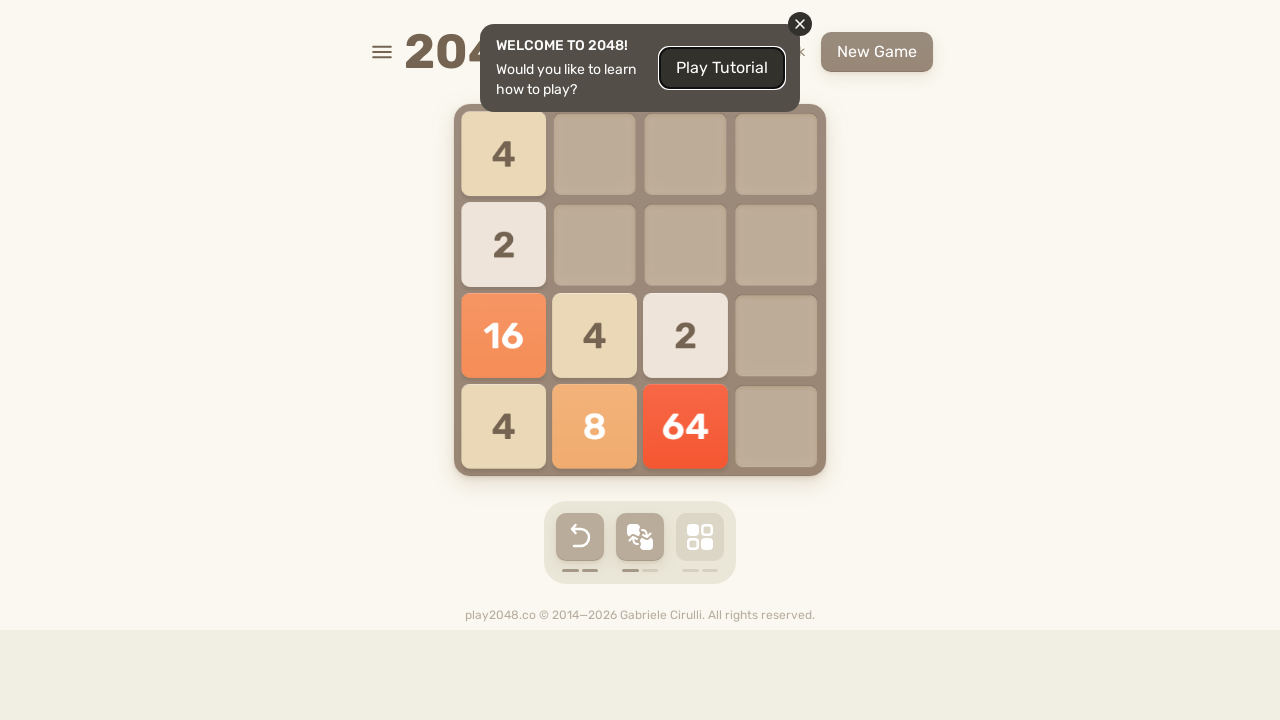

Pressed ArrowUp key on html
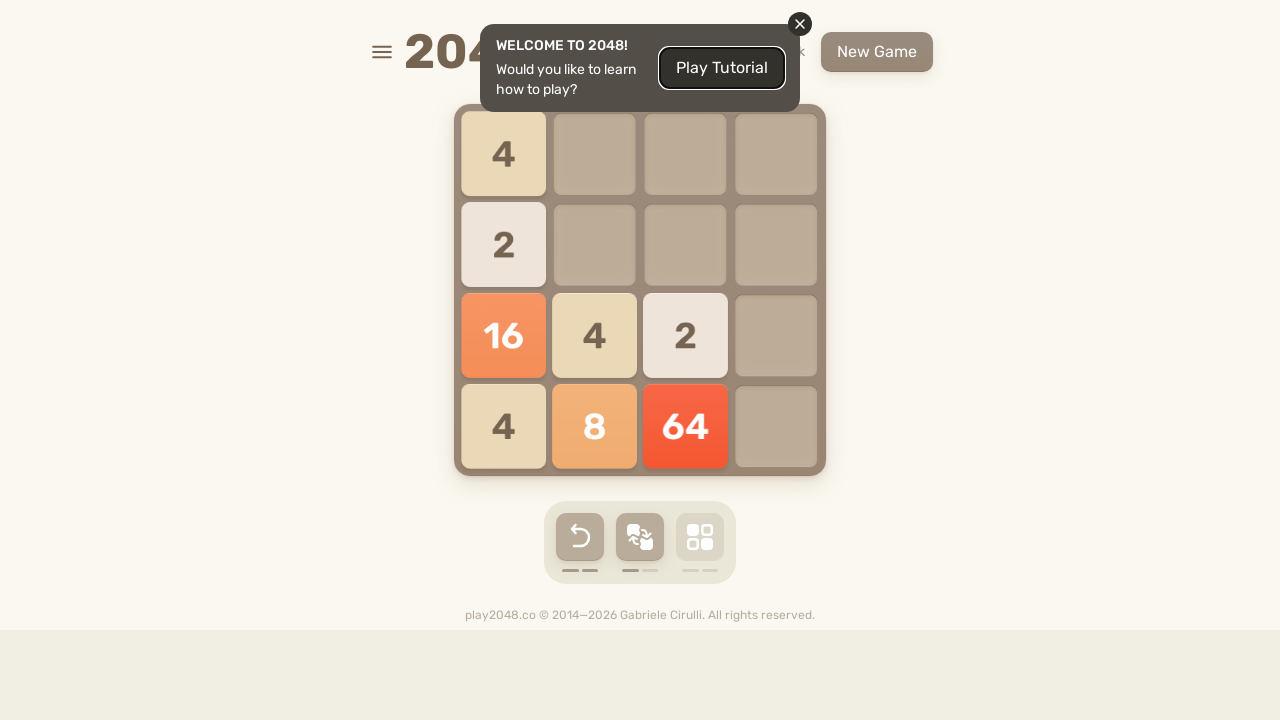

Pressed ArrowRight key on html
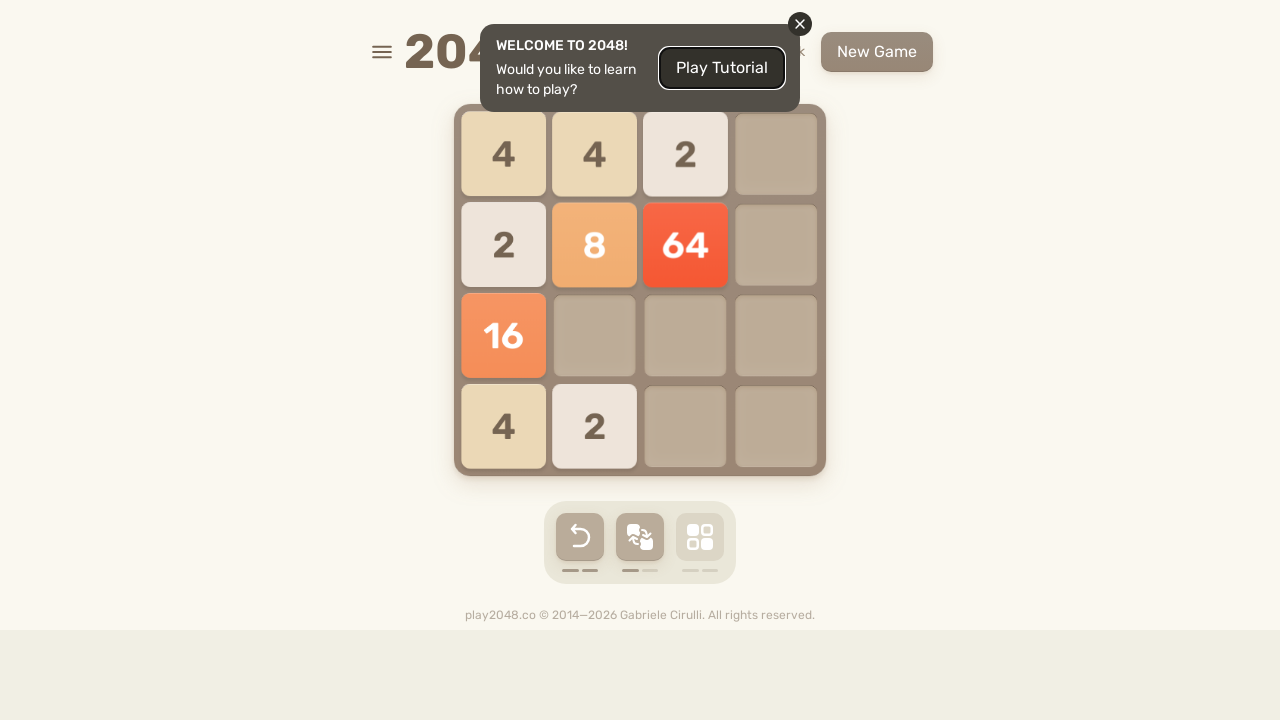

Pressed ArrowDown key on html
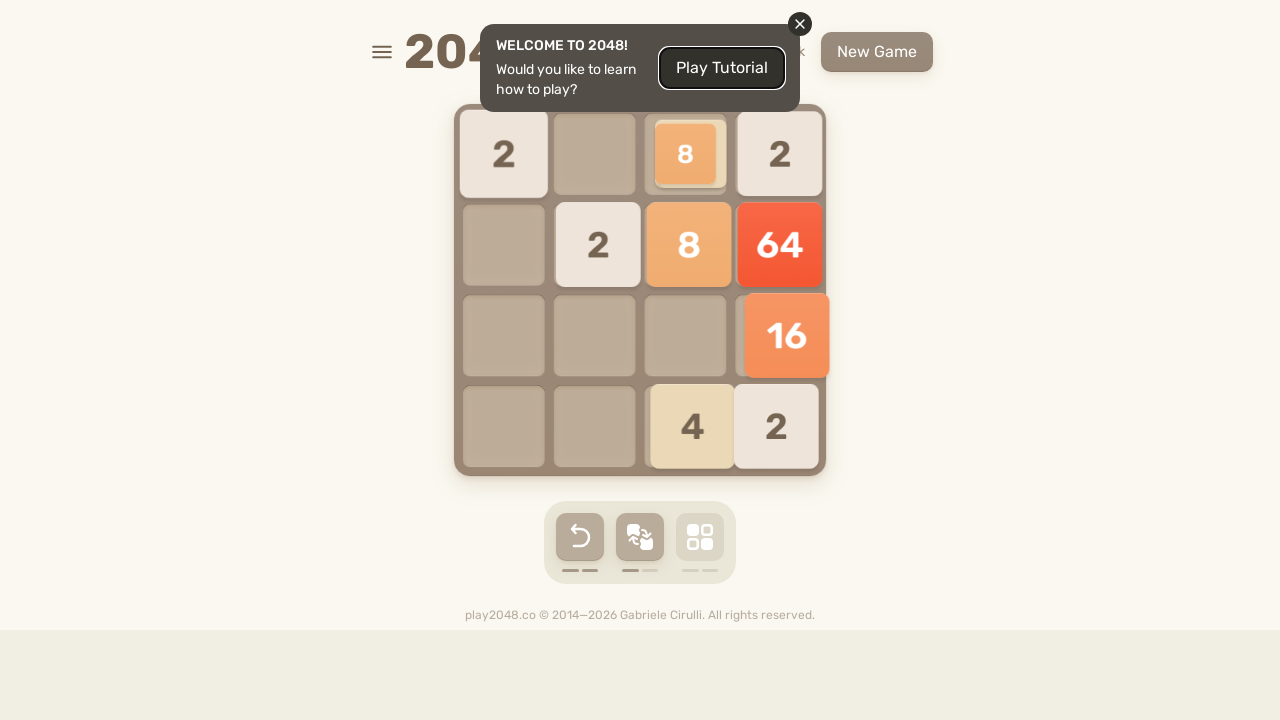

Pressed ArrowLeft key on html
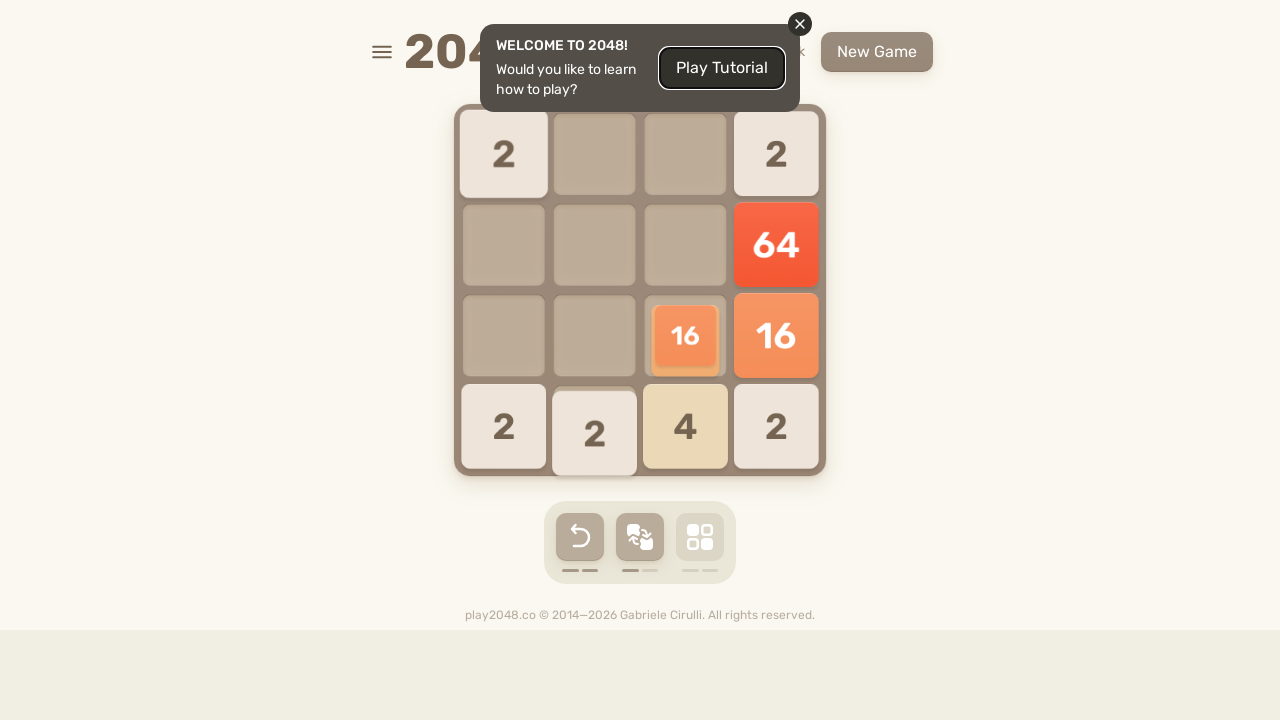

Waited 100ms for game animation
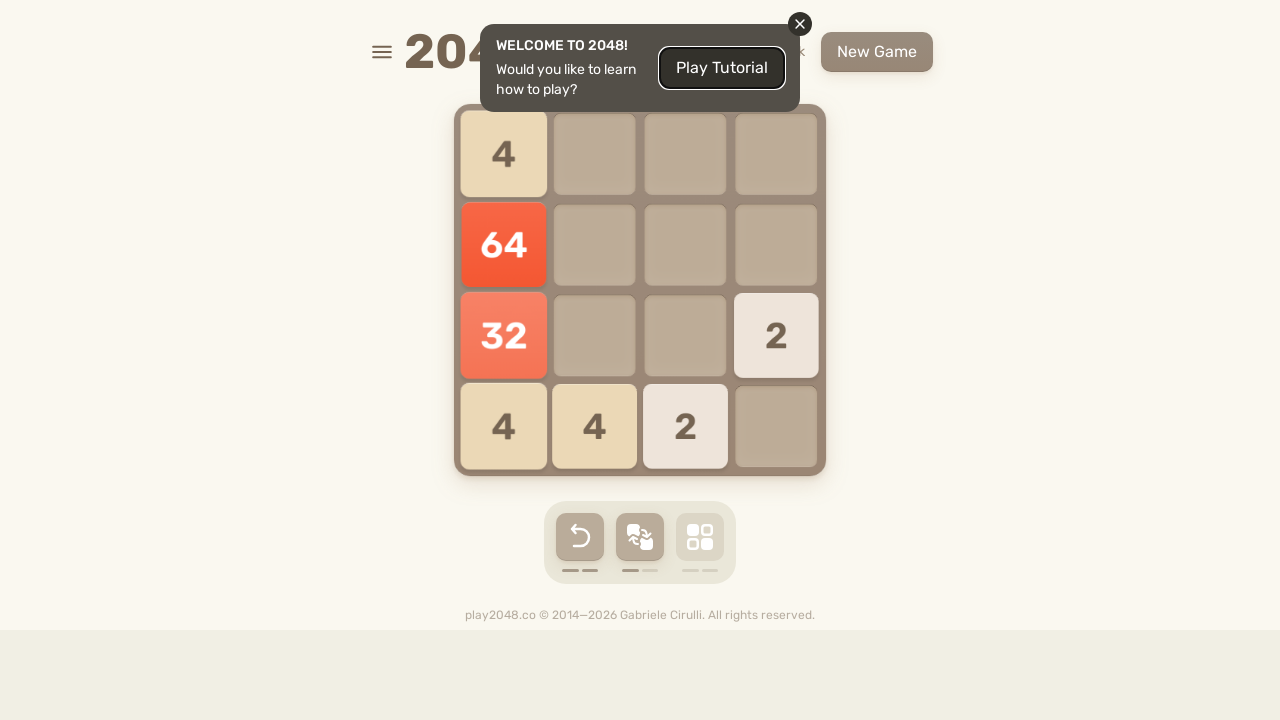

Checked for game-over elements (found: 0)
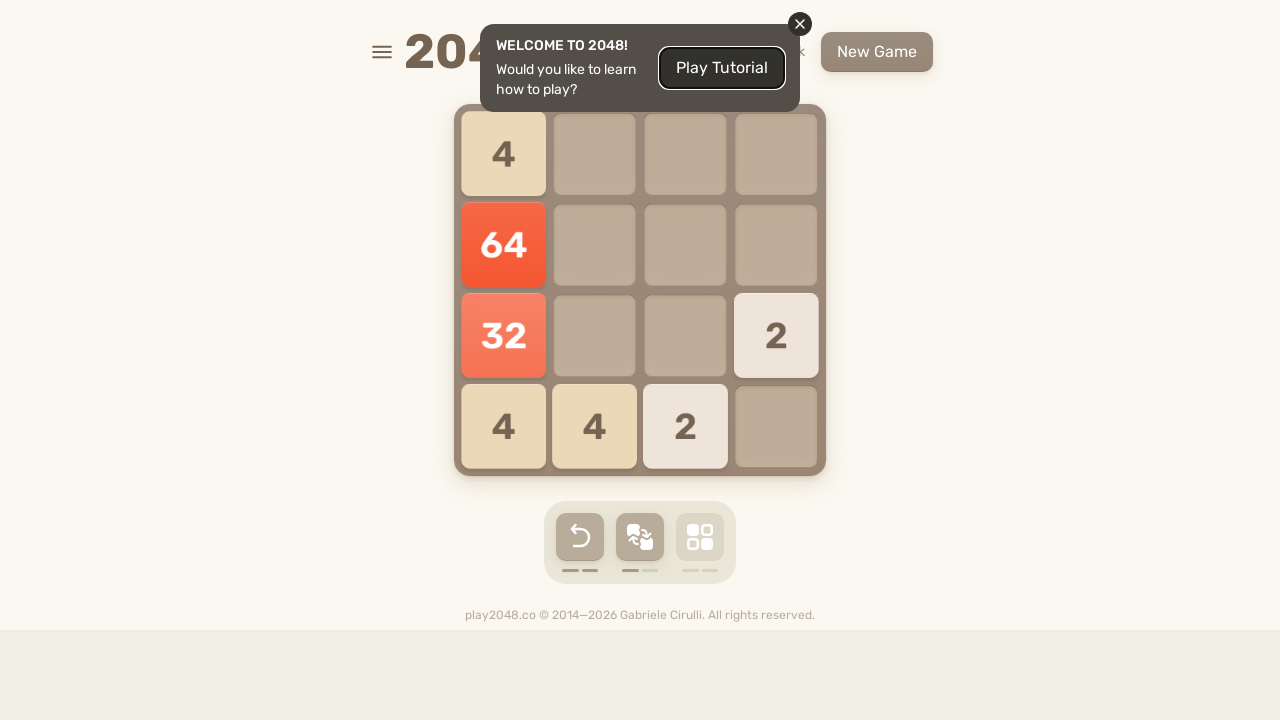

Pressed ArrowUp key on html
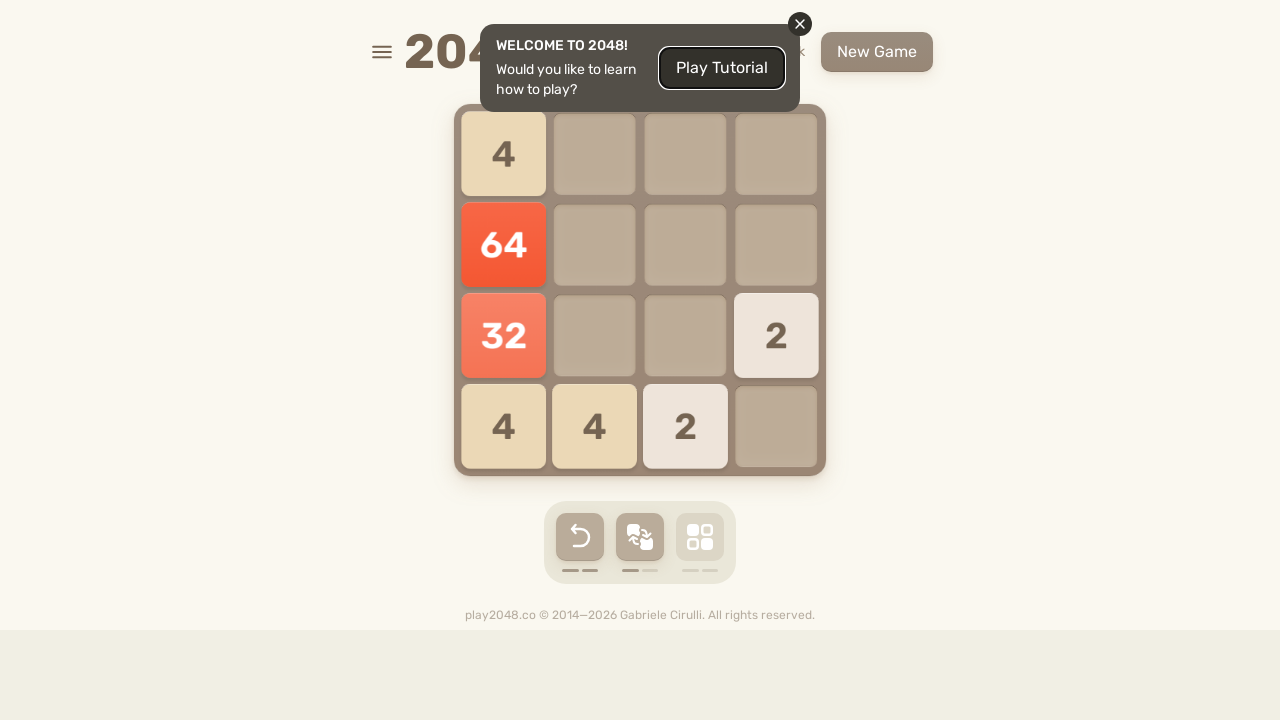

Pressed ArrowRight key on html
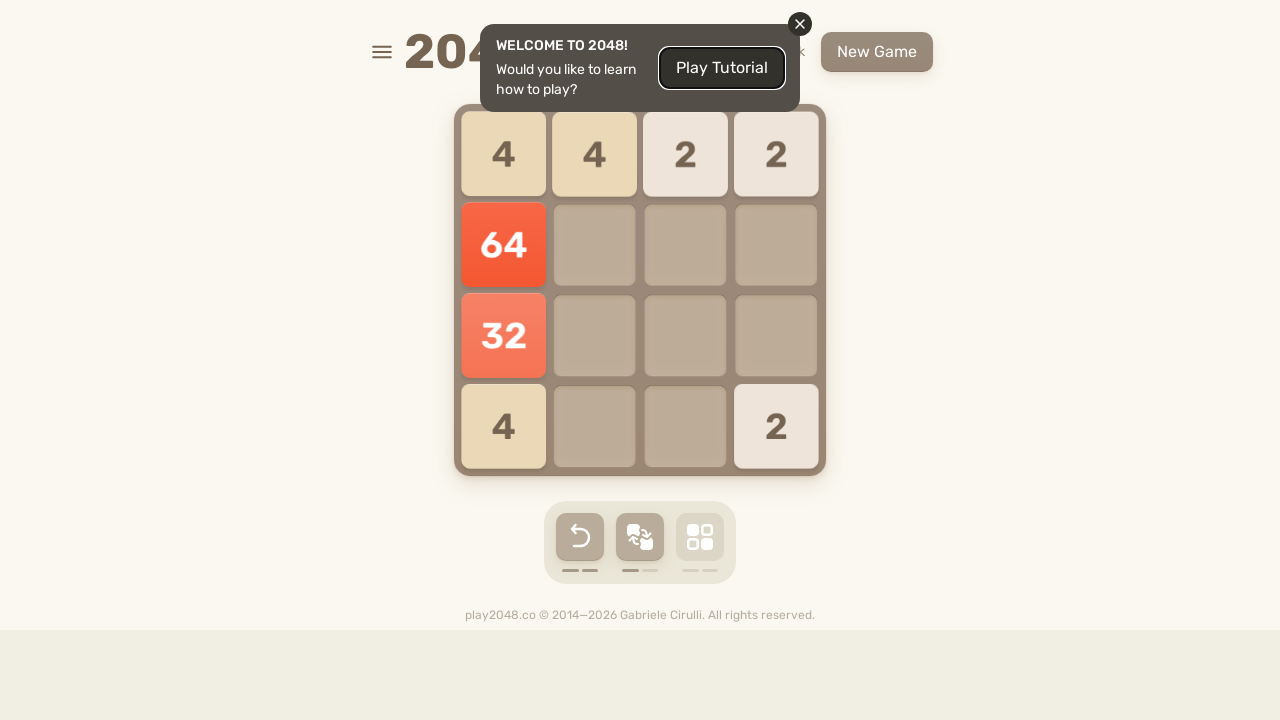

Pressed ArrowDown key on html
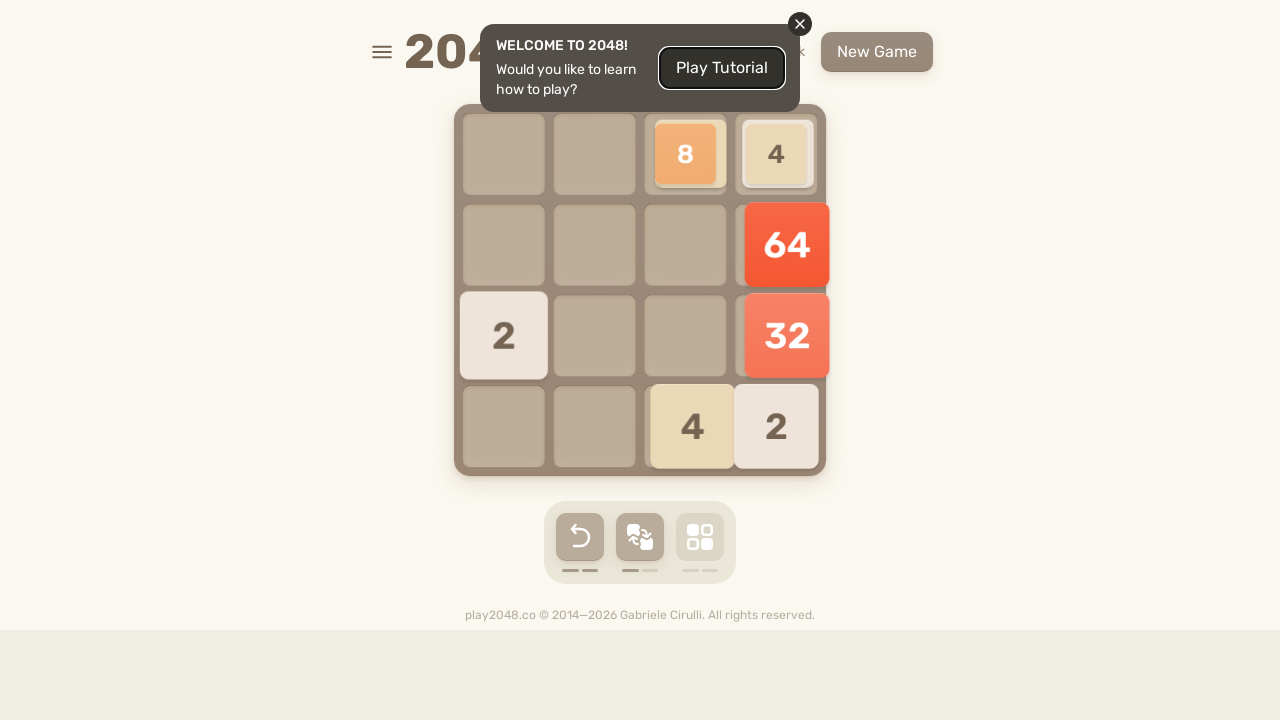

Pressed ArrowLeft key on html
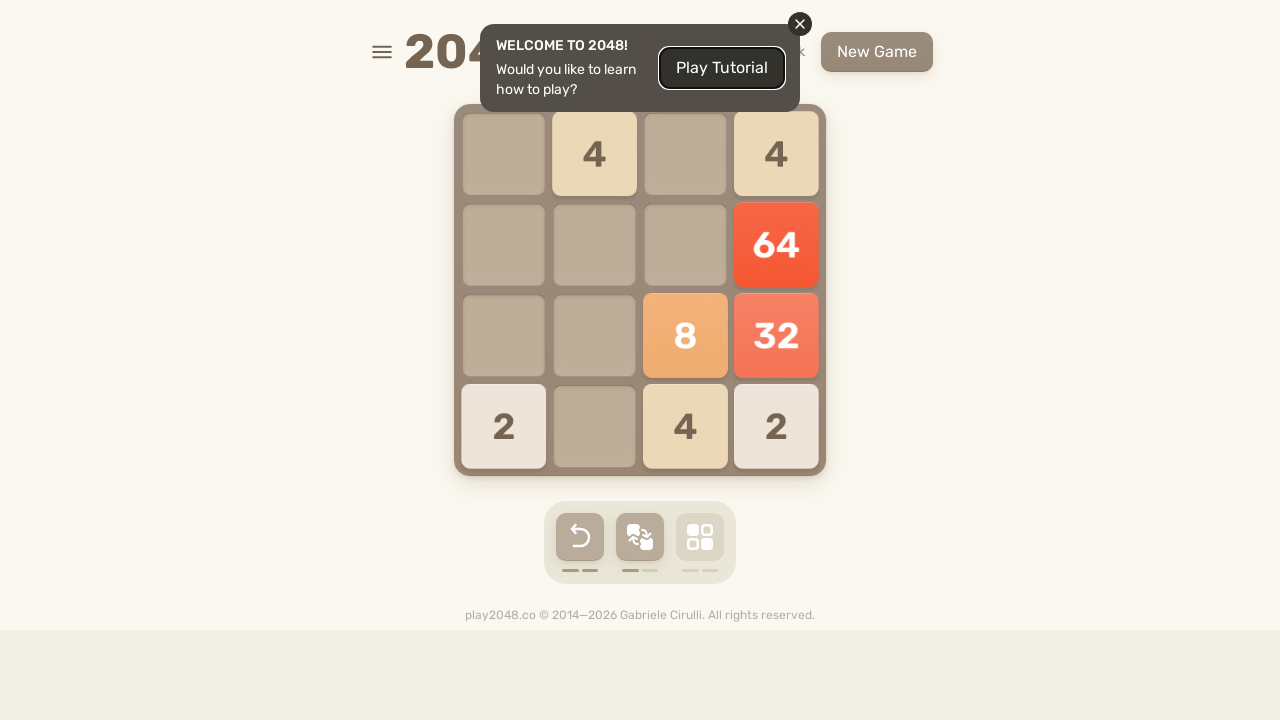

Waited 100ms for game animation
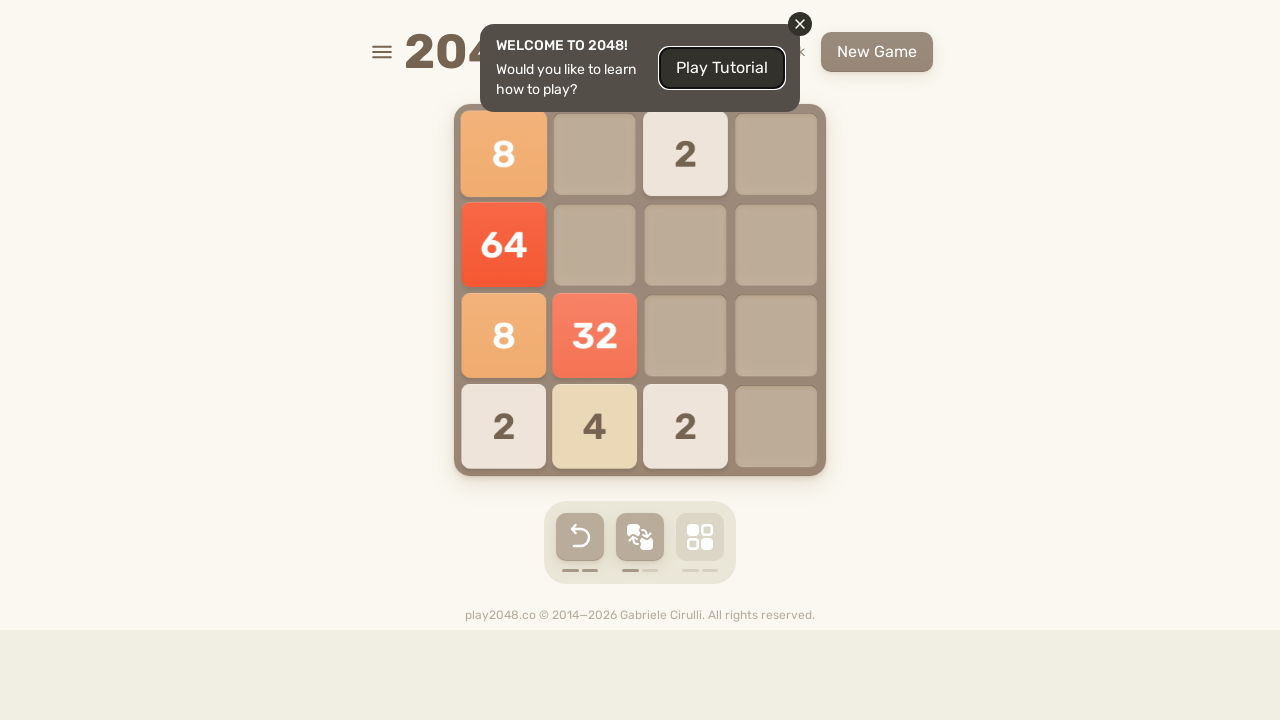

Checked for game-over elements (found: 0)
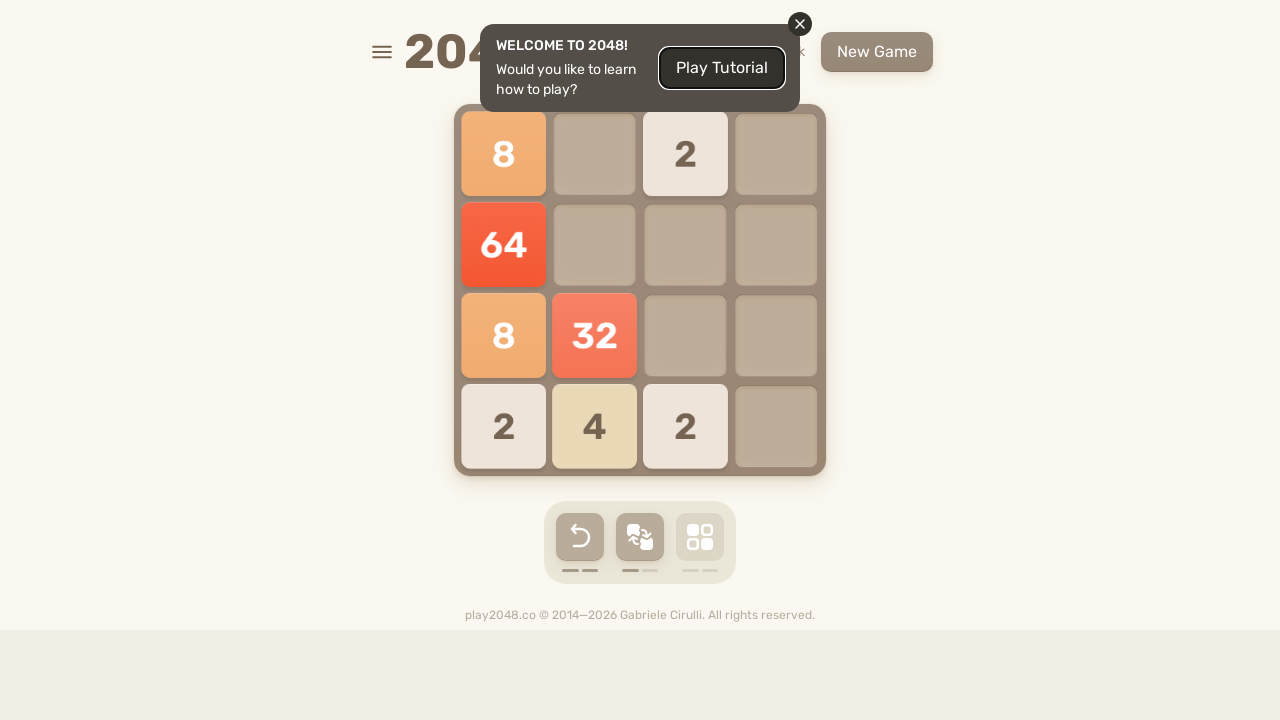

Pressed ArrowUp key on html
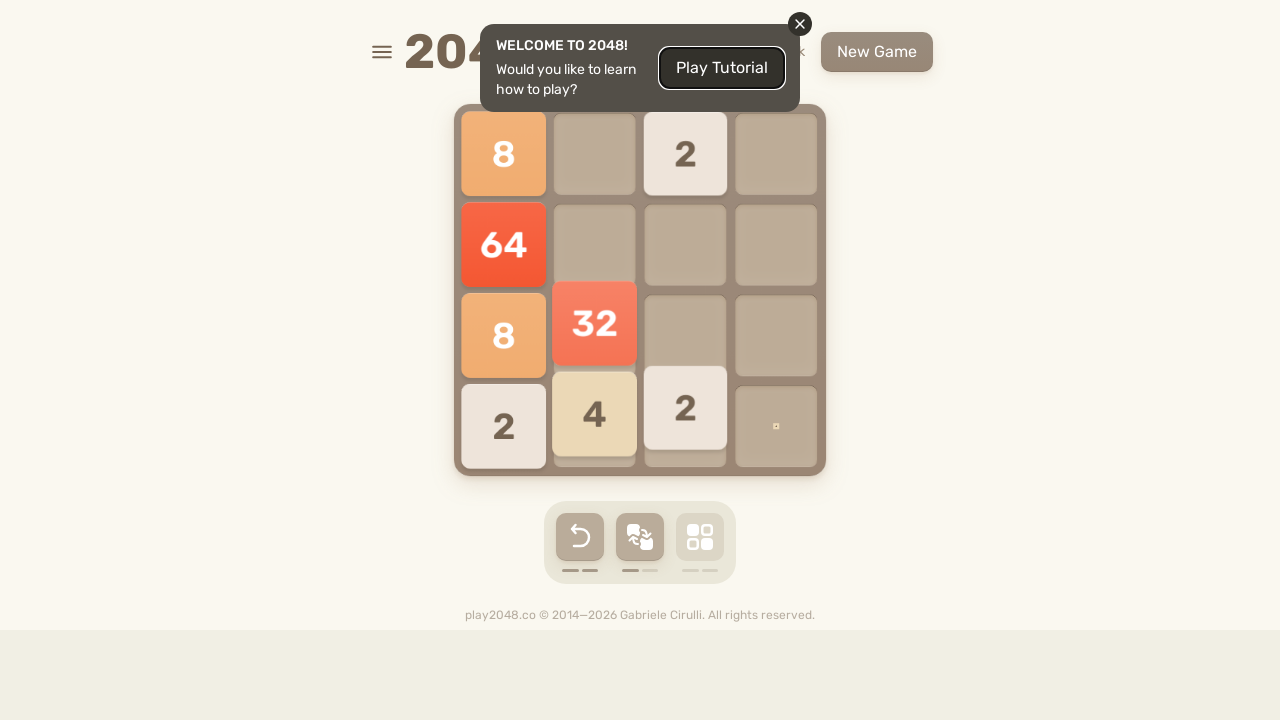

Pressed ArrowRight key on html
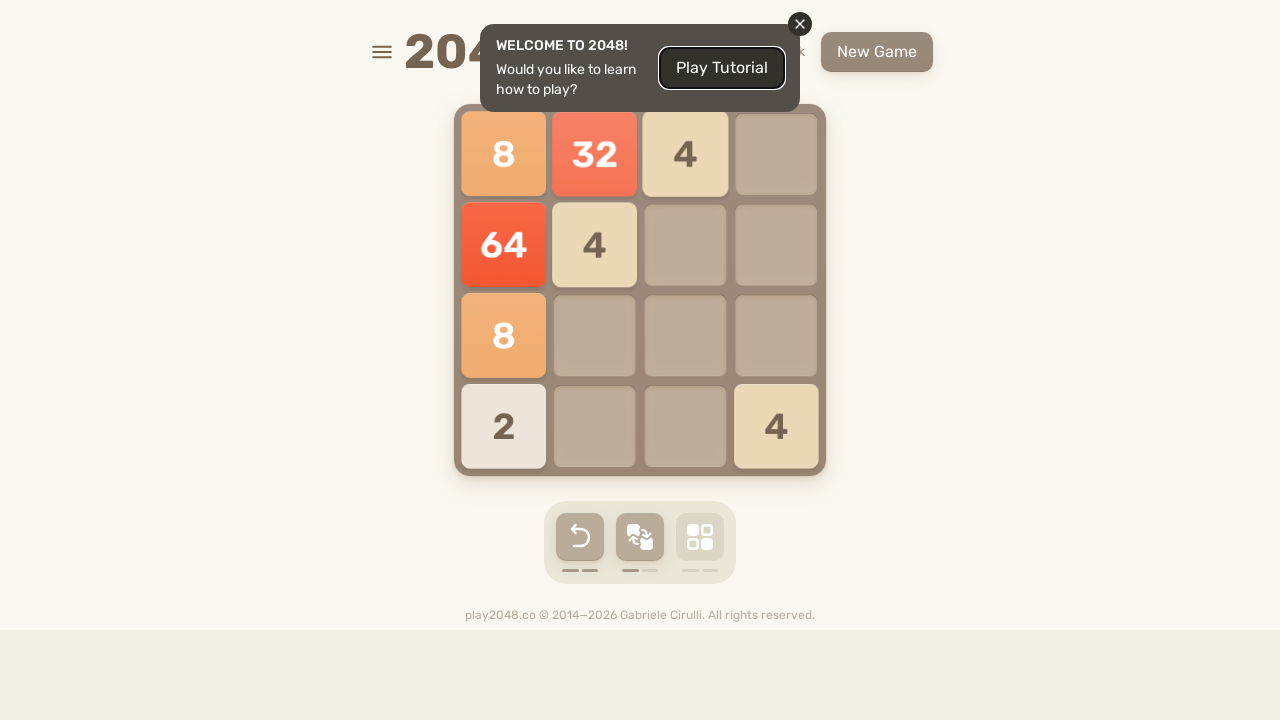

Pressed ArrowDown key on html
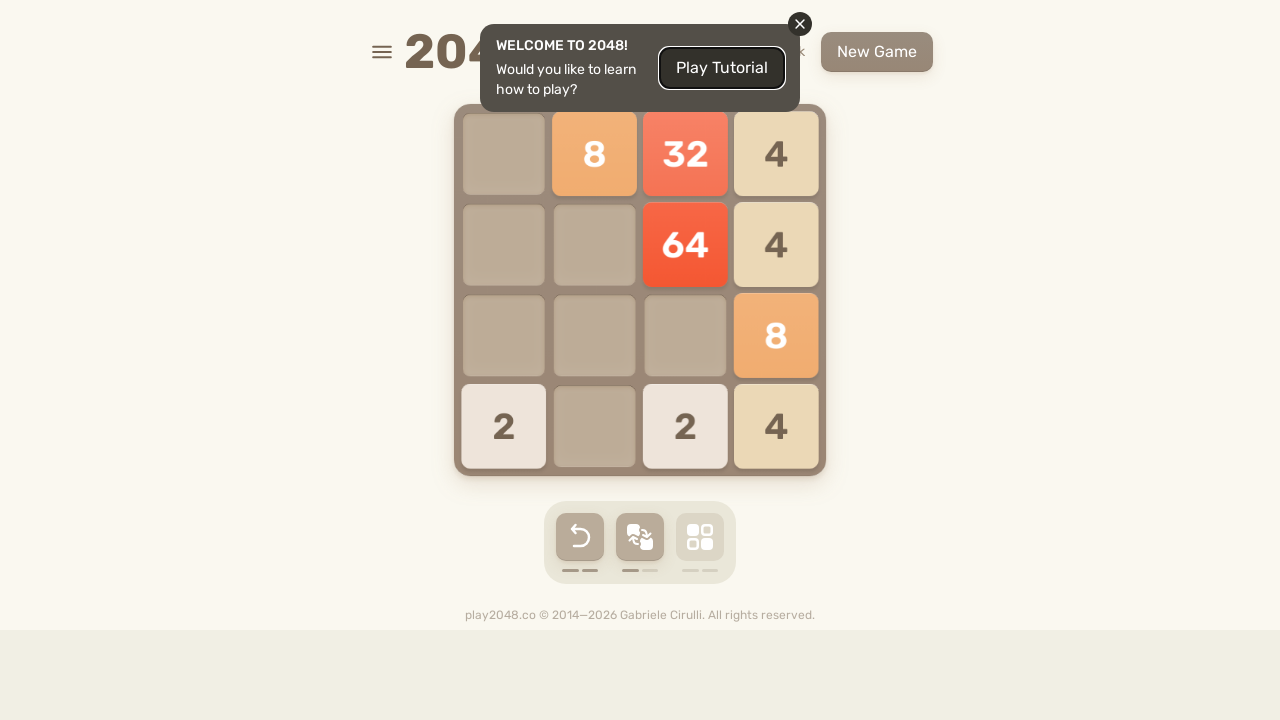

Pressed ArrowLeft key on html
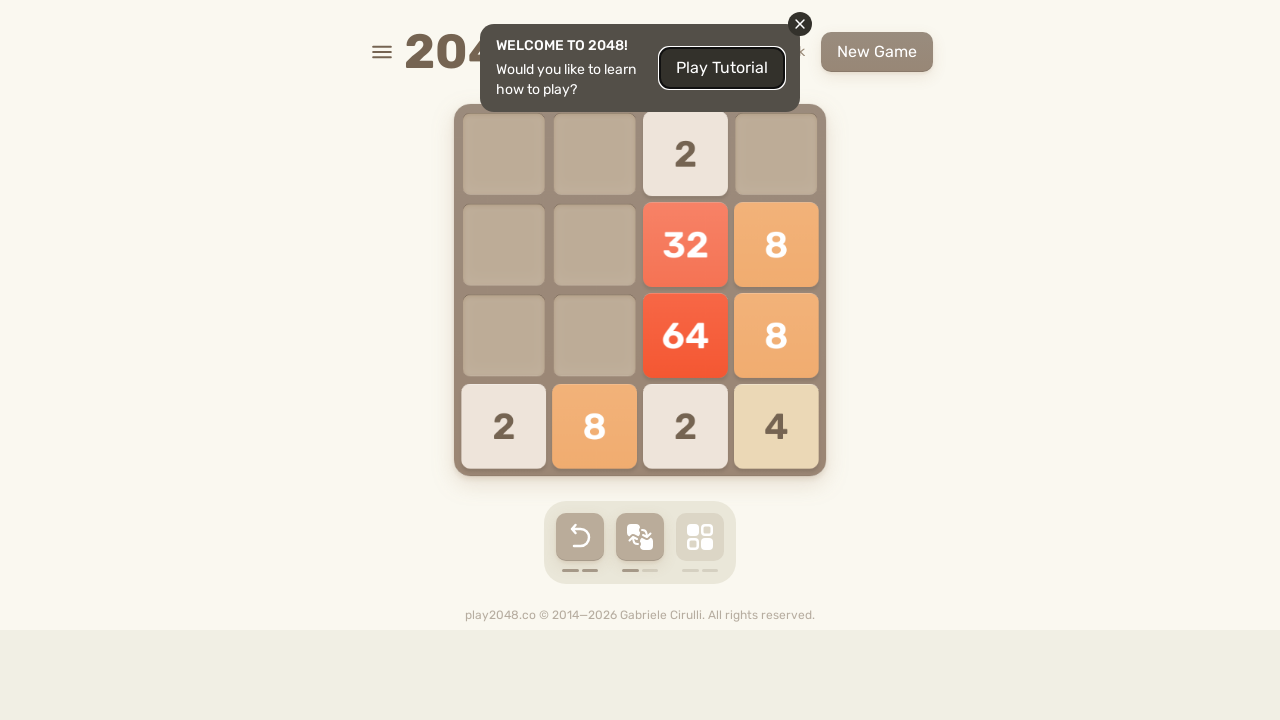

Waited 100ms for game animation
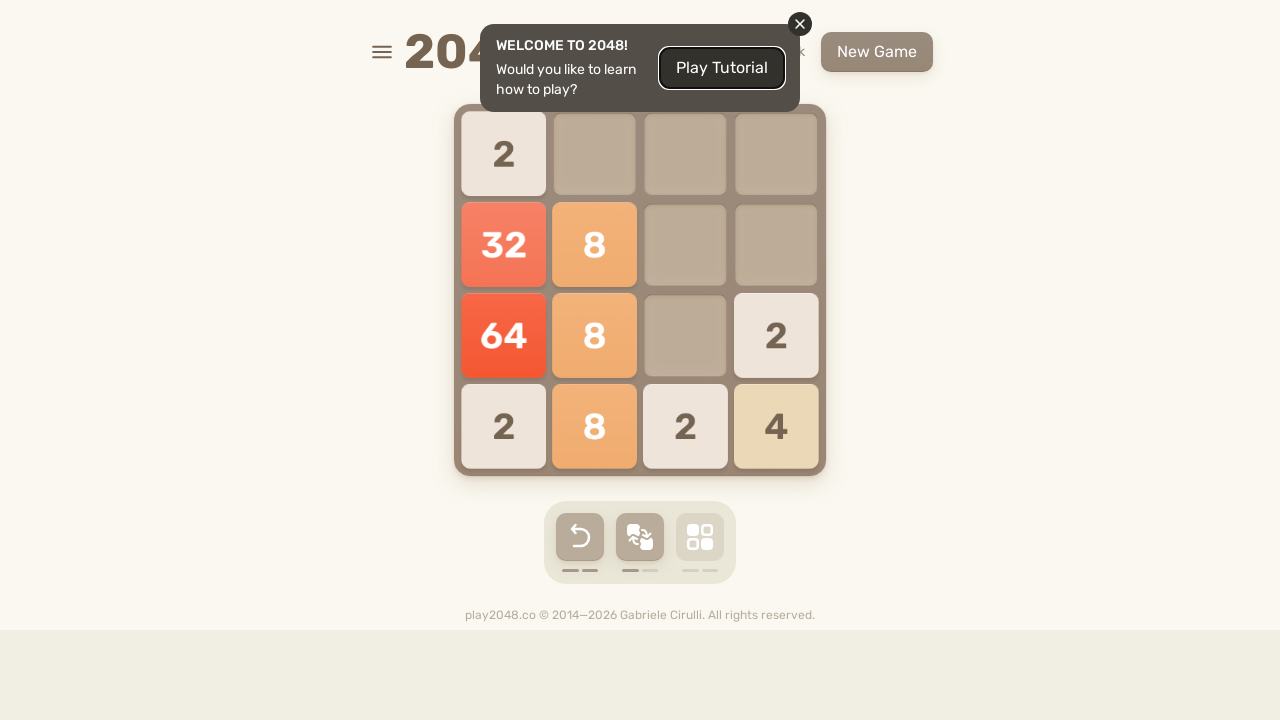

Checked for game-over elements (found: 0)
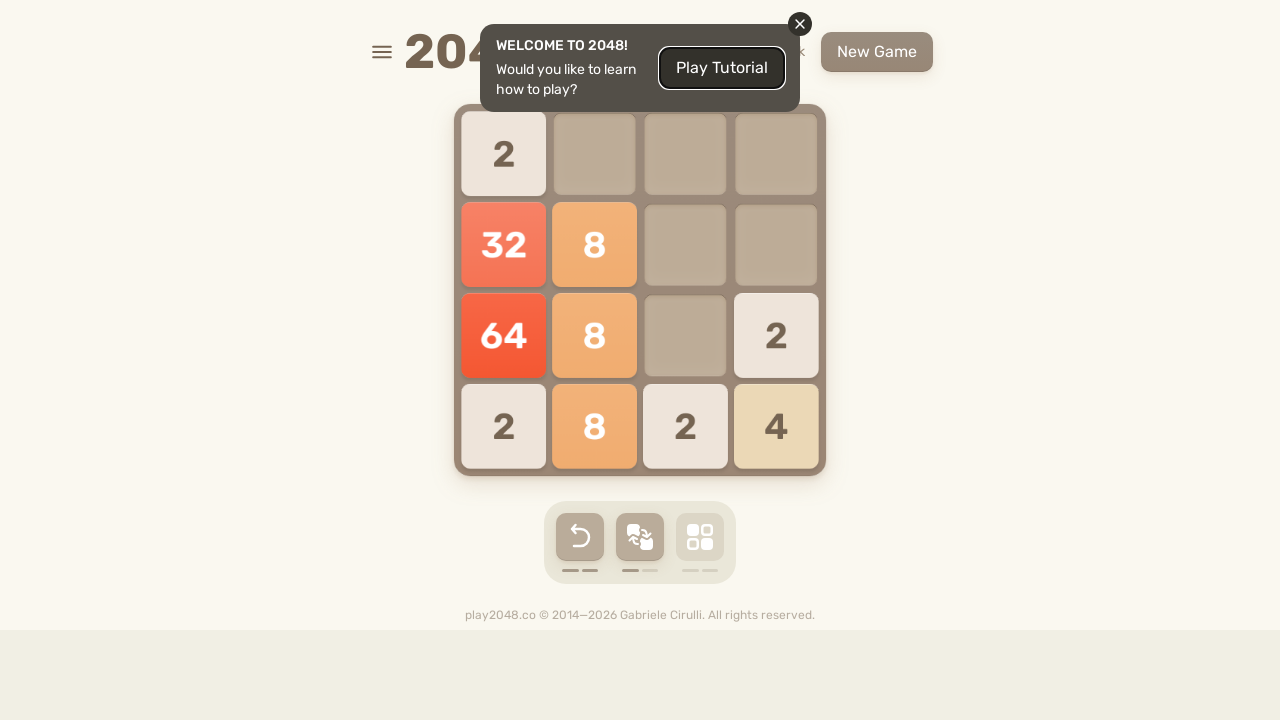

Pressed ArrowUp key on html
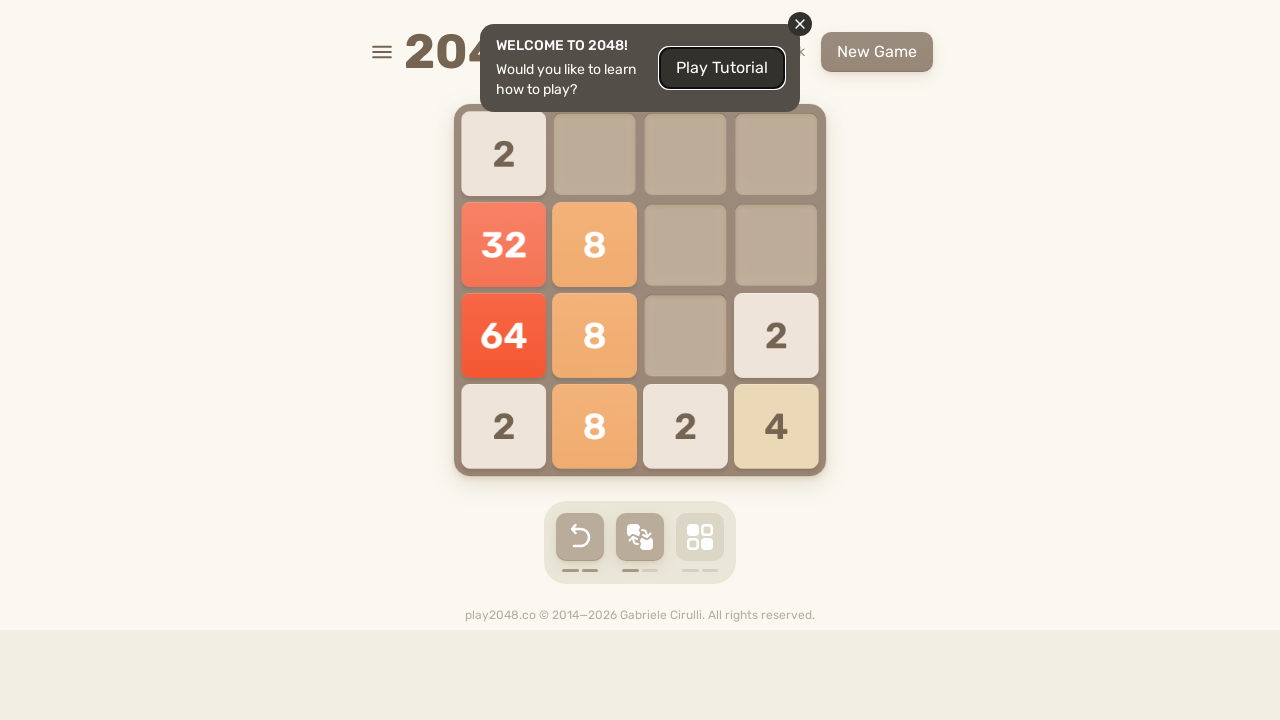

Pressed ArrowRight key on html
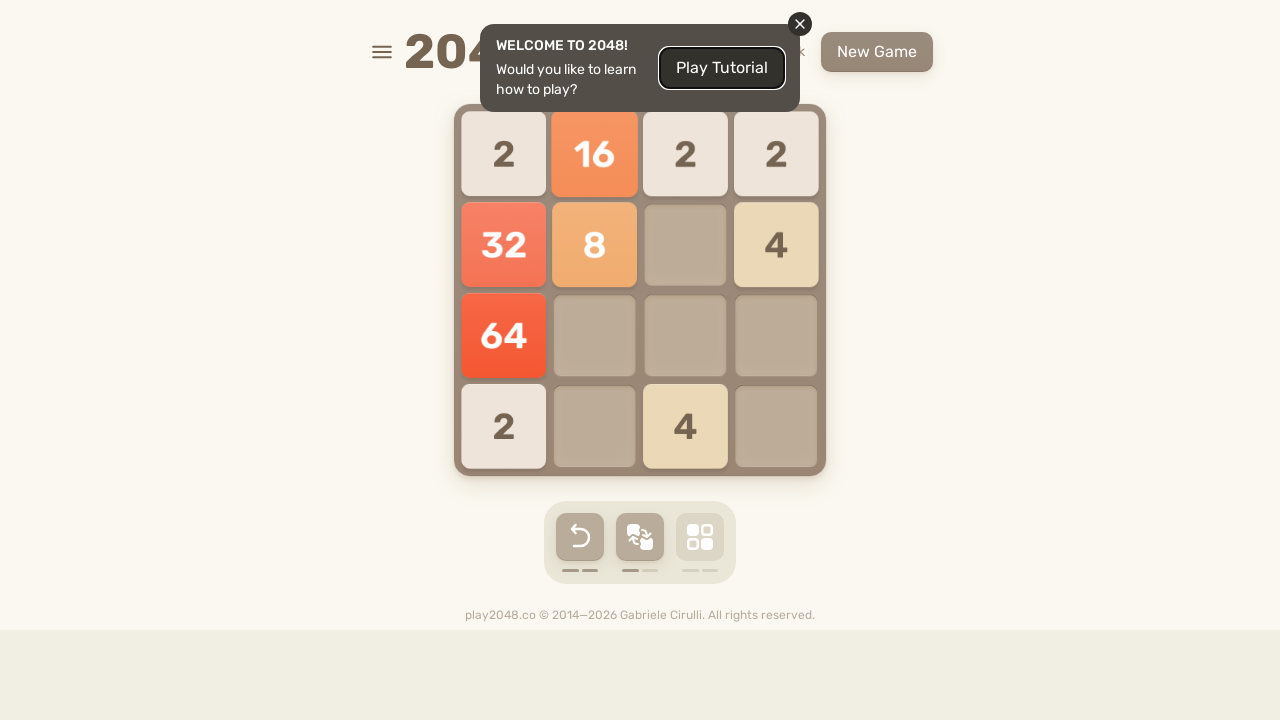

Pressed ArrowDown key on html
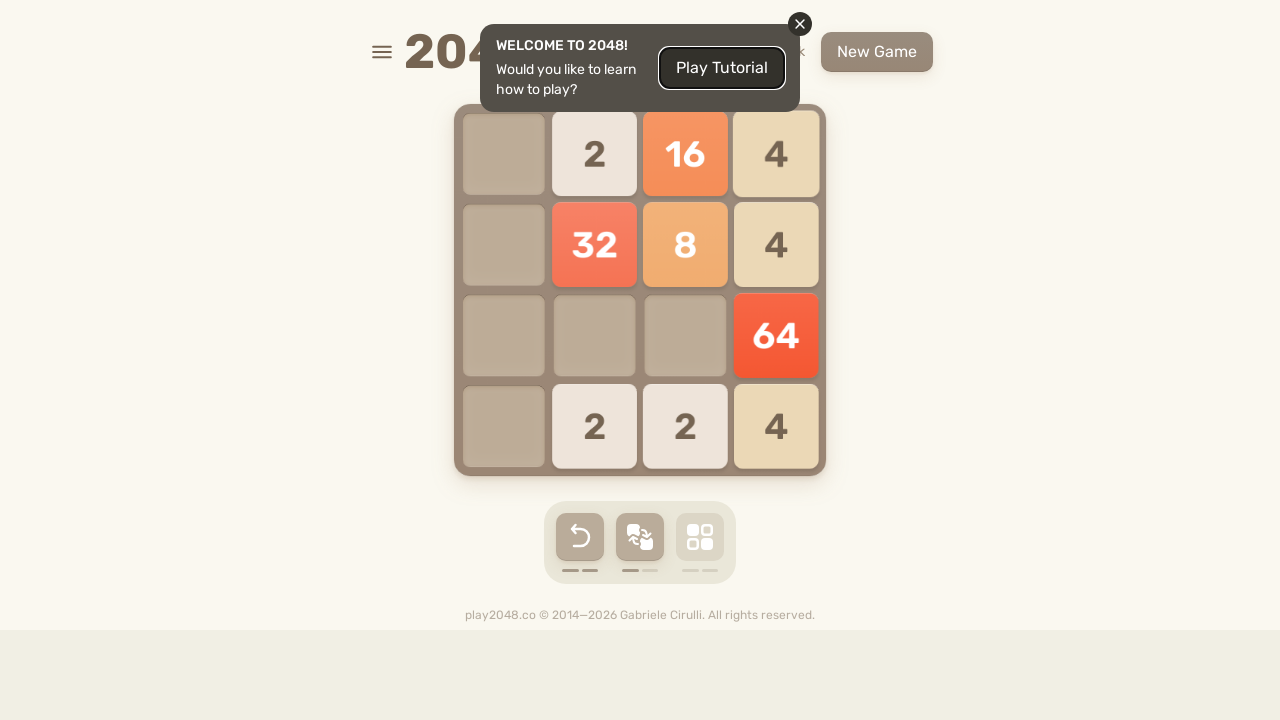

Pressed ArrowLeft key on html
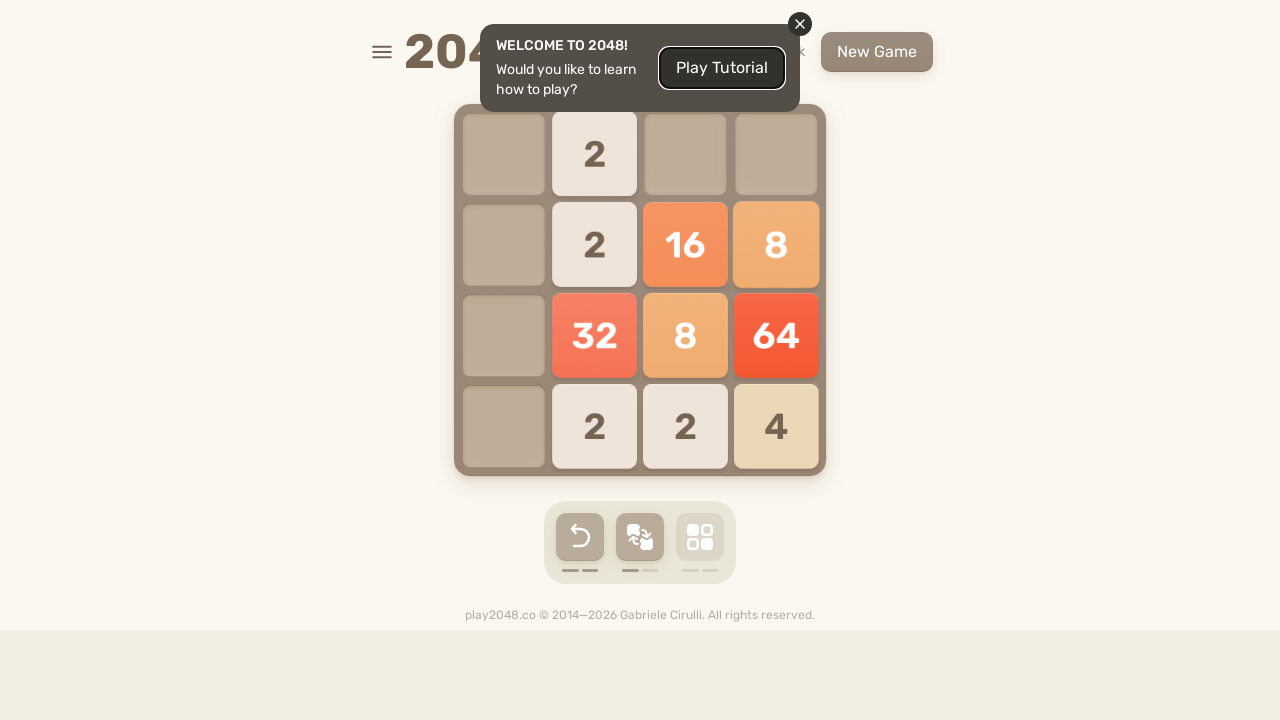

Waited 100ms for game animation
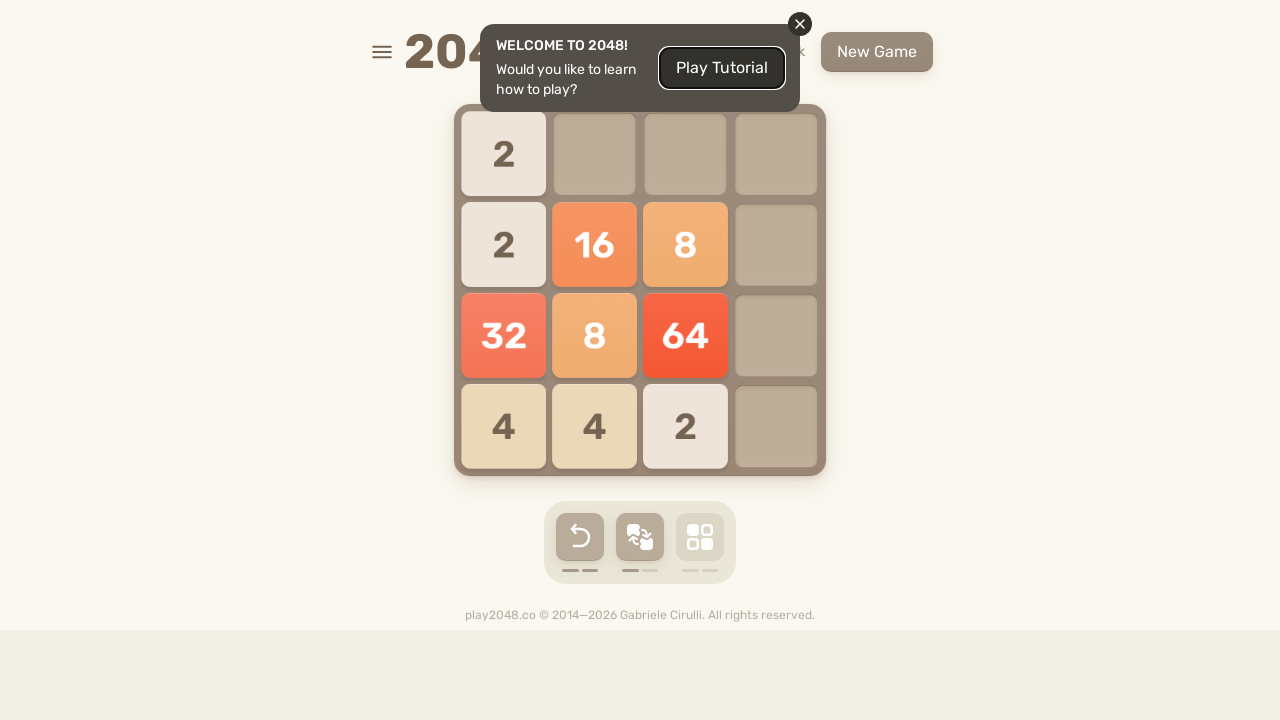

Checked for game-over elements (found: 0)
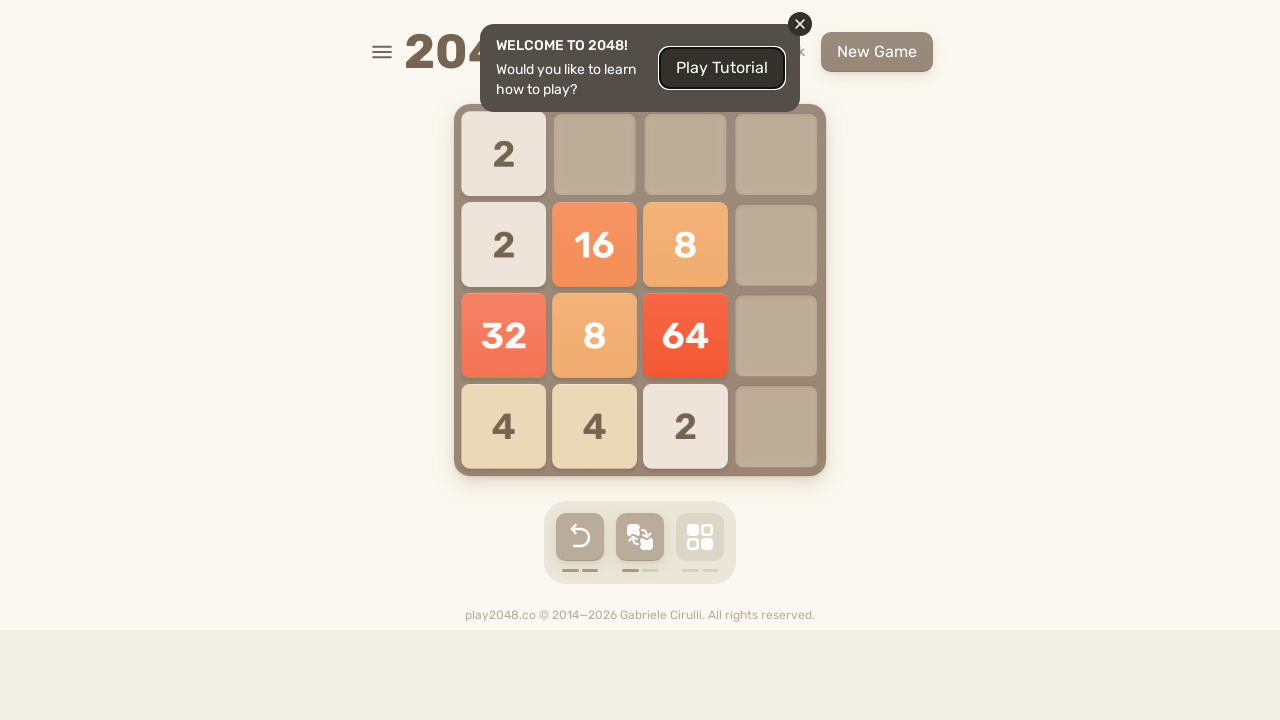

Pressed ArrowUp key on html
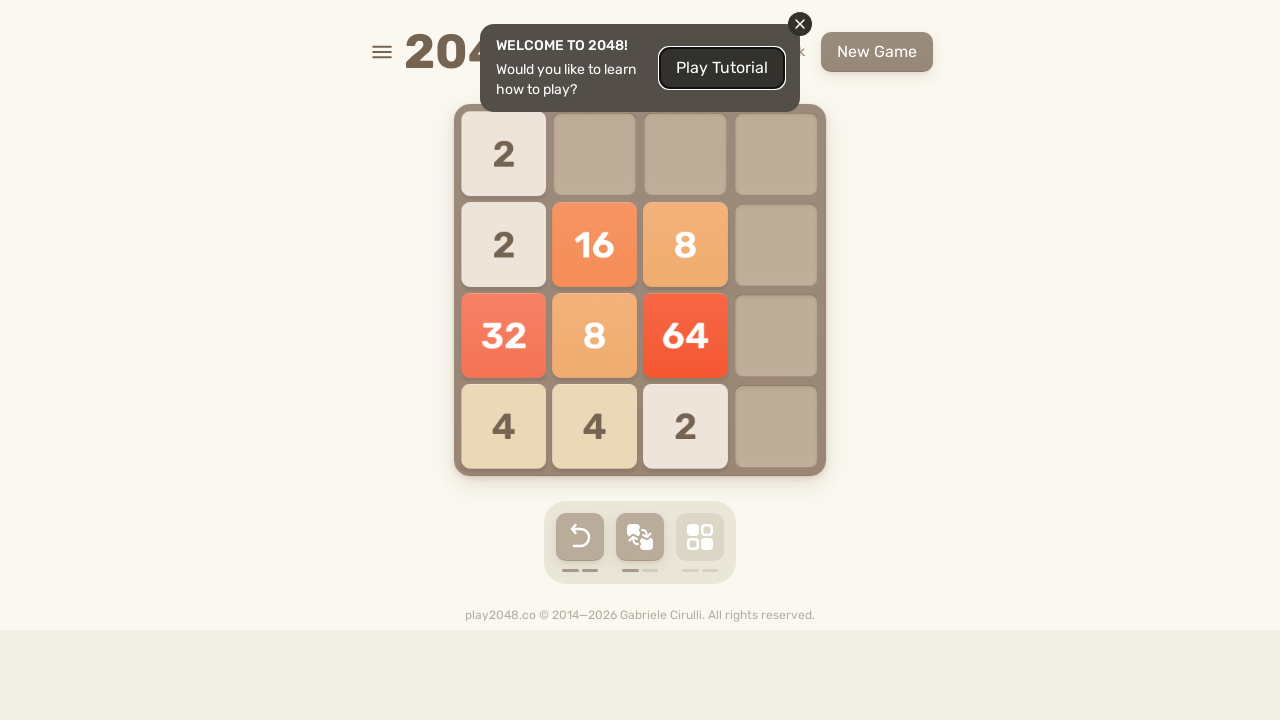

Pressed ArrowRight key on html
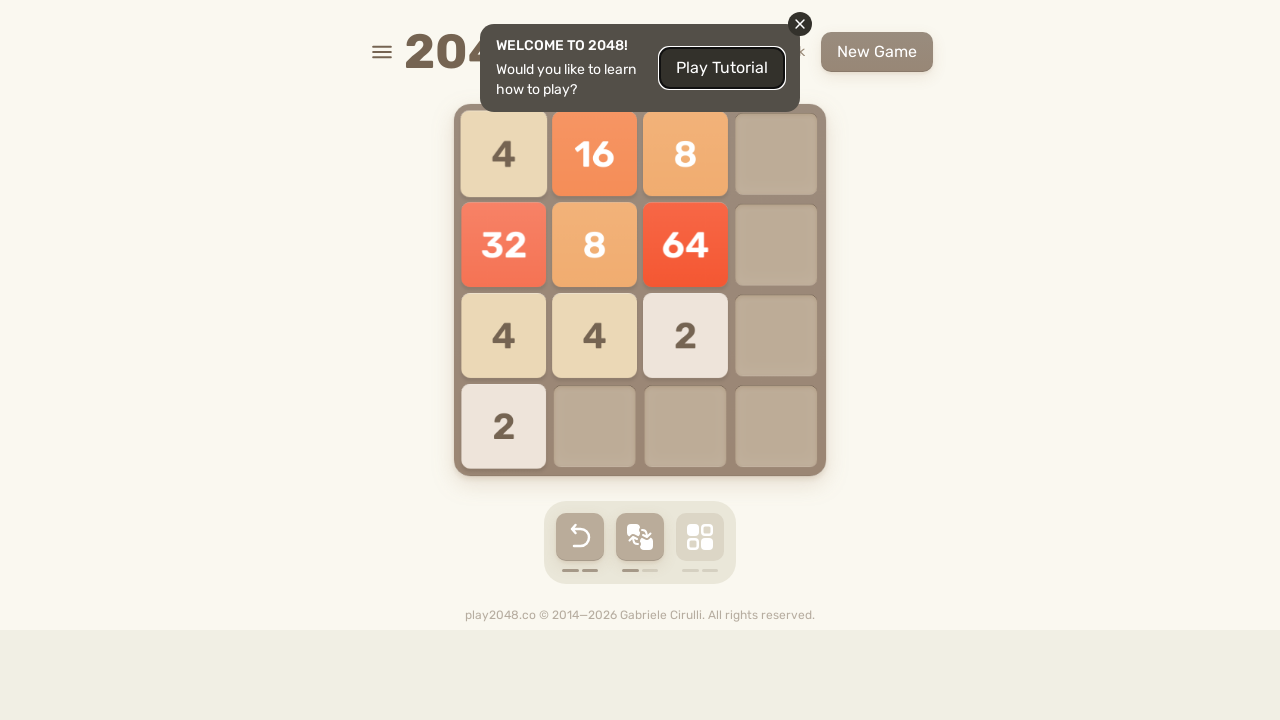

Pressed ArrowDown key on html
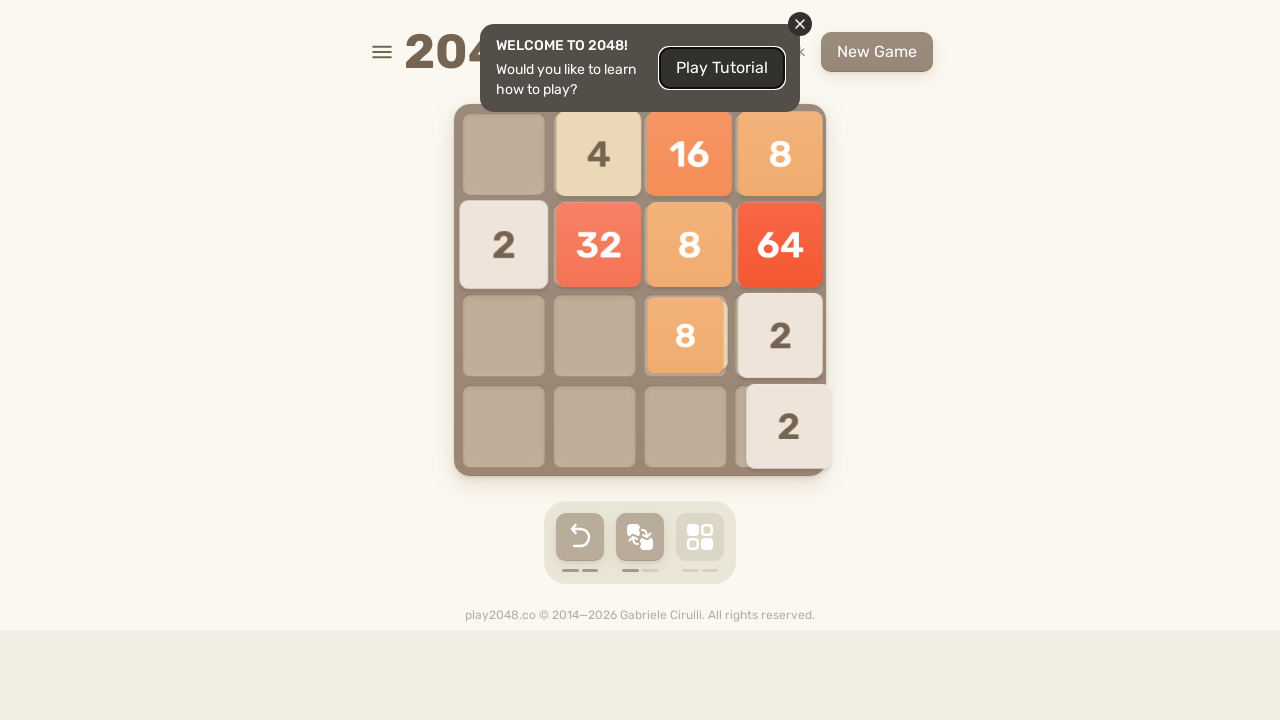

Pressed ArrowLeft key on html
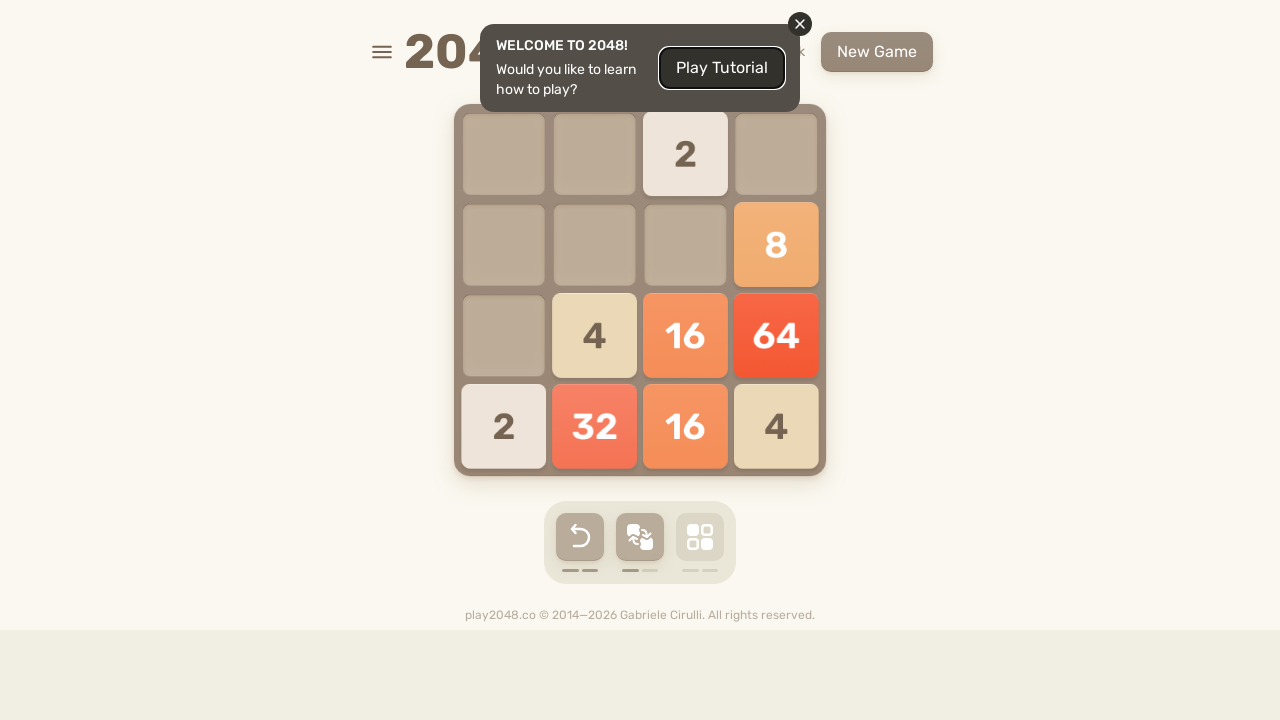

Waited 100ms for game animation
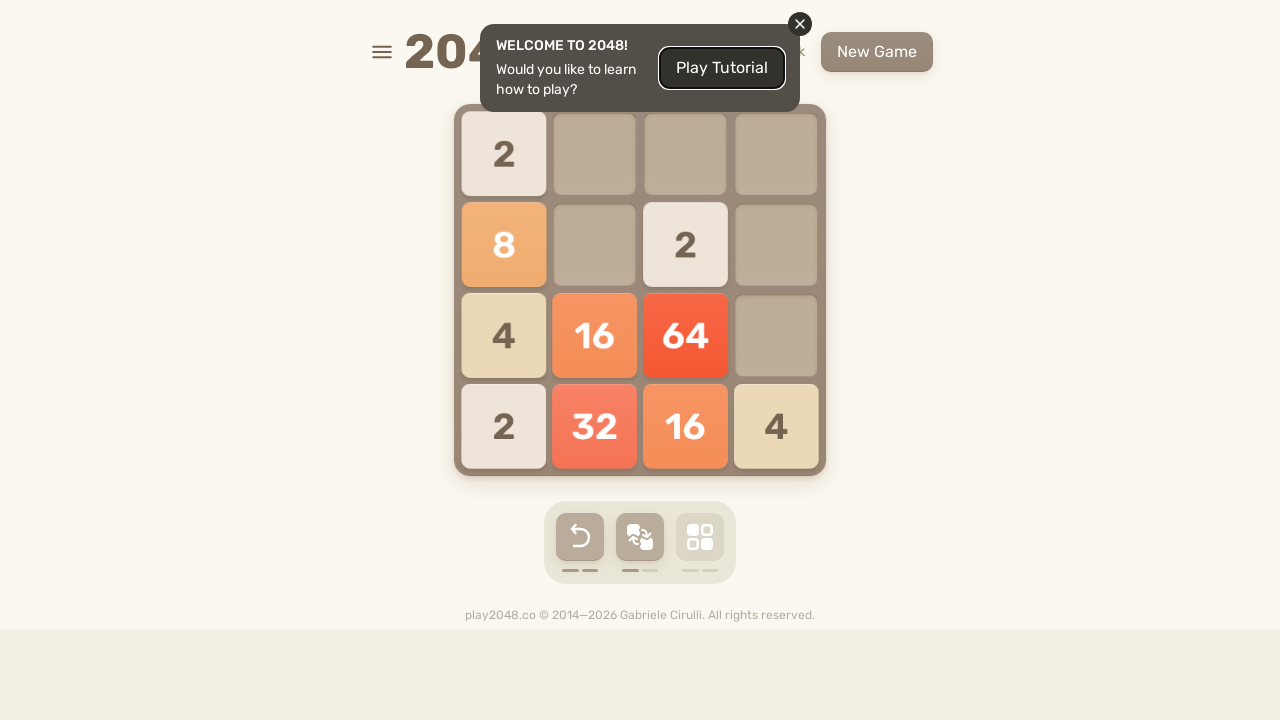

Checked for game-over elements (found: 0)
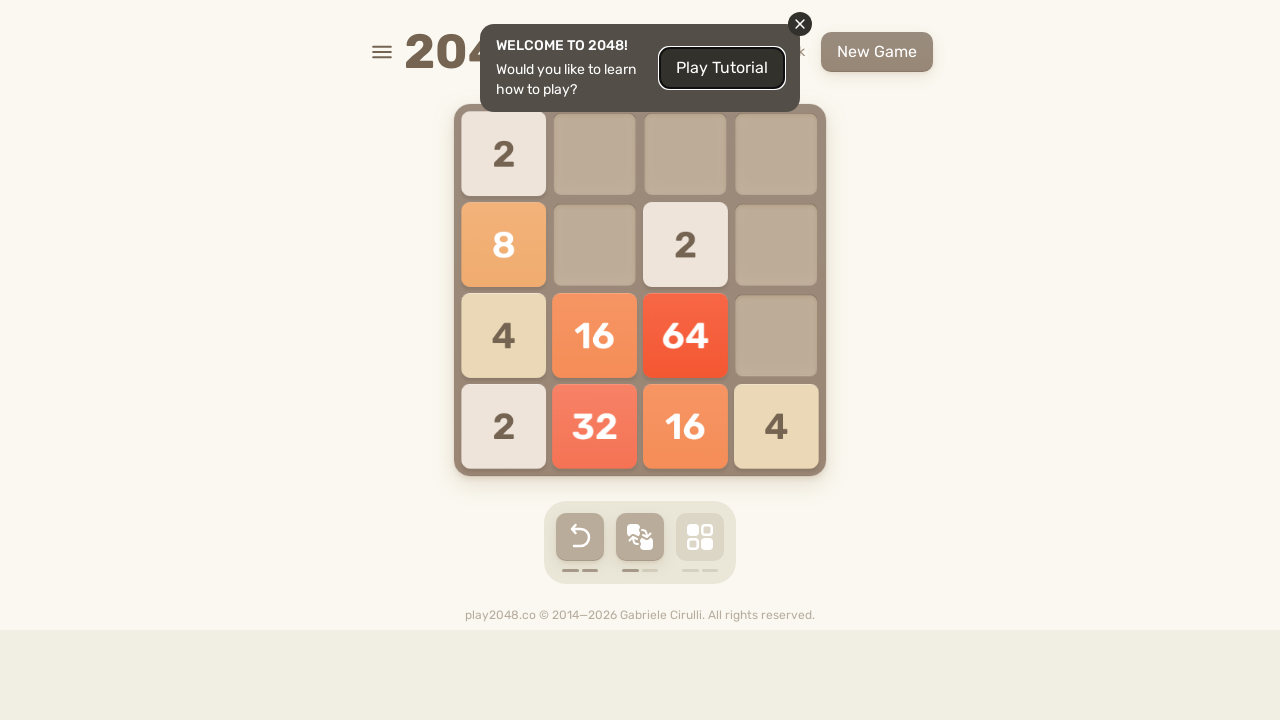

Pressed ArrowUp key on html
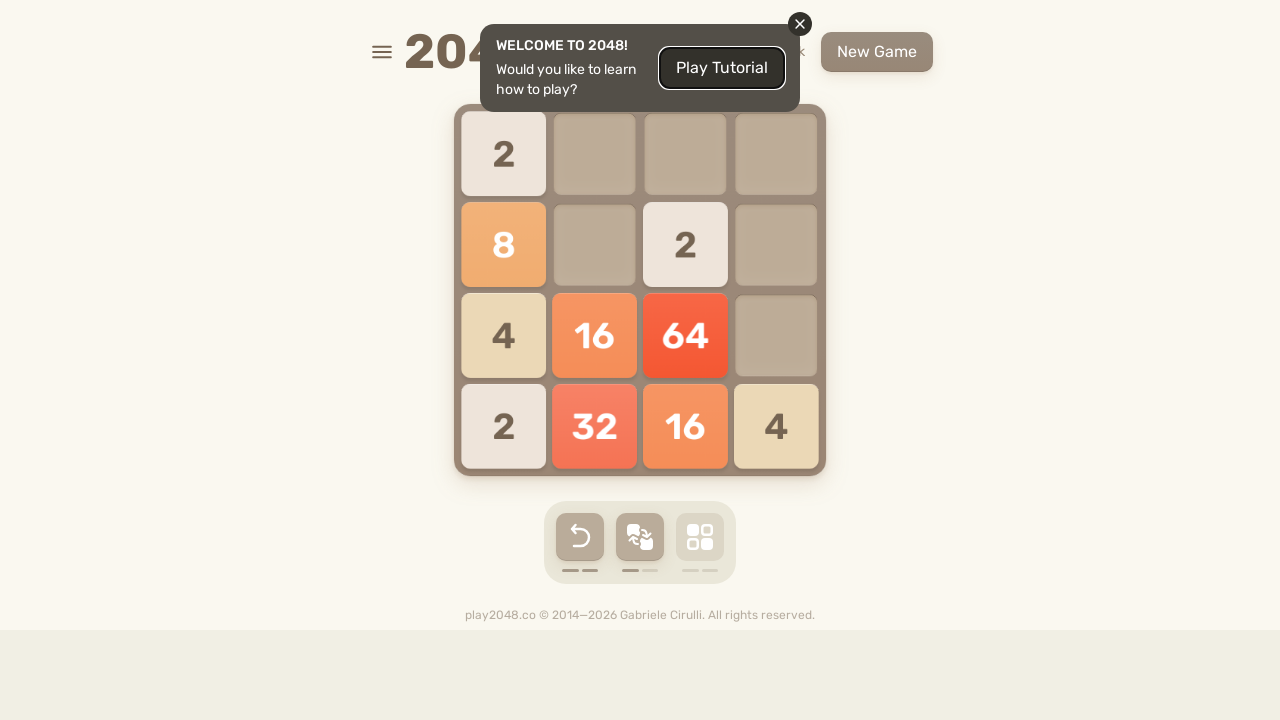

Pressed ArrowRight key on html
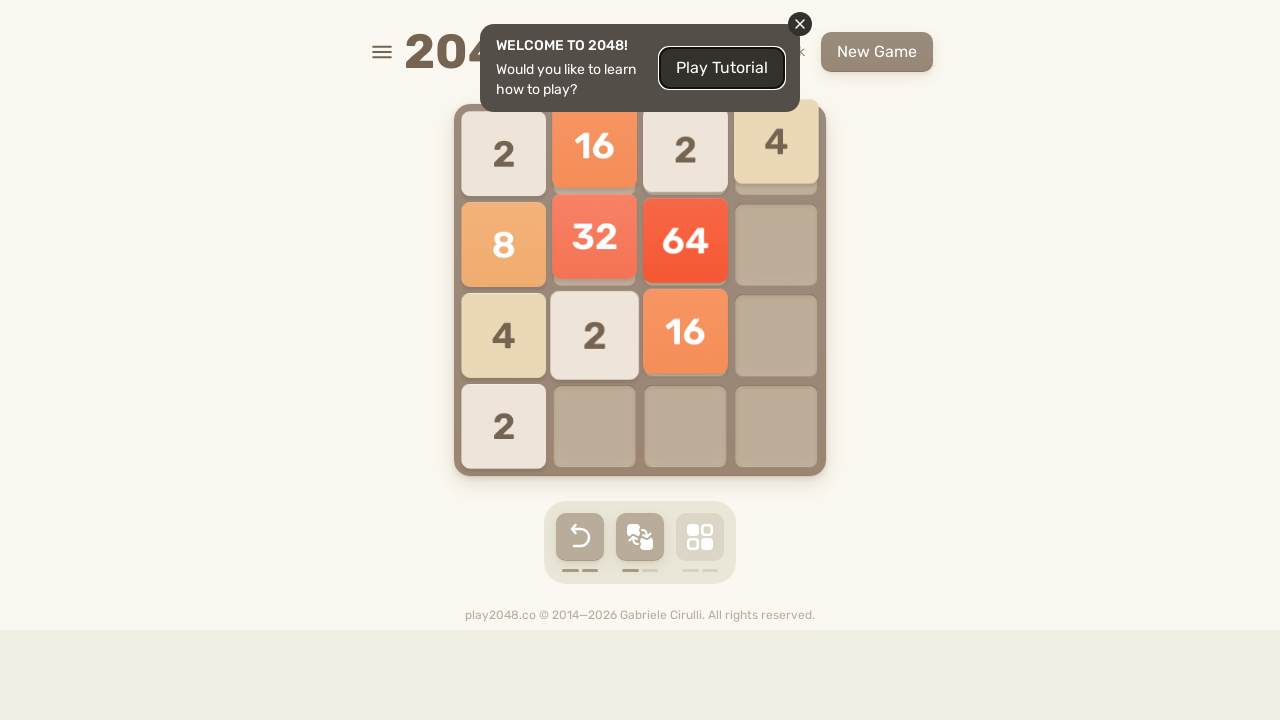

Pressed ArrowDown key on html
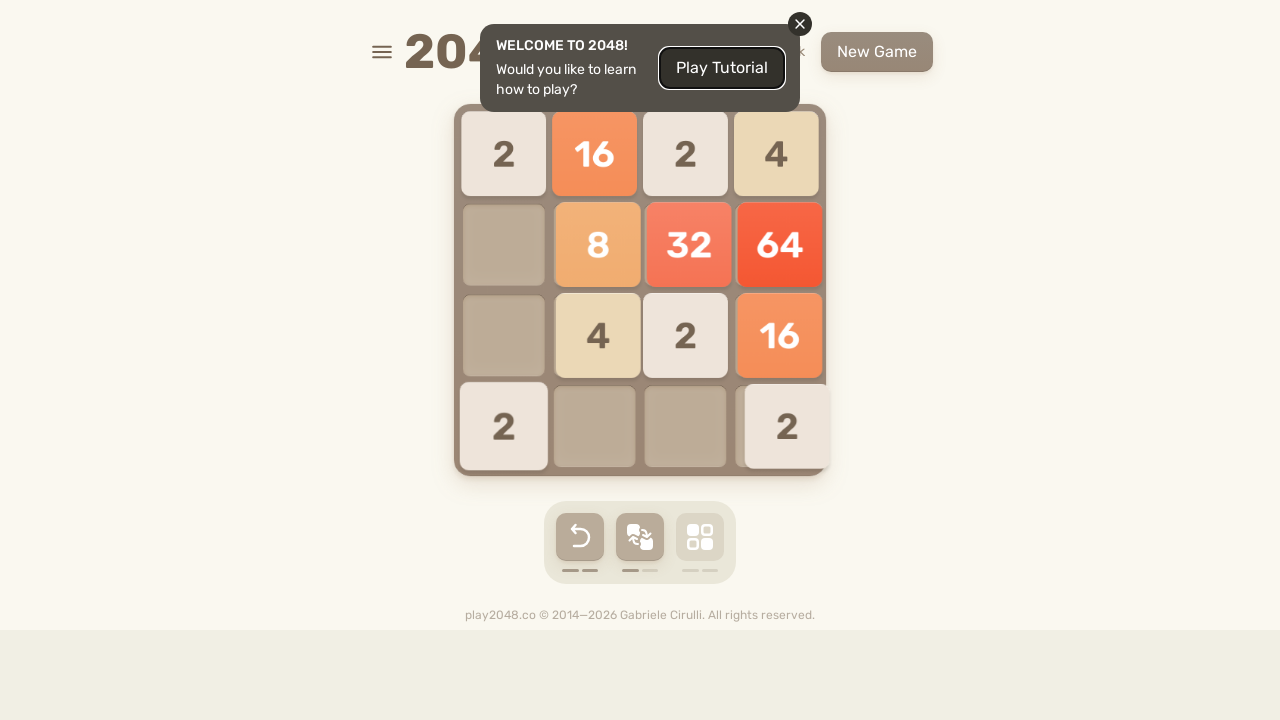

Pressed ArrowLeft key on html
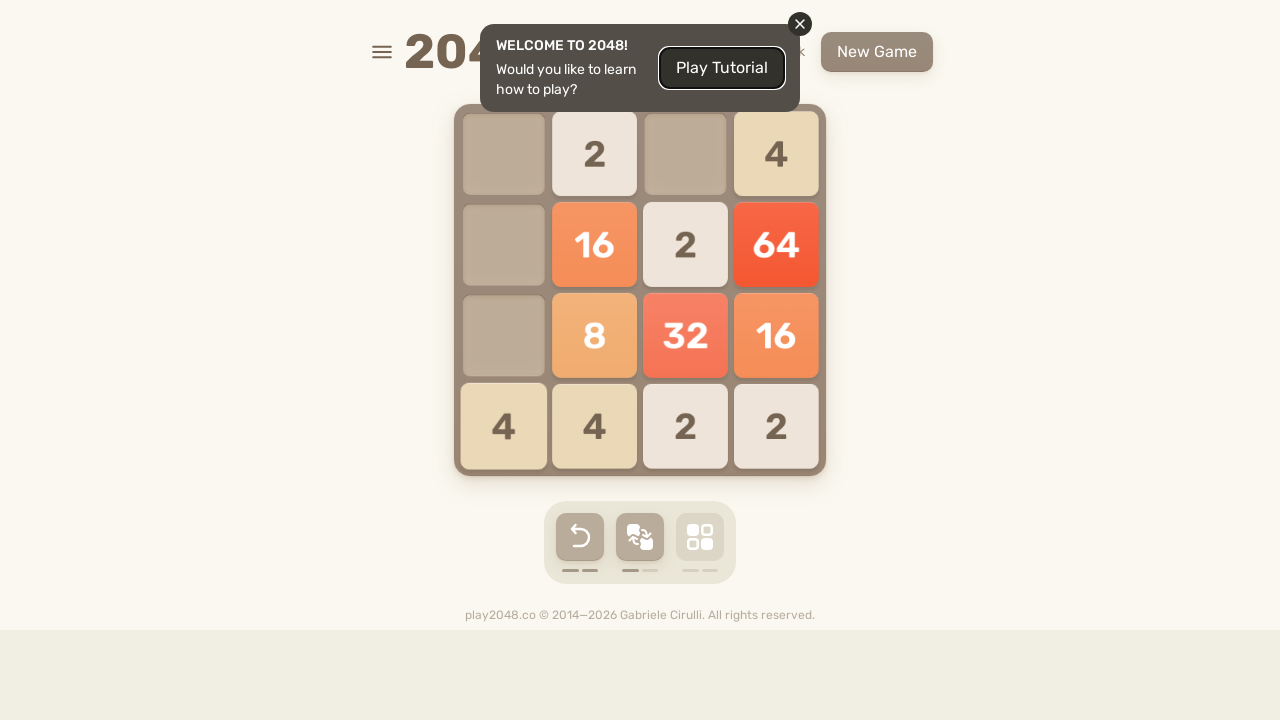

Waited 100ms for game animation
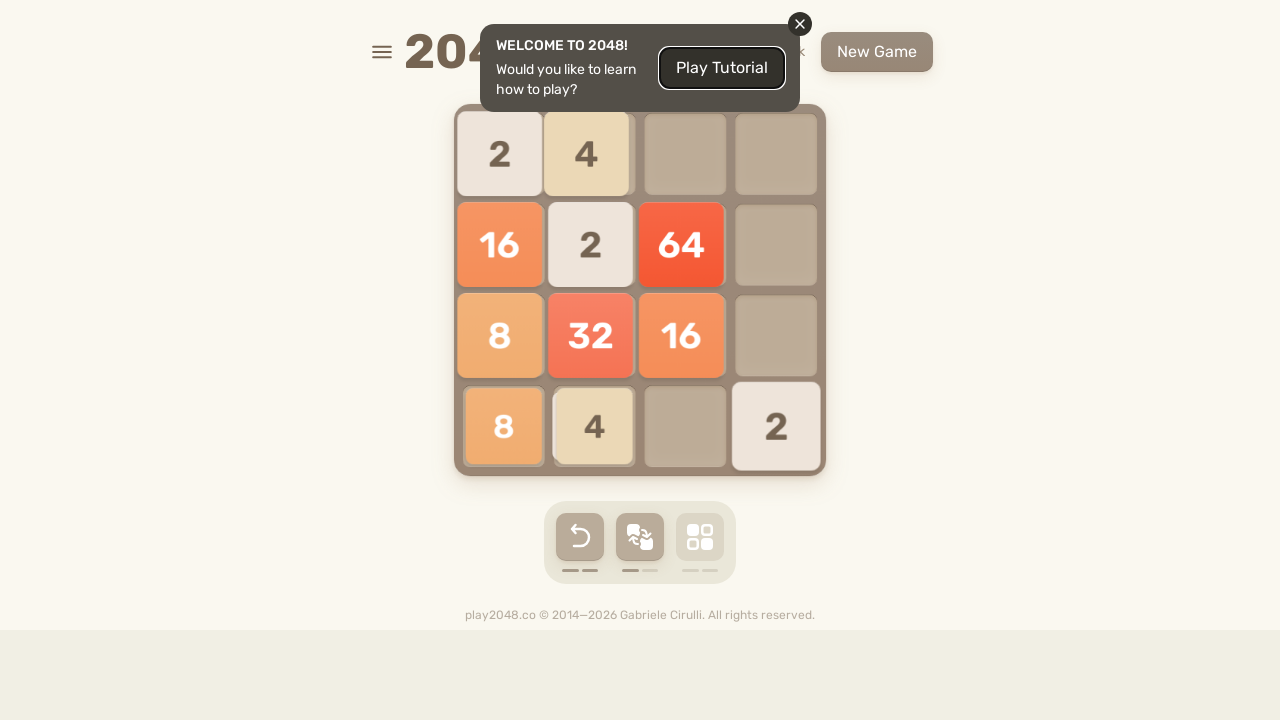

Checked for game-over elements (found: 0)
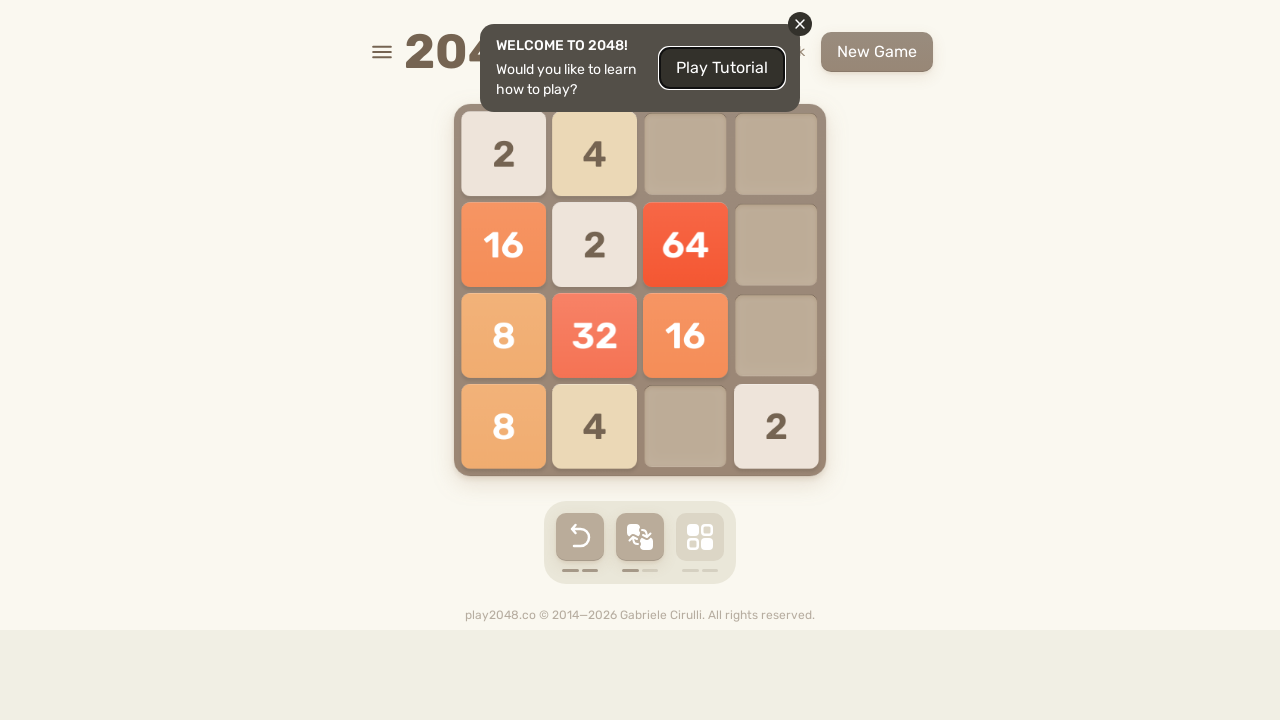

Pressed ArrowUp key on html
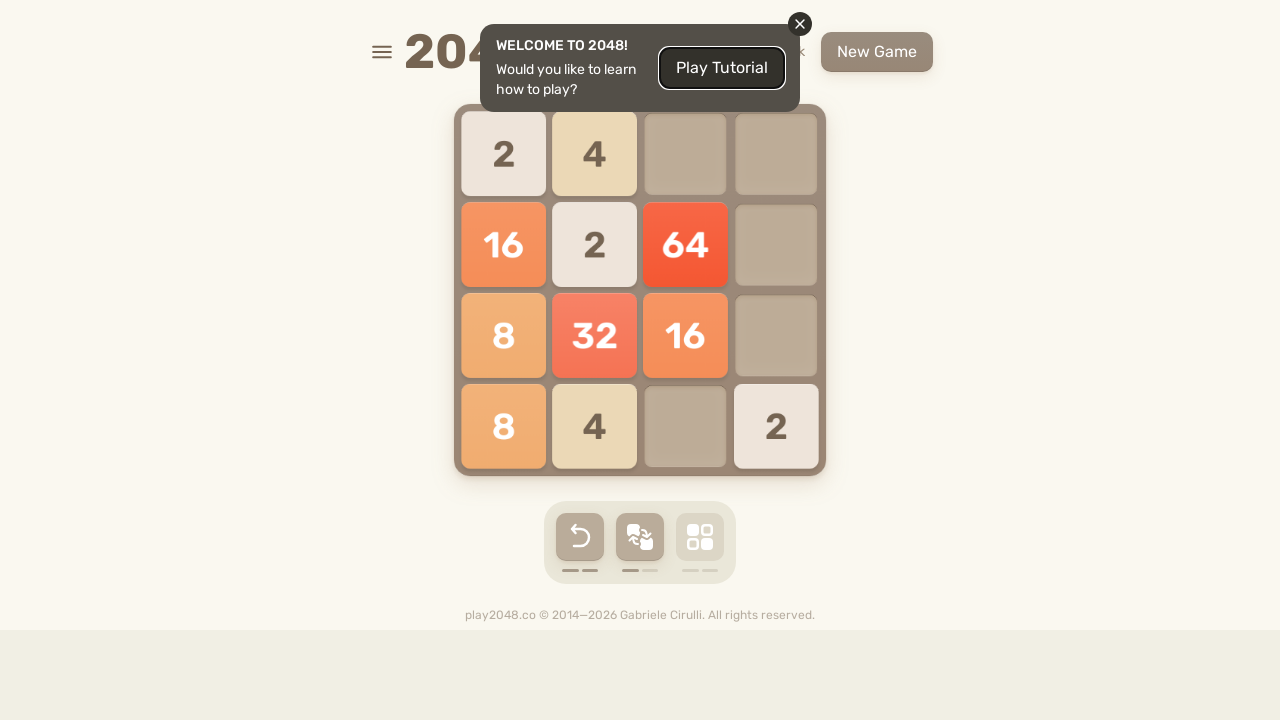

Pressed ArrowRight key on html
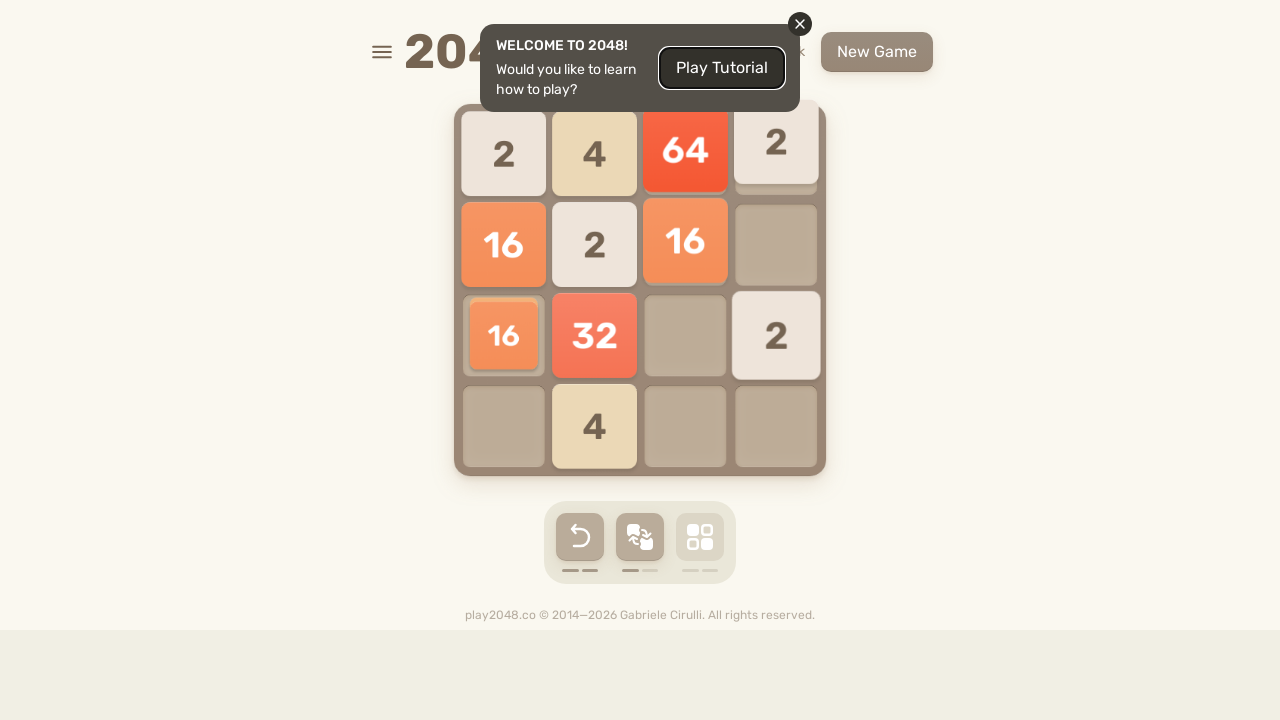

Pressed ArrowDown key on html
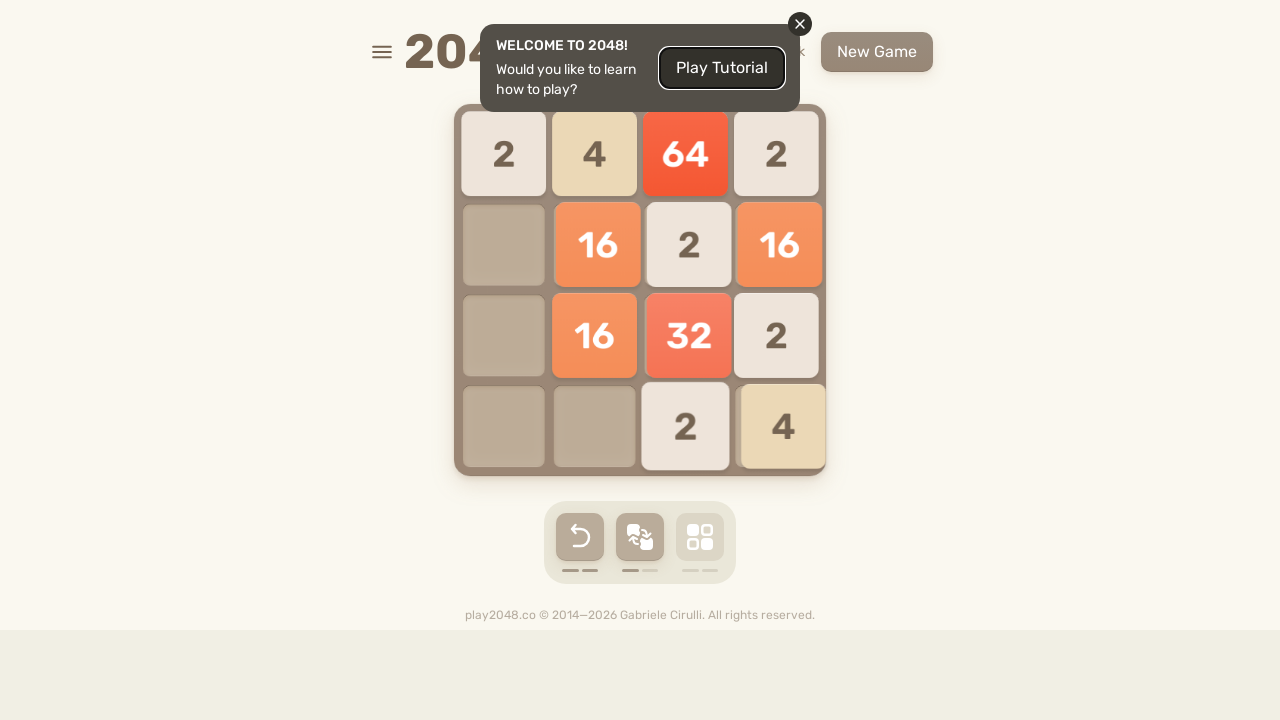

Pressed ArrowLeft key on html
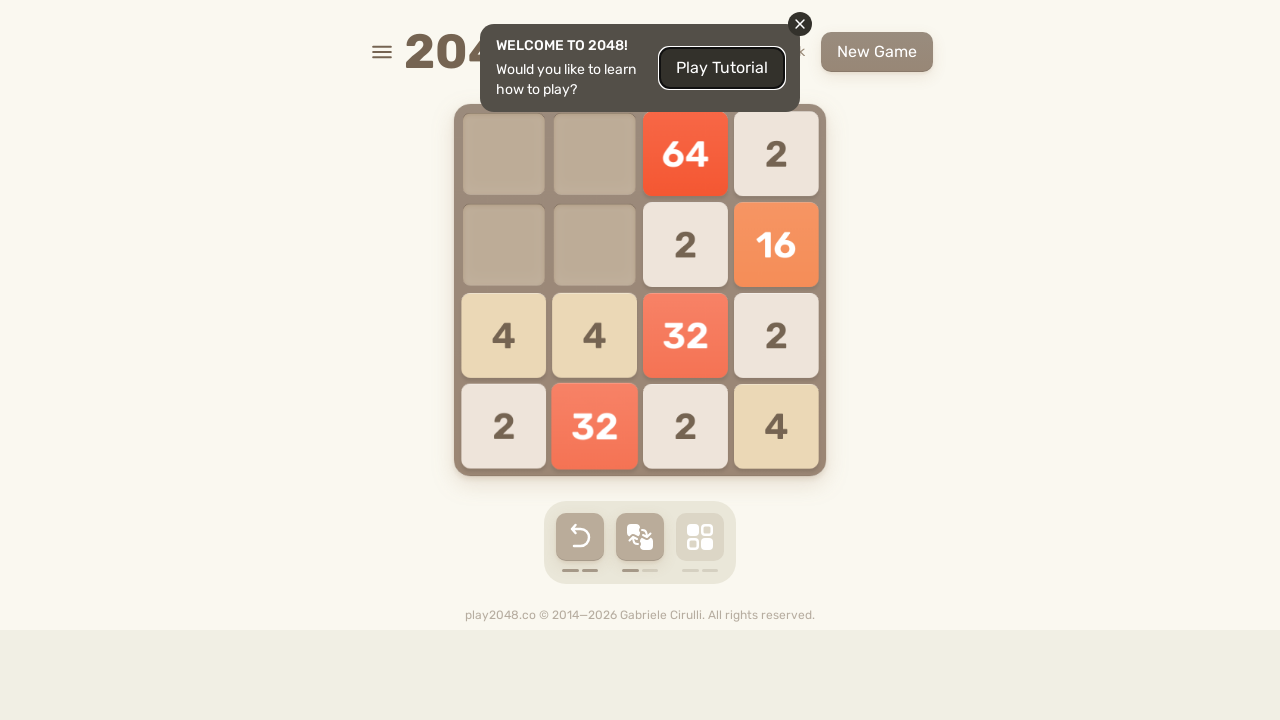

Waited 100ms for game animation
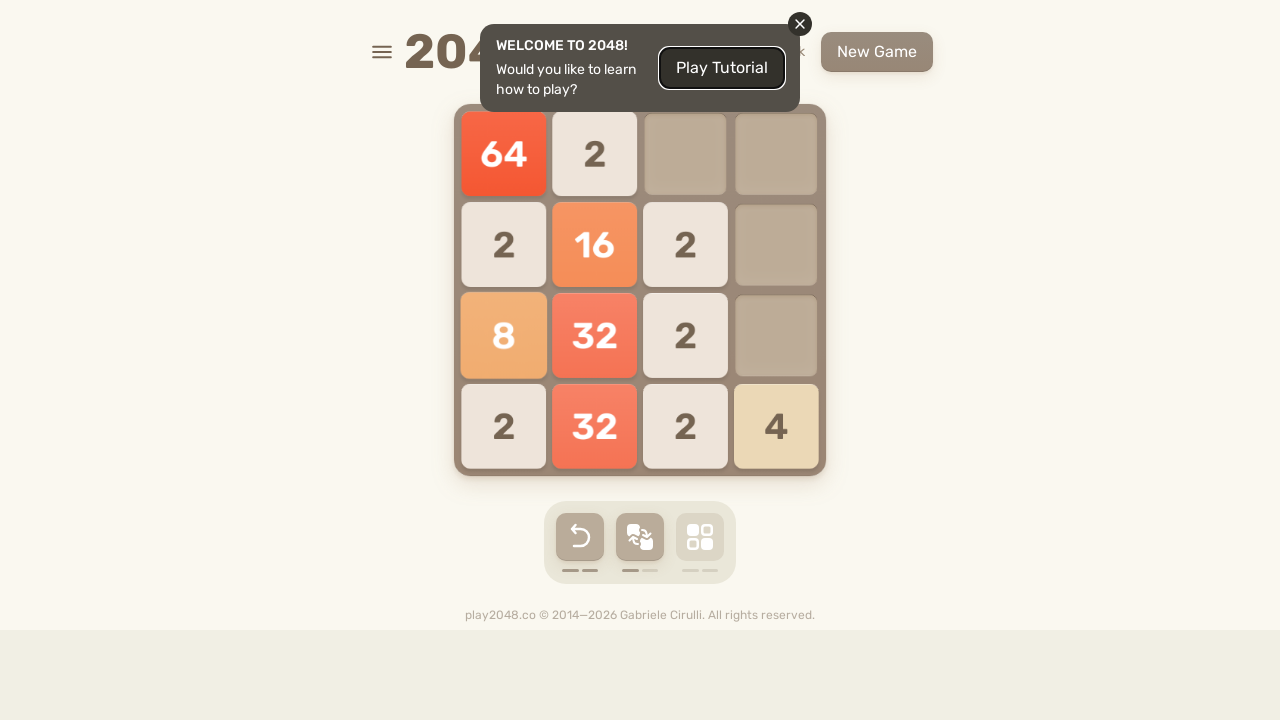

Checked for game-over elements (found: 0)
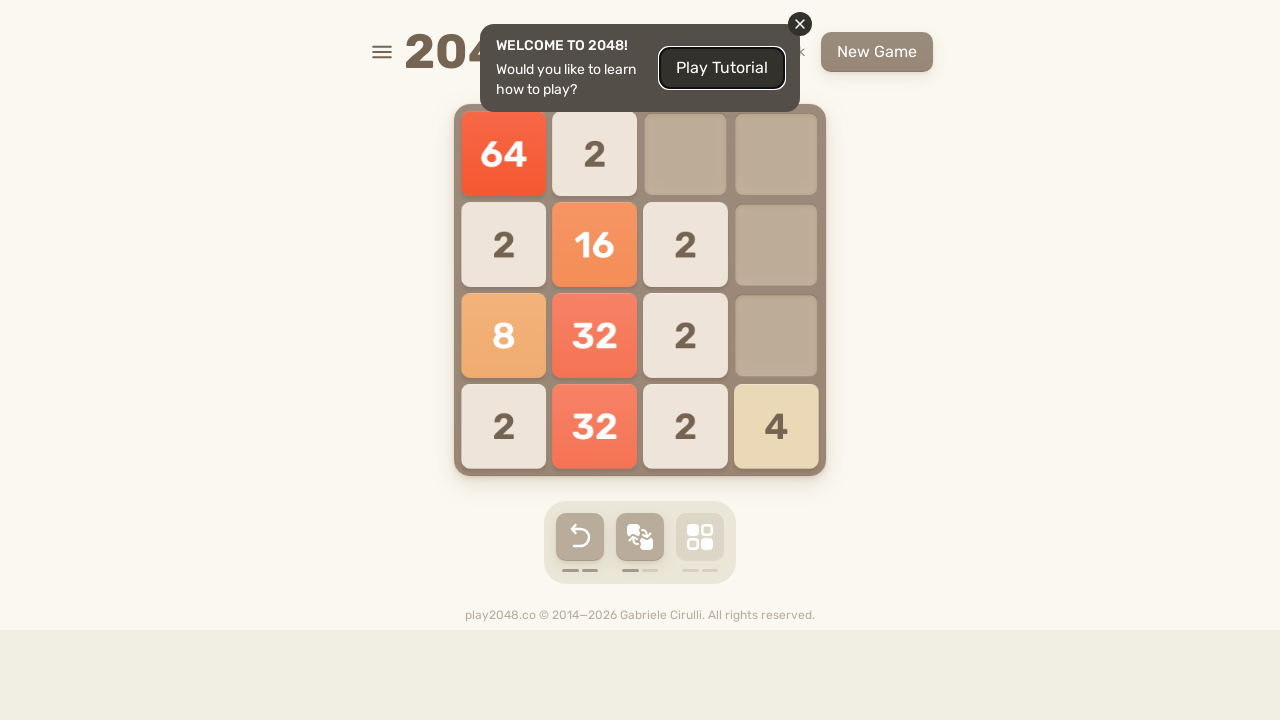

Pressed ArrowUp key on html
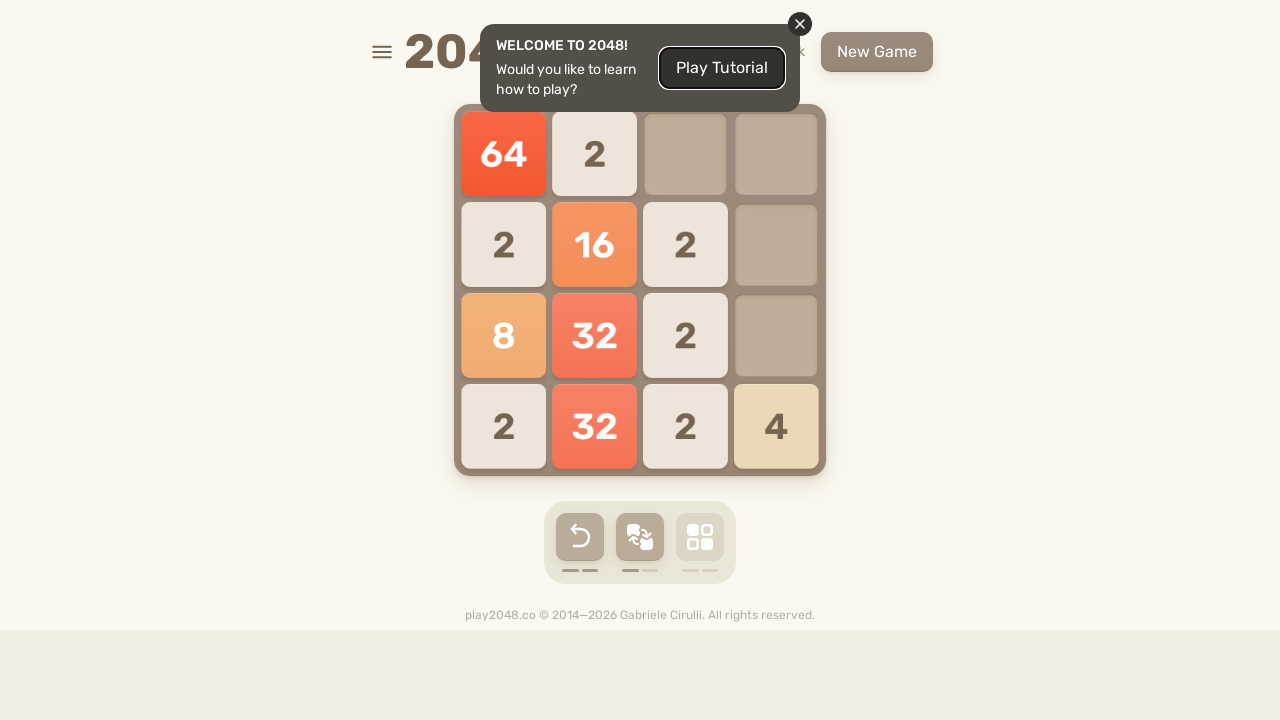

Pressed ArrowRight key on html
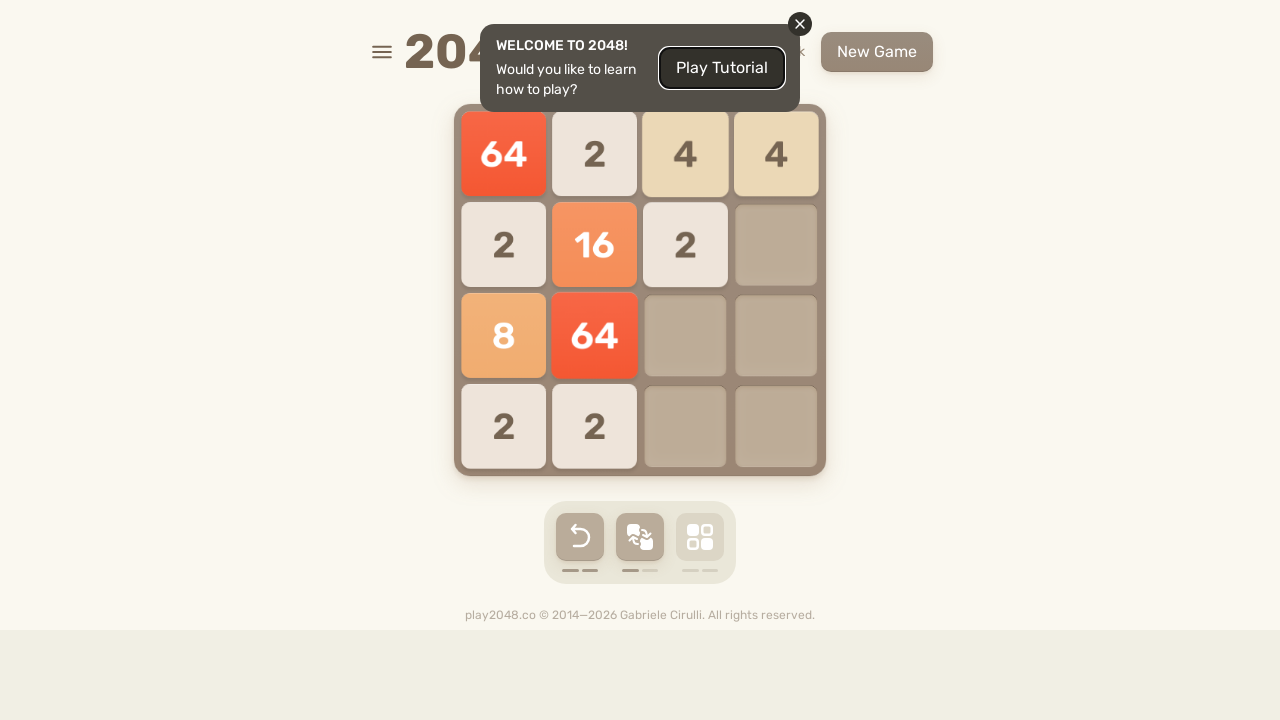

Pressed ArrowDown key on html
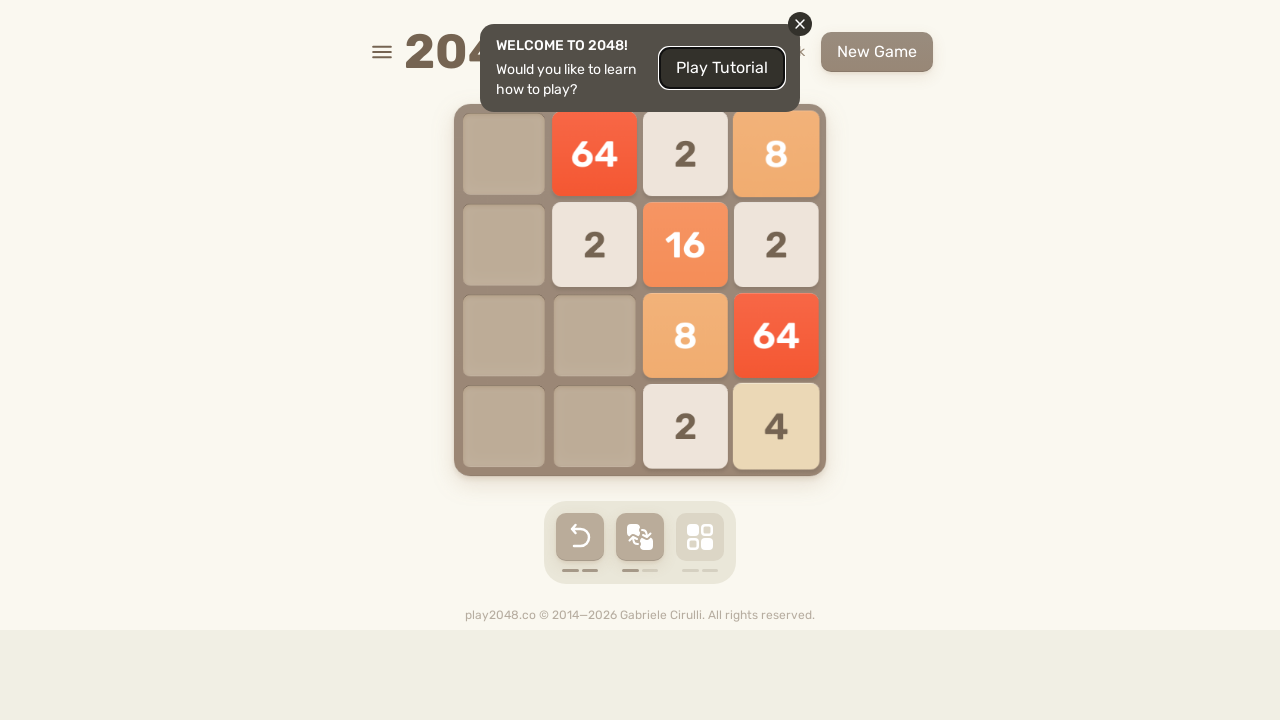

Pressed ArrowLeft key on html
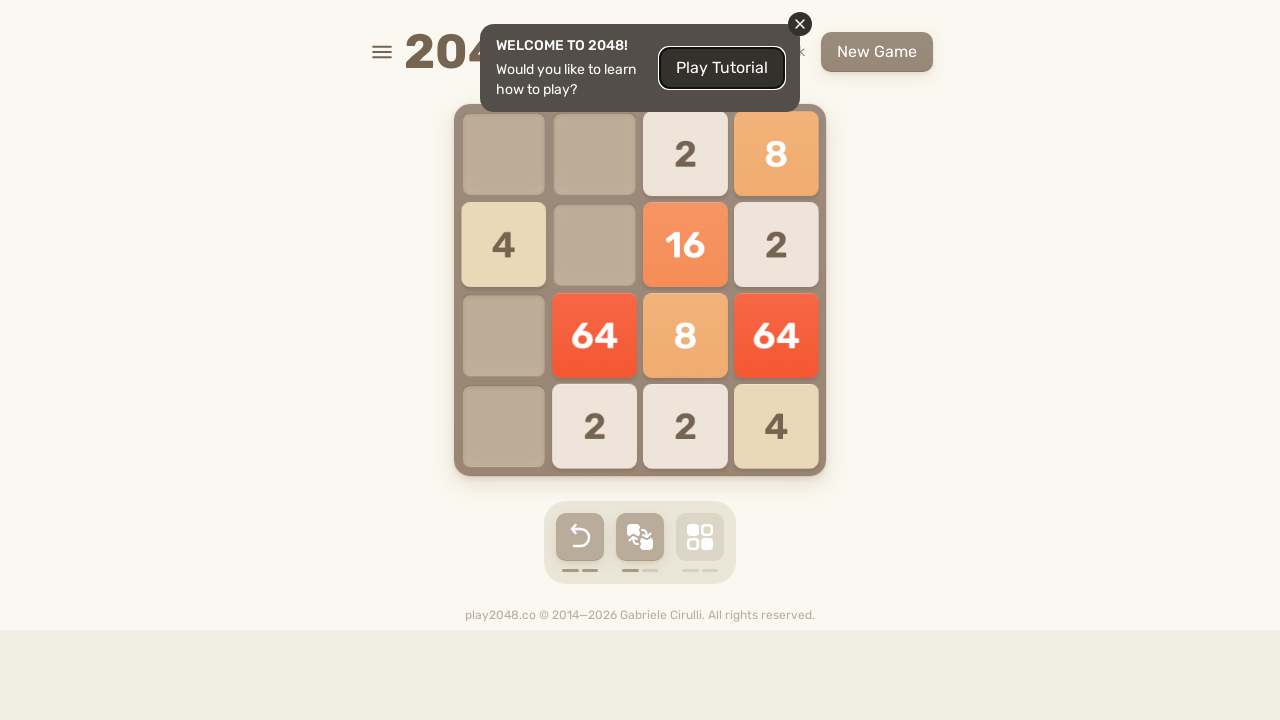

Waited 100ms for game animation
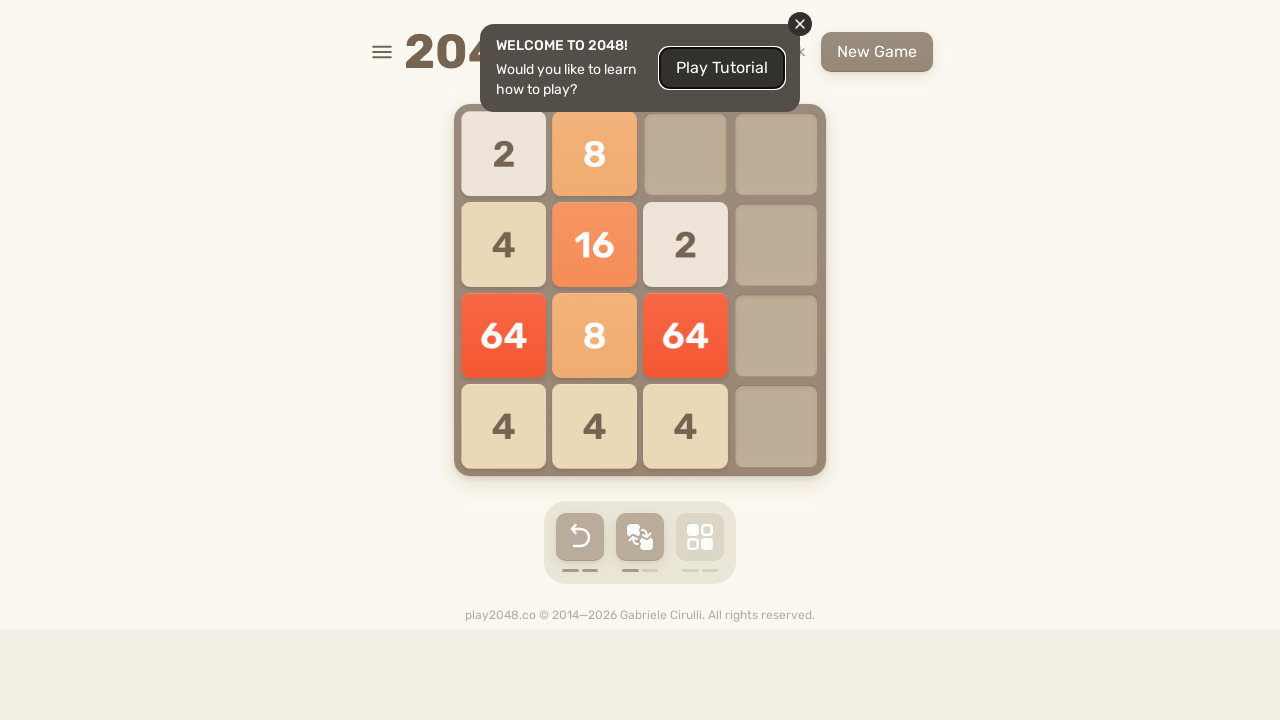

Checked for game-over elements (found: 0)
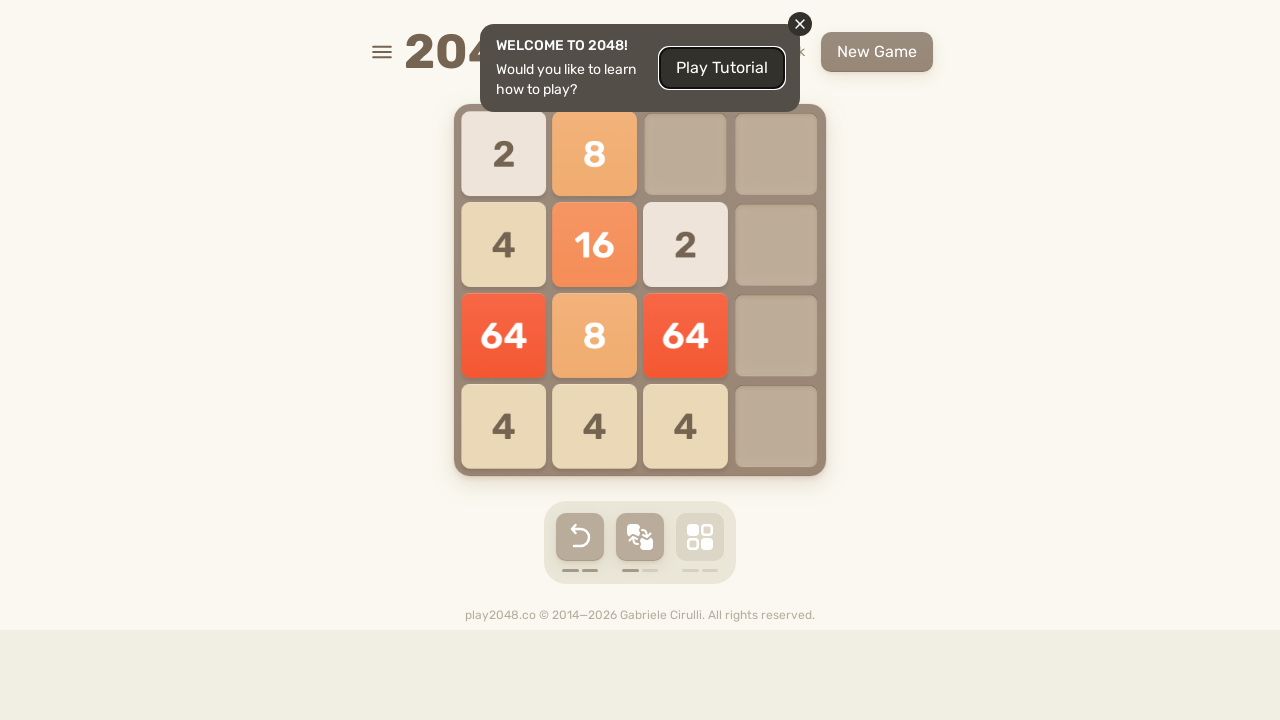

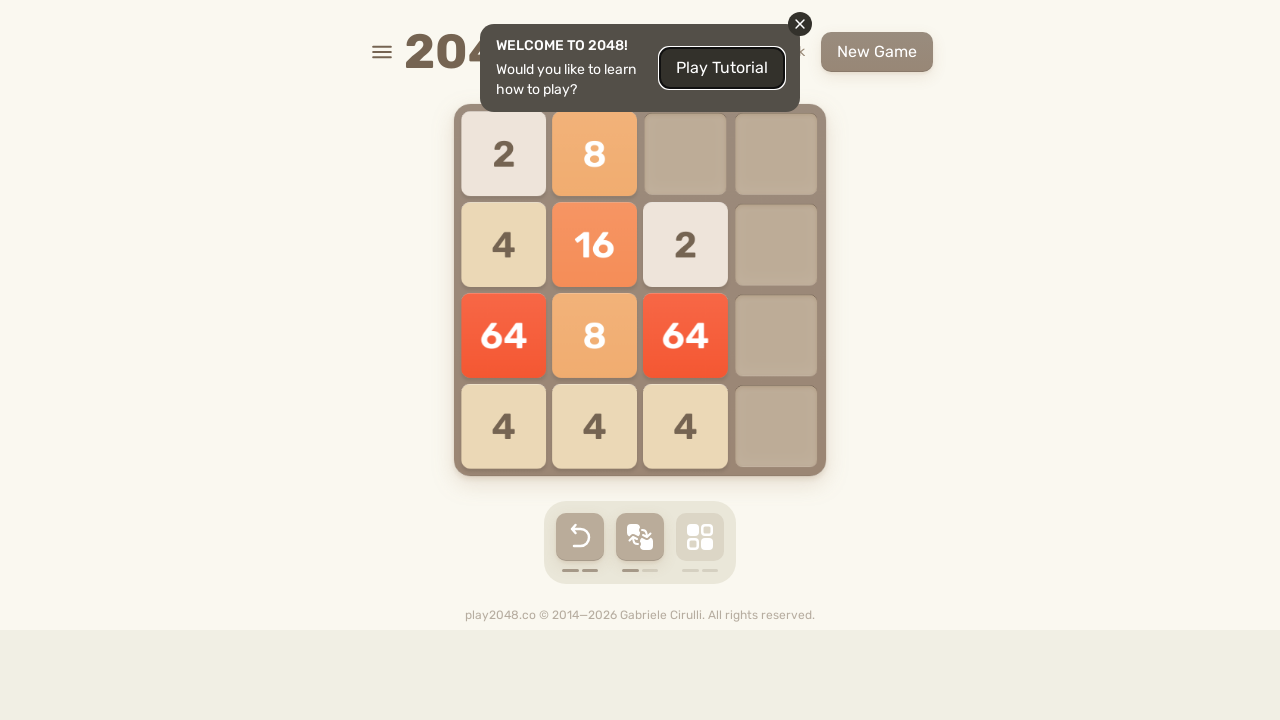